Navigates to techcanvass.com and locates all links that open in new tabs

Starting URL: https://techcanvass.com/

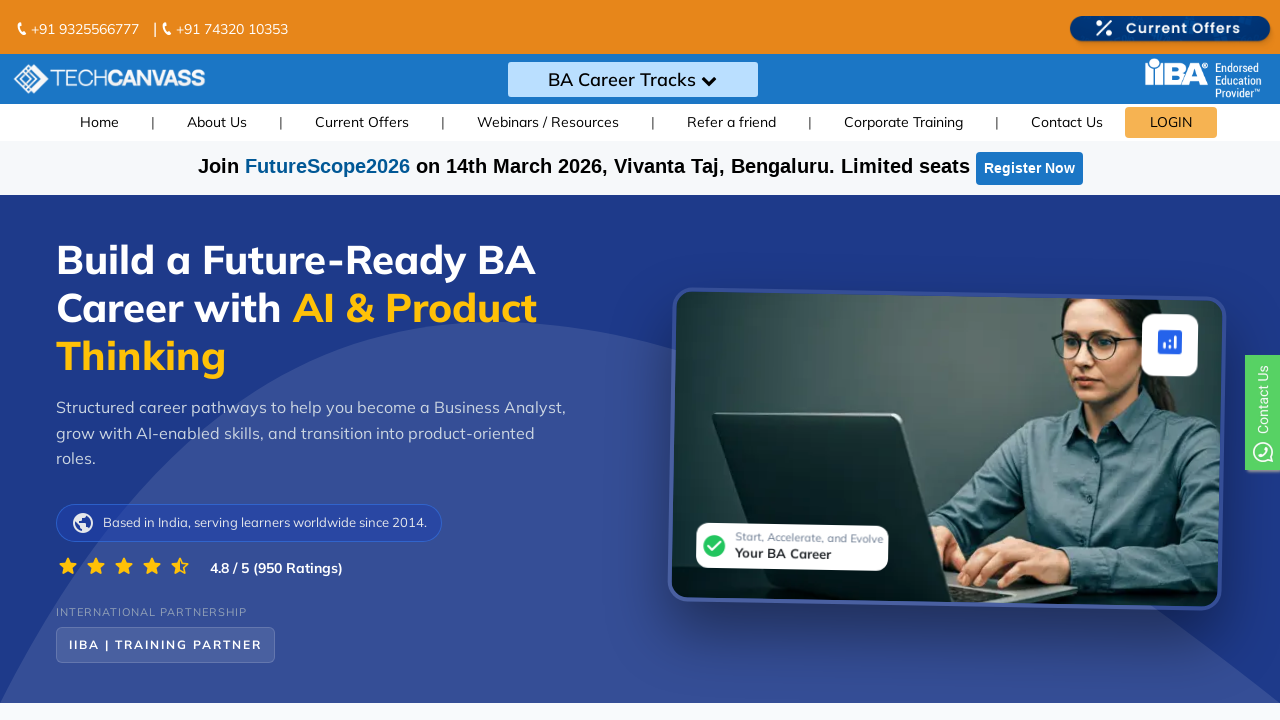

Navigated to https://techcanvass.com/
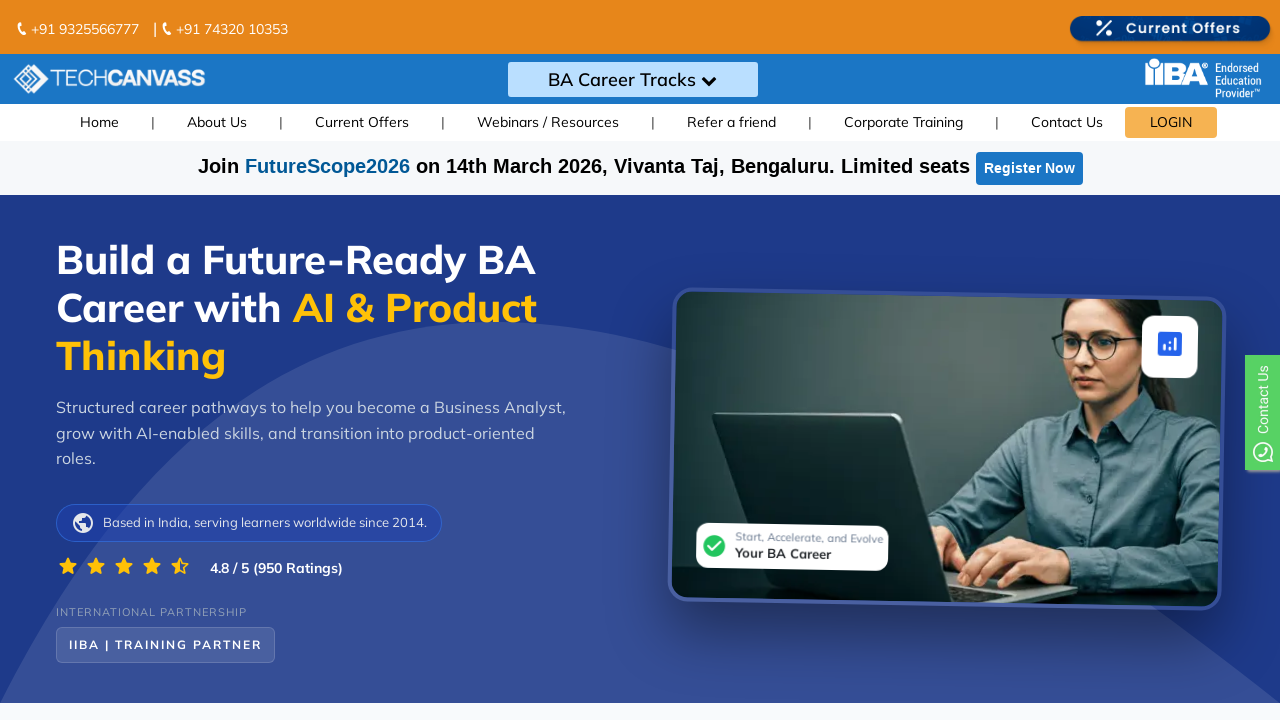

Located all links with target='_blank' attribute
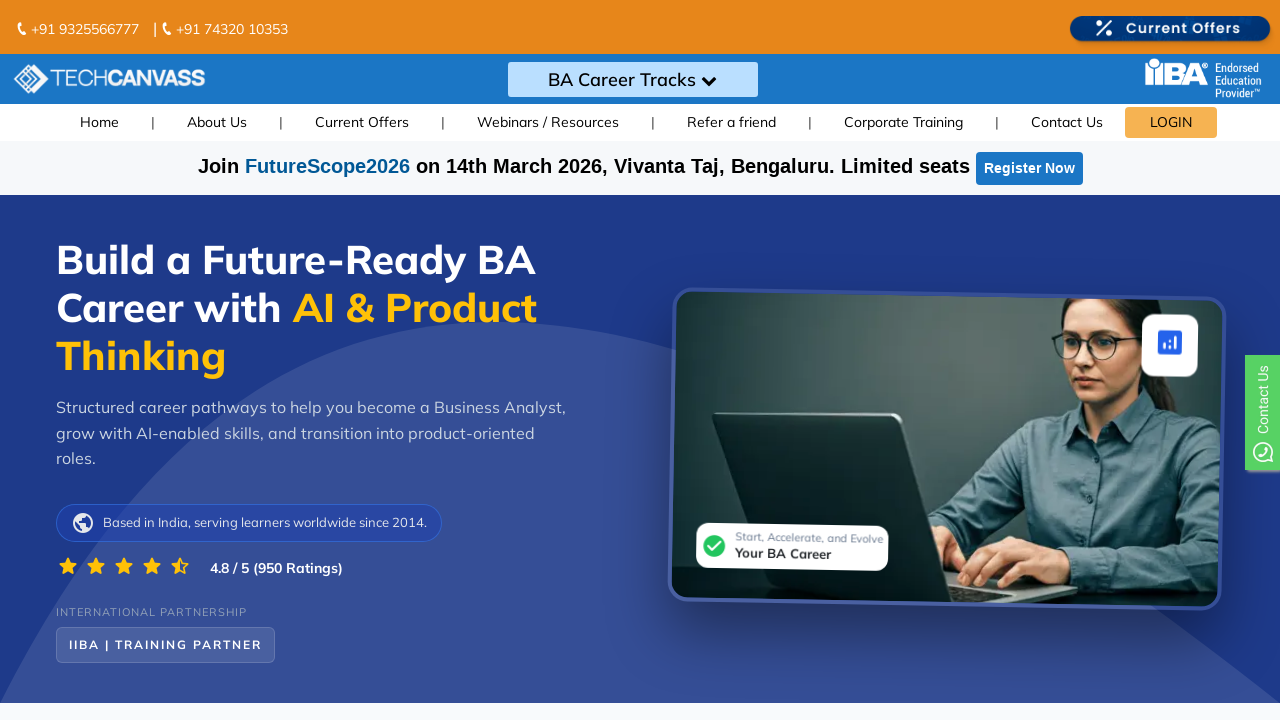

Retrieved href attribute from link: ../Techcanvass-Offers-deals.aspx
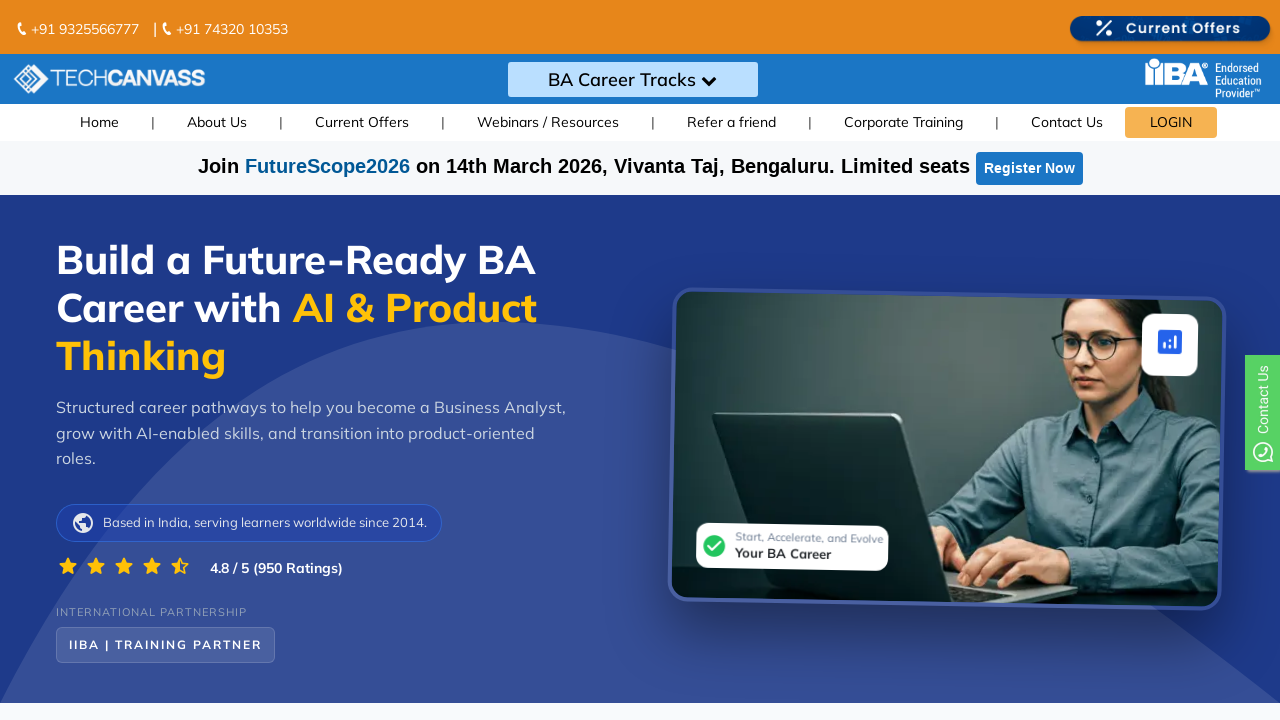

Retrieved href attribute from link: https://my.iiba.org/s/searchdirectory?id=a251N000002GPgi&_ga=2.43326247.325294953.1673087634-1849595596.1655723824
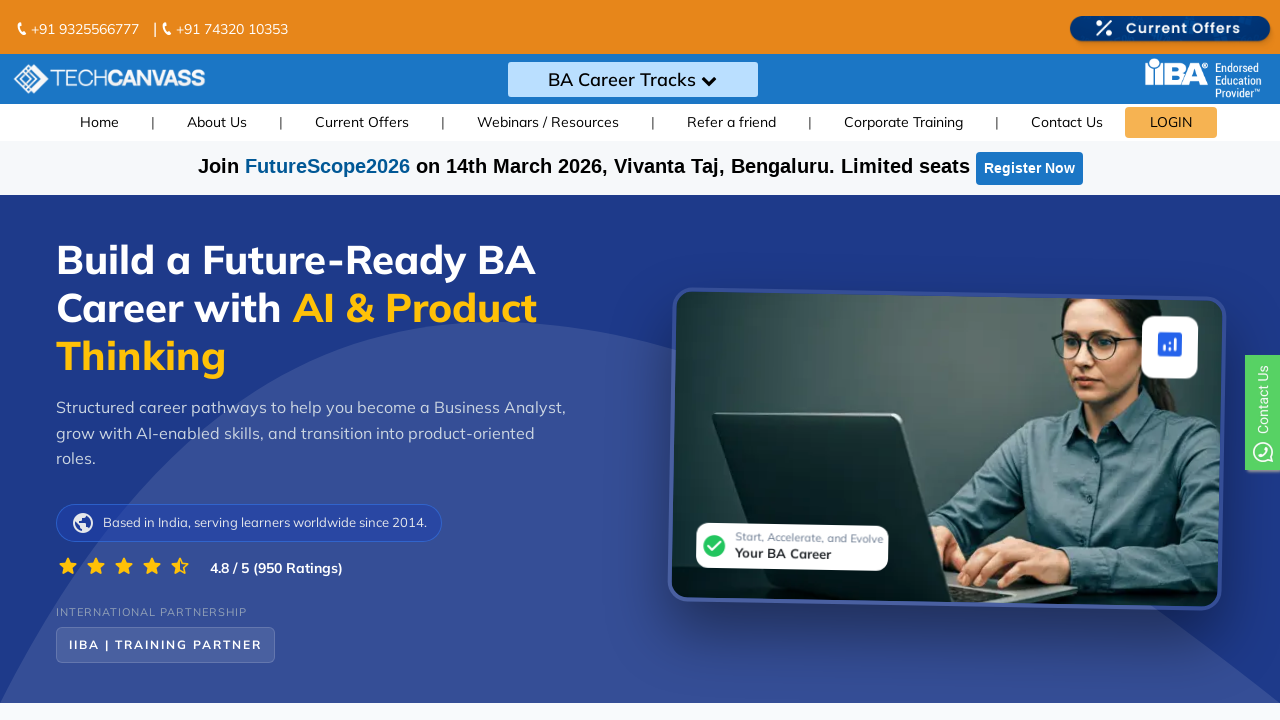

Retrieved href attribute from link: ../../
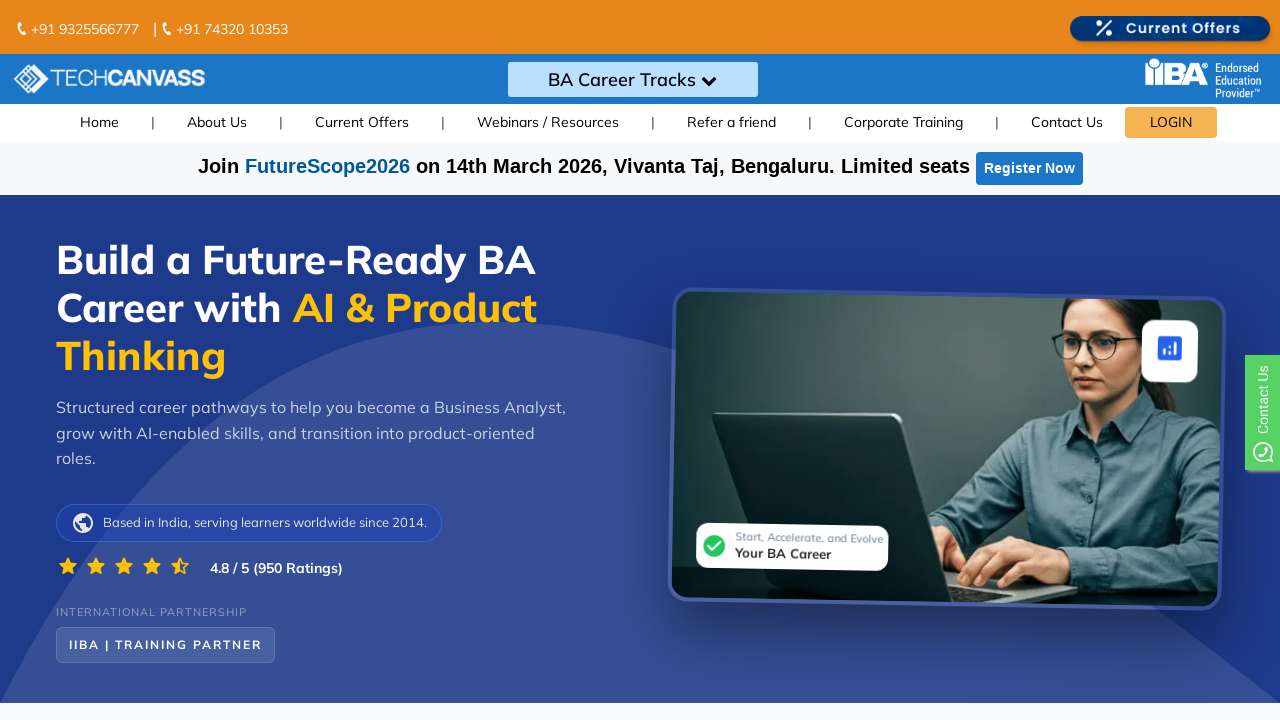

Retrieved href attribute from link: ../Techcanvass-company-profile.aspx
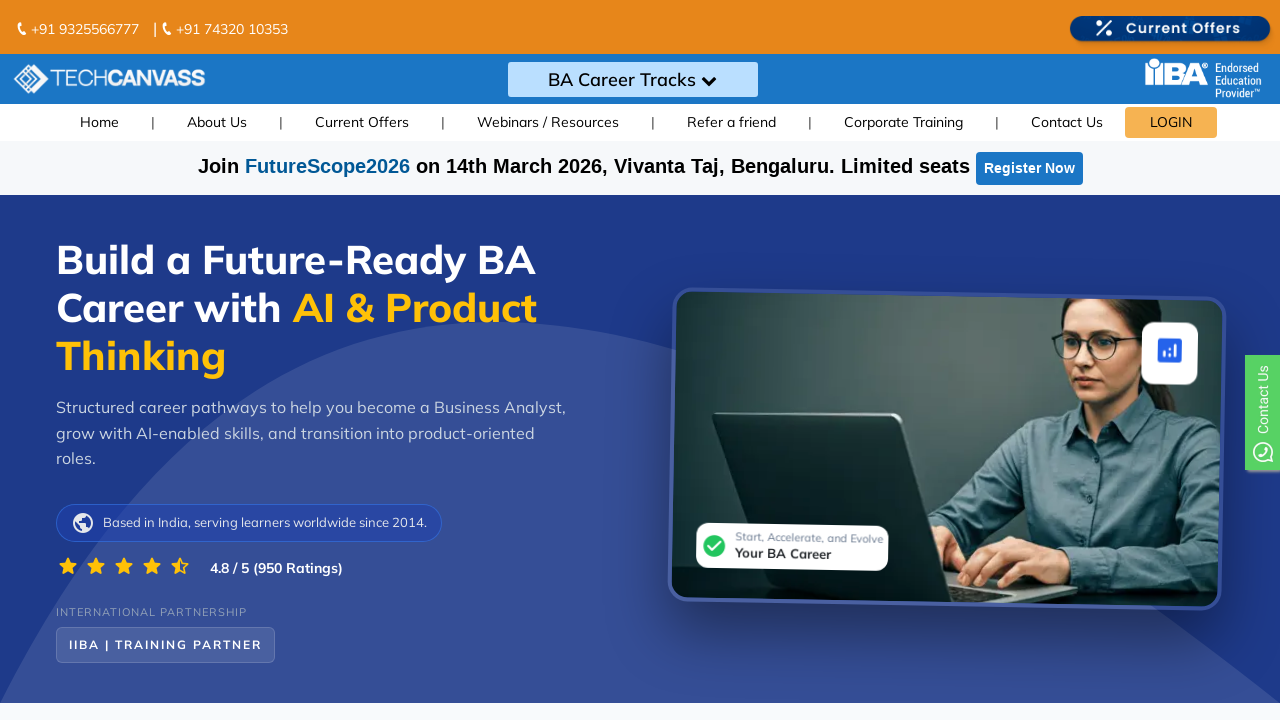

Retrieved href attribute from link: ../Techcanvass-founder-Abhishek-srivastava.aspx
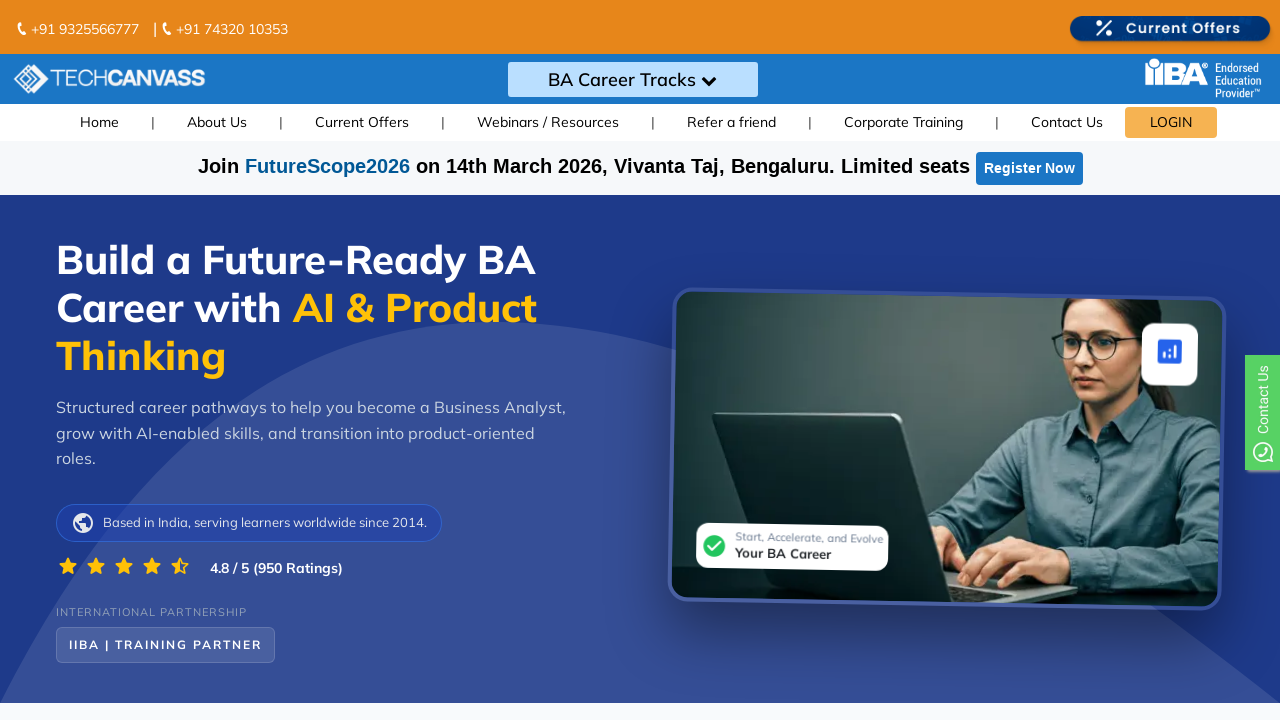

Retrieved href attribute from link: ../Advisor.aspx
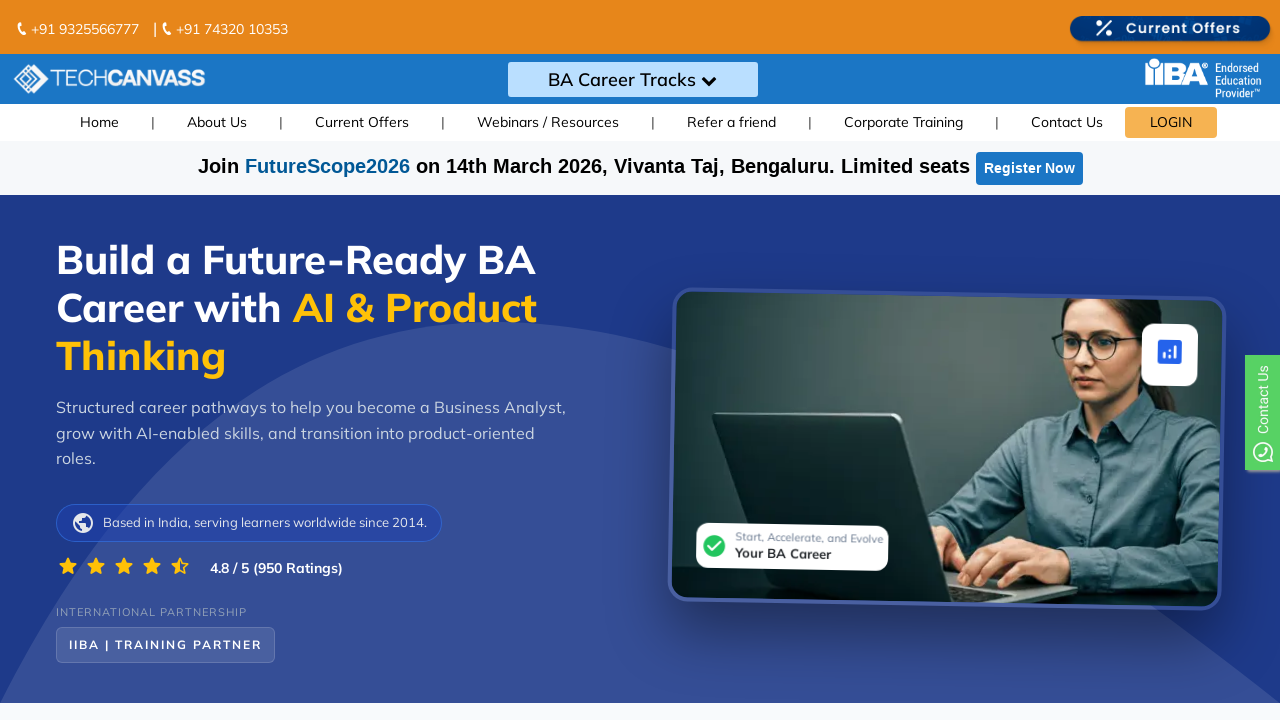

Retrieved href attribute from link: ../techcanvass-review.aspx
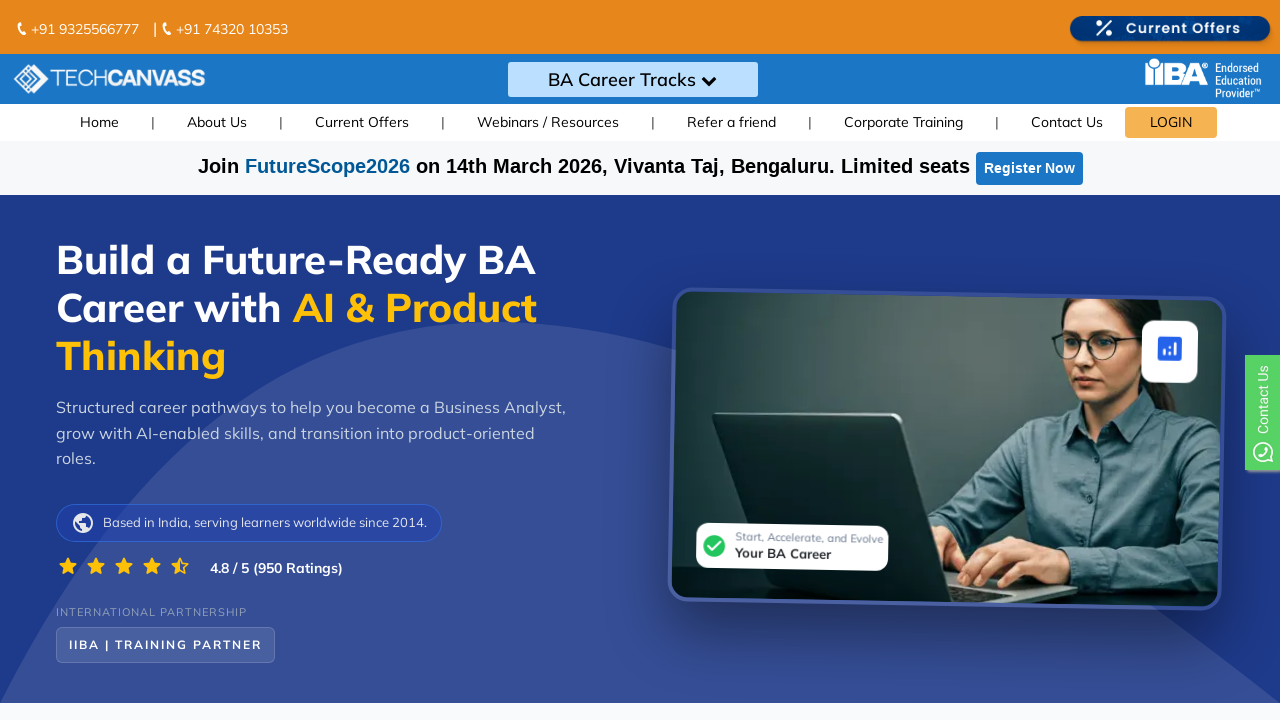

Retrieved href attribute from link: https://techcanvass.com/Techcanvass-Offers-deals.aspx
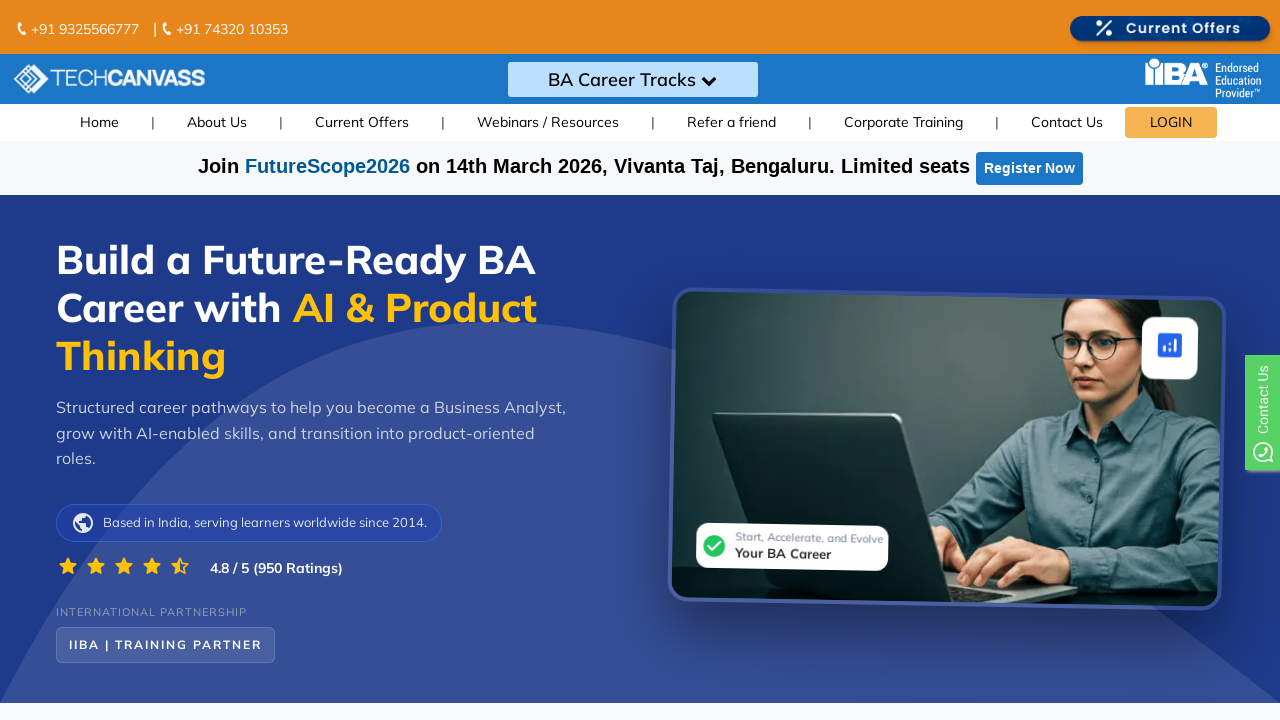

Retrieved href attribute from link: https://businessanalyst.techcanvass.com/
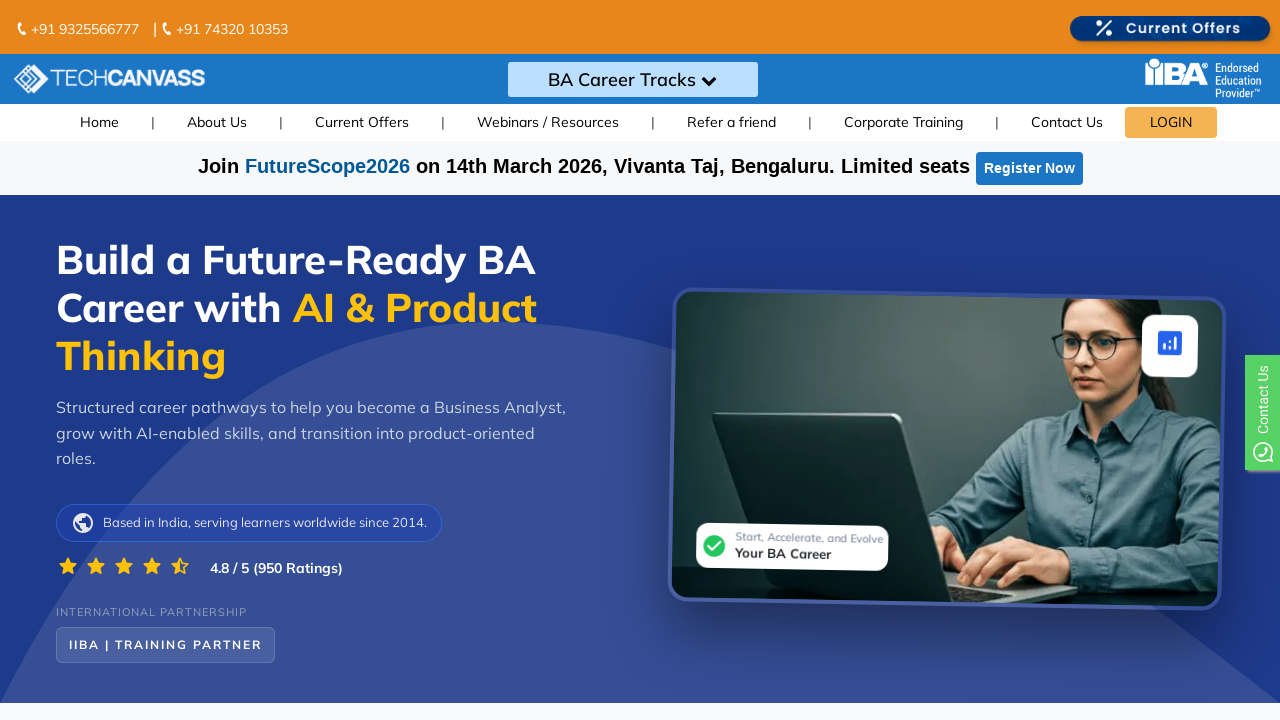

Retrieved href attribute from link: ../studygroup/OnlineEvents.aspx
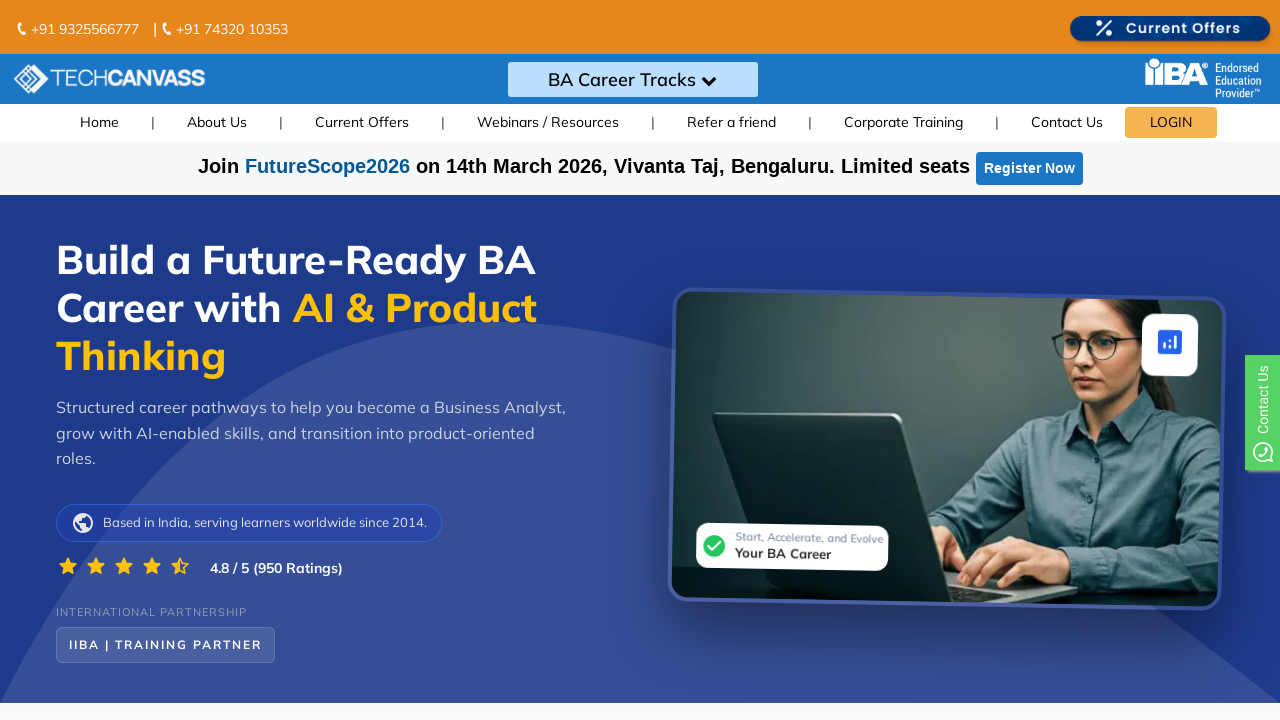

Retrieved href attribute from link: https://techcanvass.com/Courses/Agile-testing-certification-Course.aspx
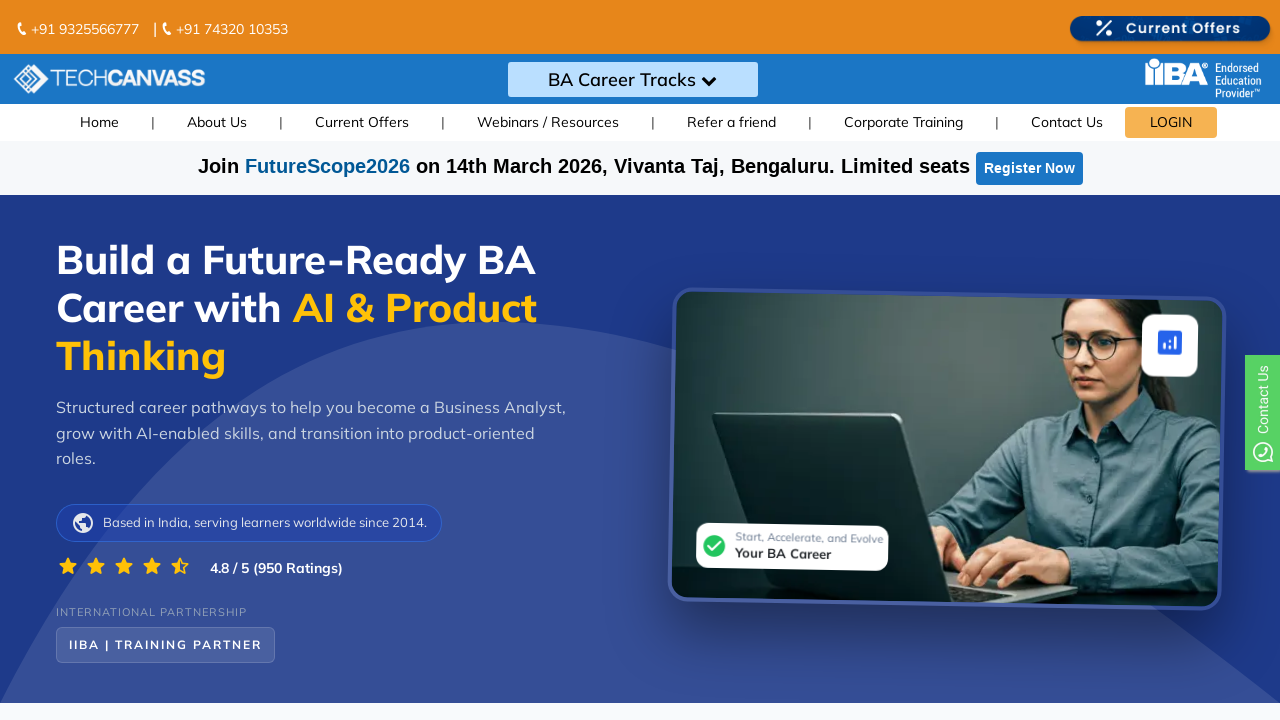

Retrieved href attribute from link: https://techcanvass.com/Courses/Project-Management-fundamentals-Course.aspx
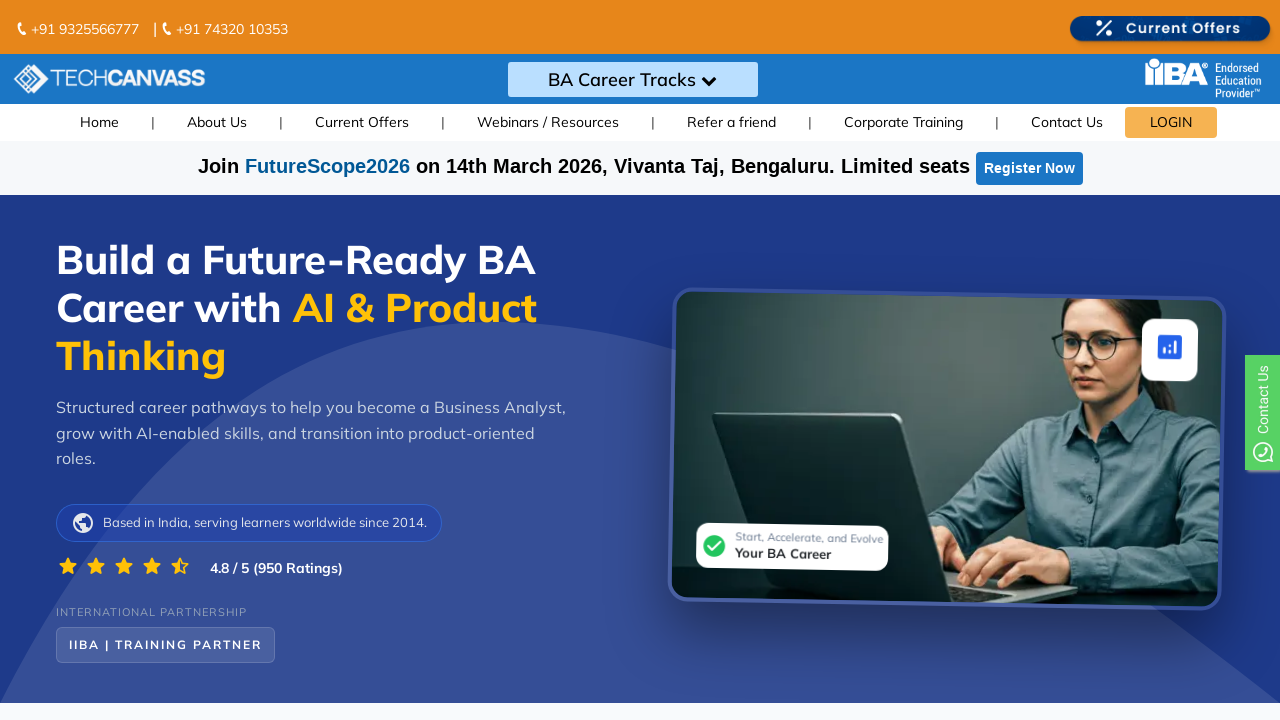

Retrieved href attribute from link: https://techcanvass.com/Courses/agile-essentials-training.aspx
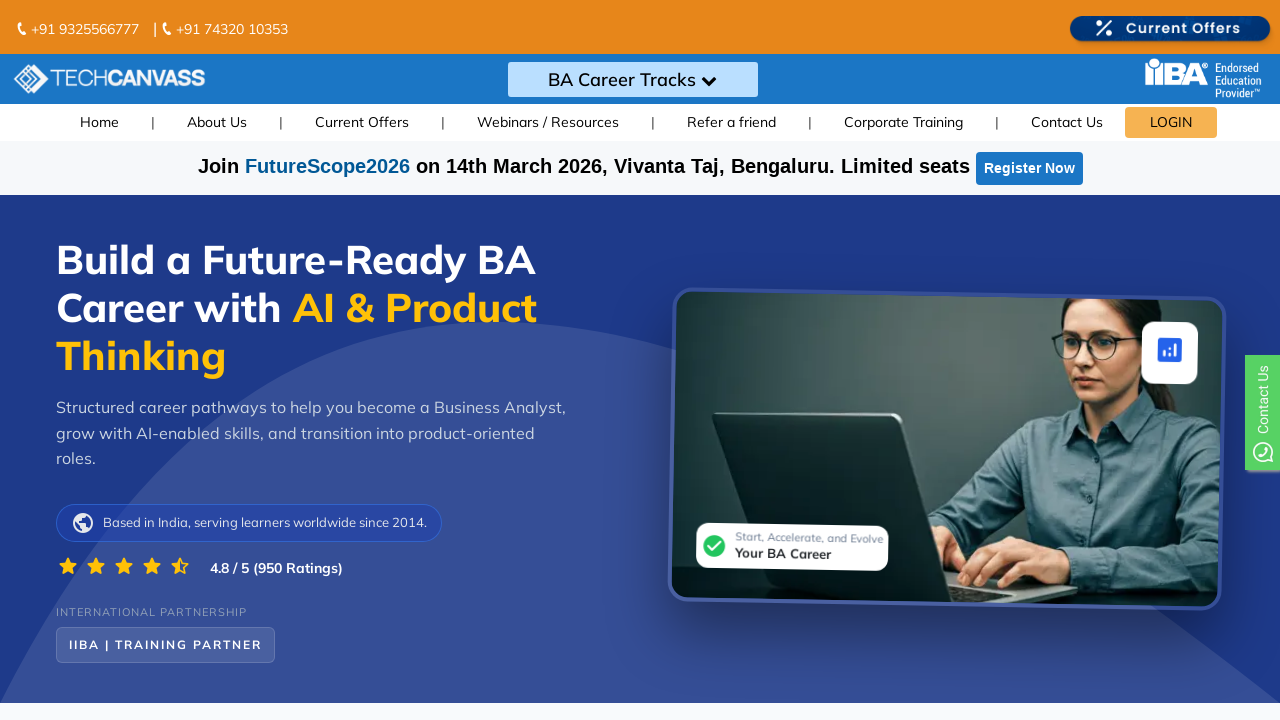

Retrieved href attribute from link: https://techcanvass.com/Courses/DevOps-training.aspx
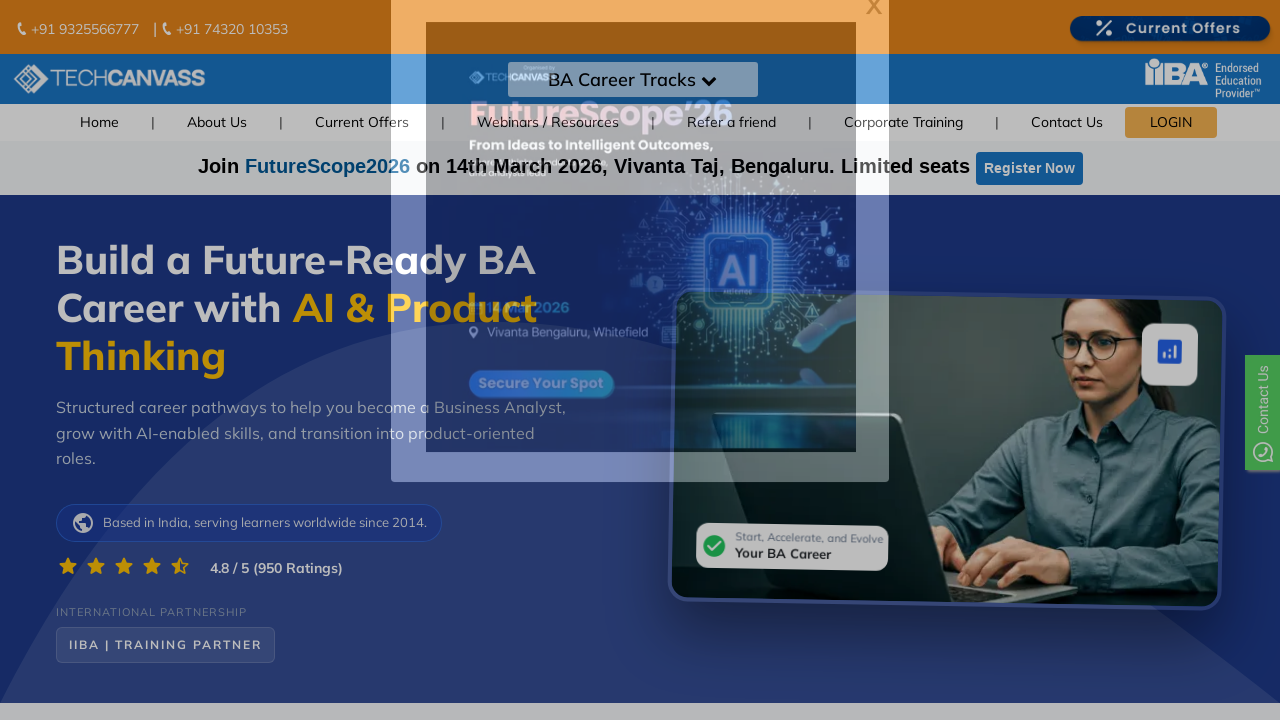

Retrieved href attribute from link: ../refer-a-friend.aspx
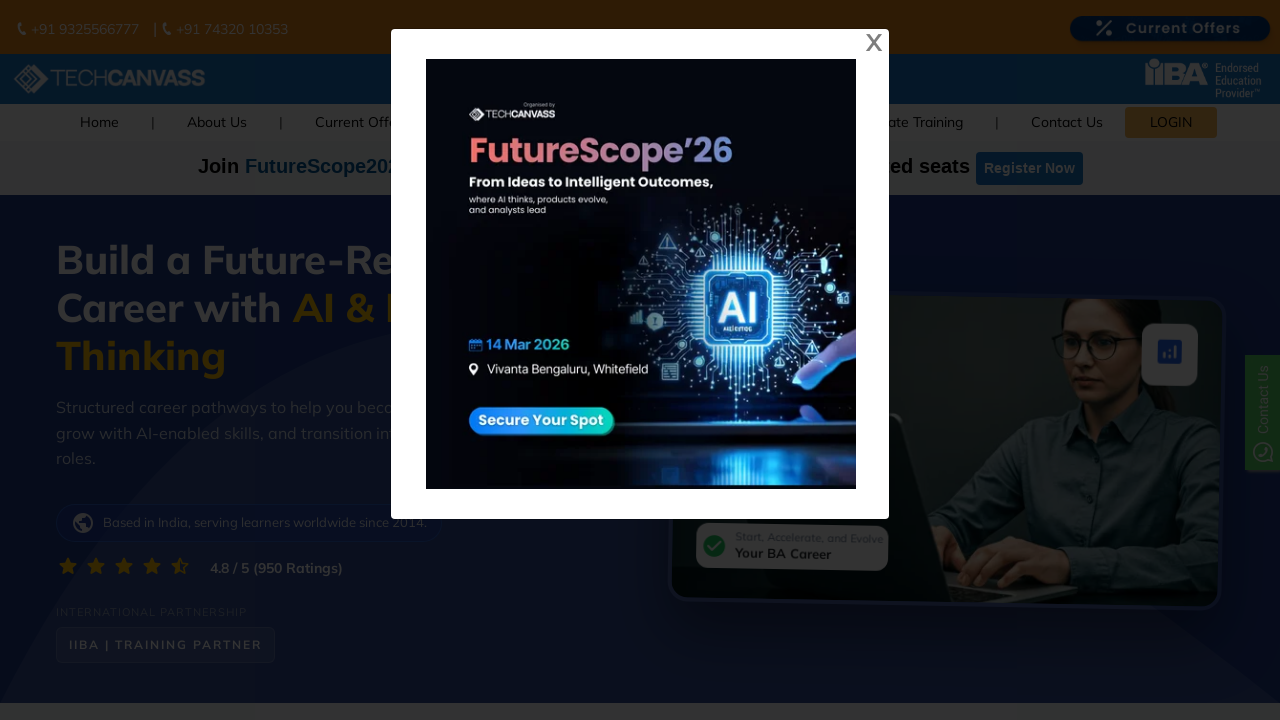

Retrieved href attribute from link: https://techcanvass.com/training-for-Enterprises.aspx
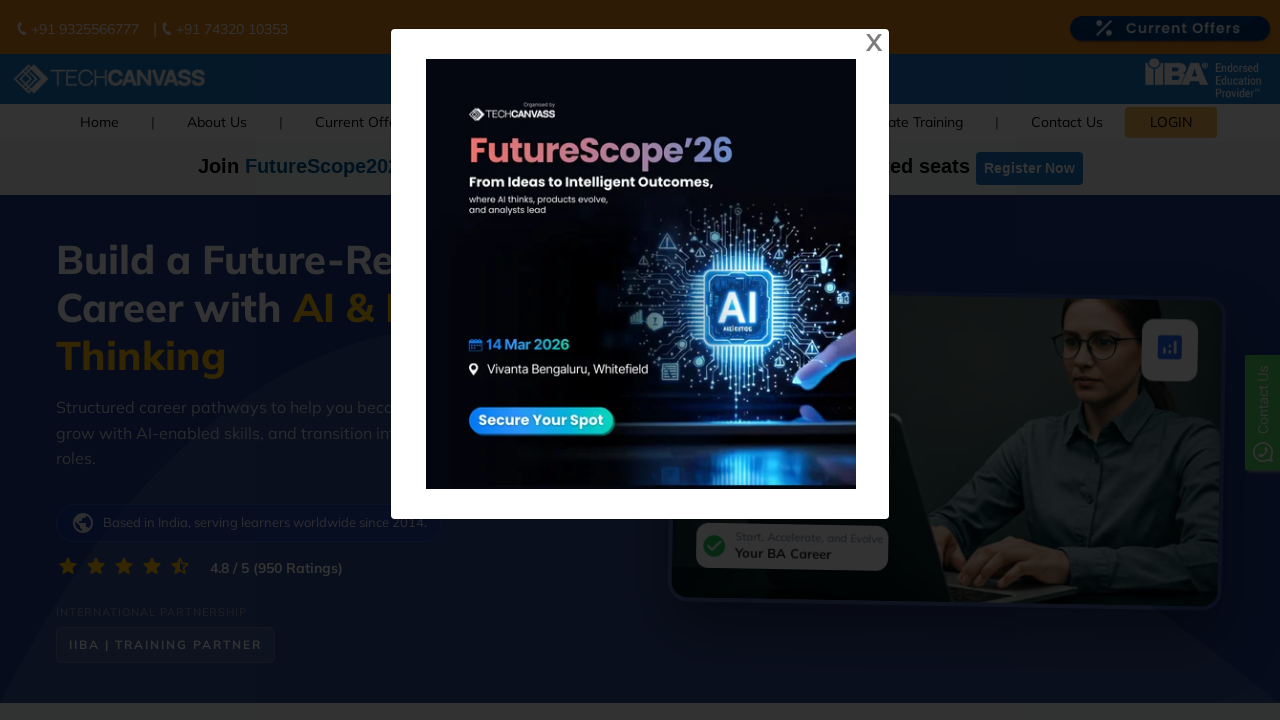

Retrieved href attribute from link: https://techcanvass.com/Contact-Techcanvass.aspx
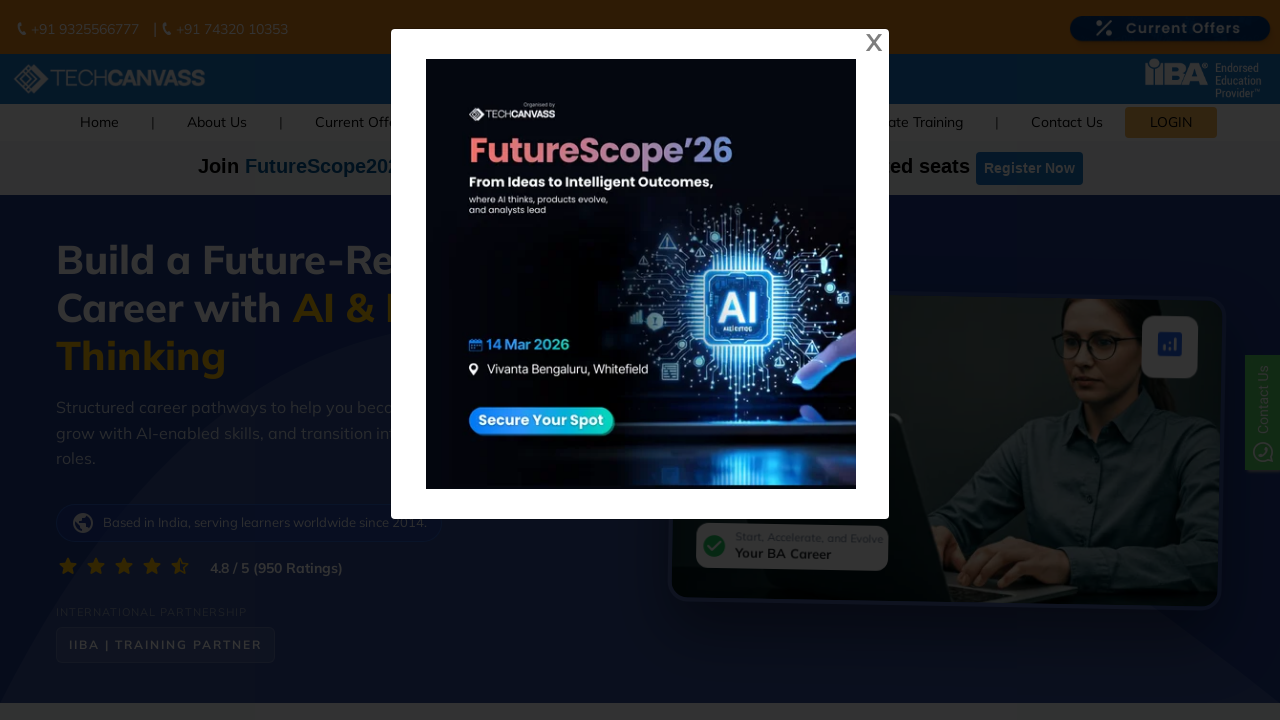

Retrieved href attribute from link: https://techedge.techcanvass.co/
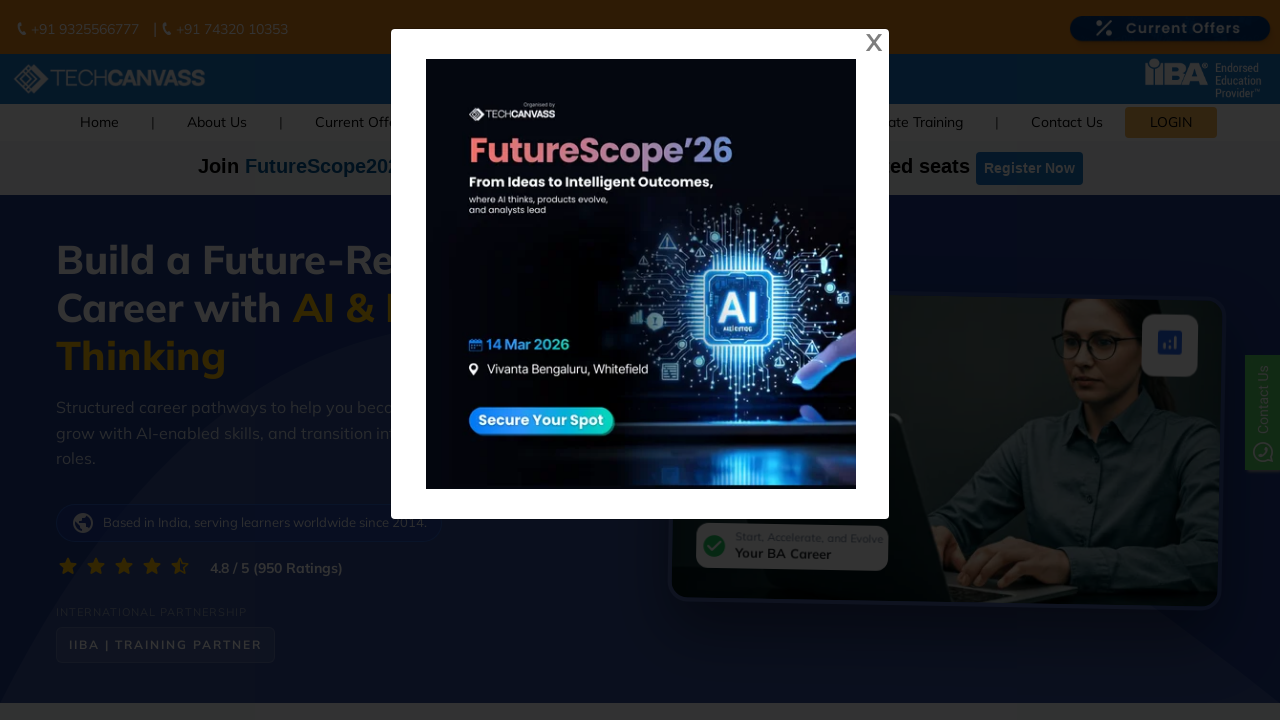

Retrieved href attribute from link: ../Courses/business-analyst-training.aspx
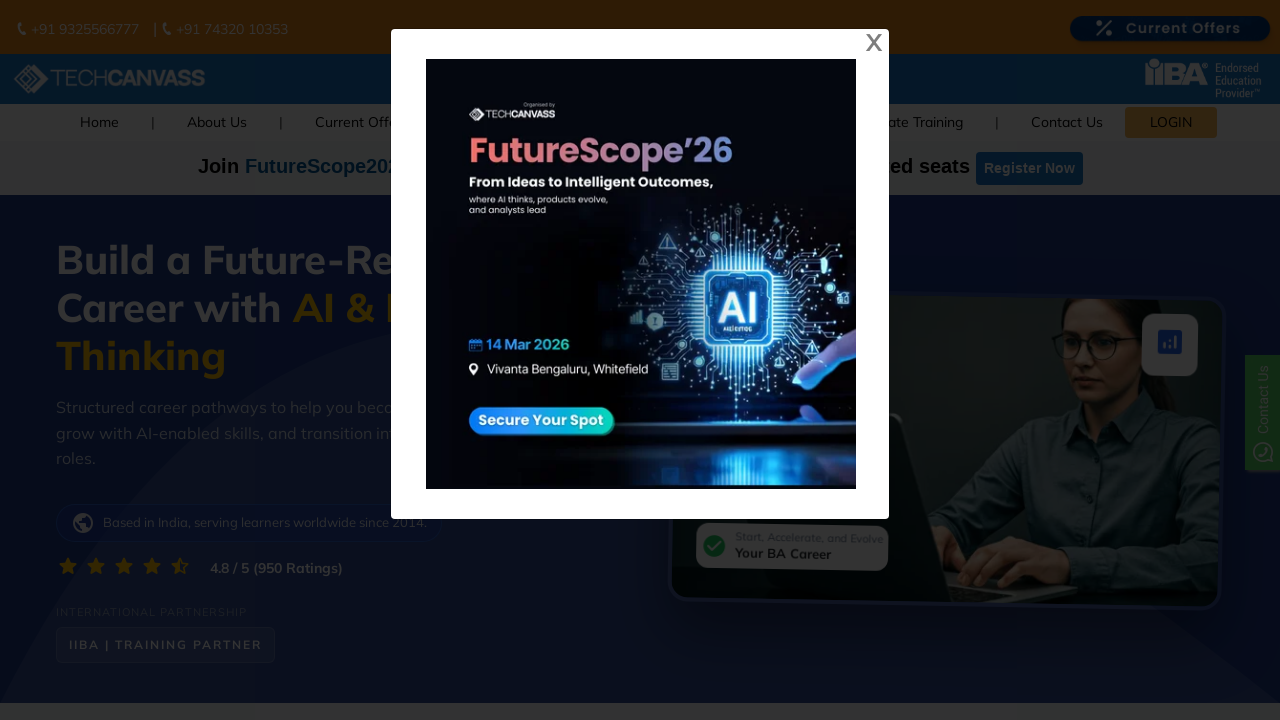

Retrieved href attribute from link: ../Courses/Business-Analyst-Banking-Domain-Training.aspx
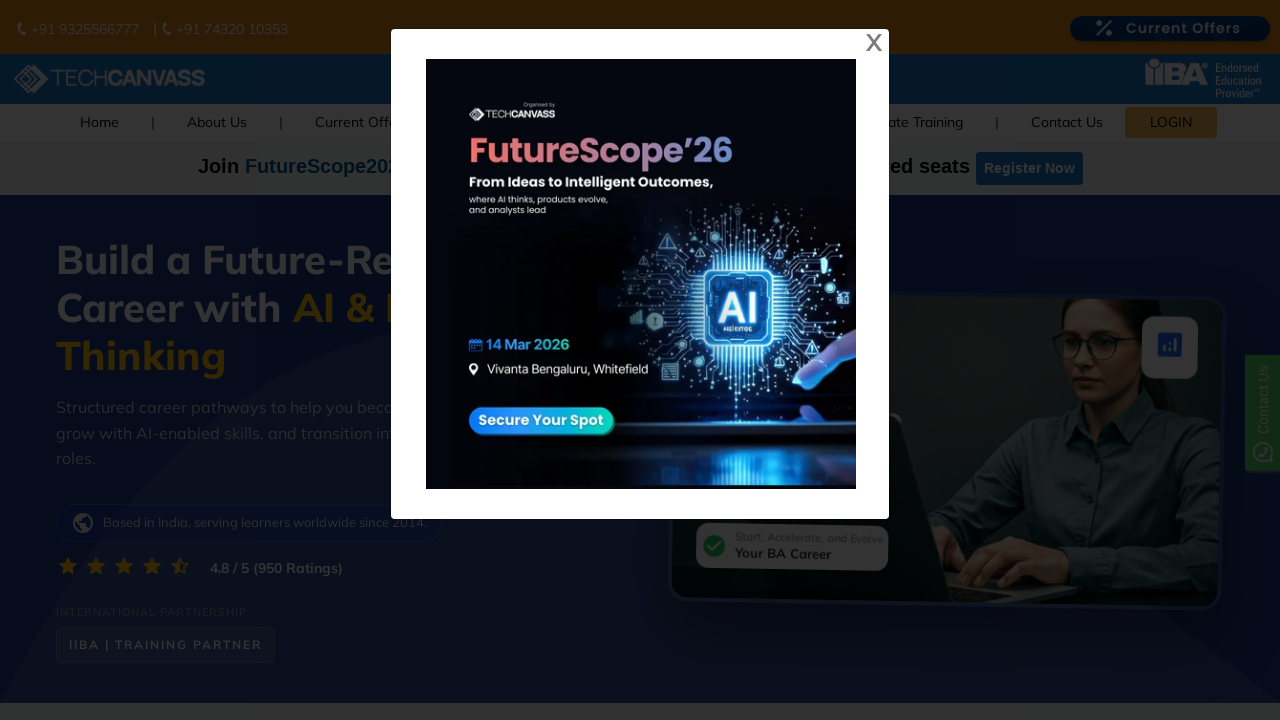

Retrieved href attribute from link: ../Courses/Business-Analyst-Healthcare-training.aspx
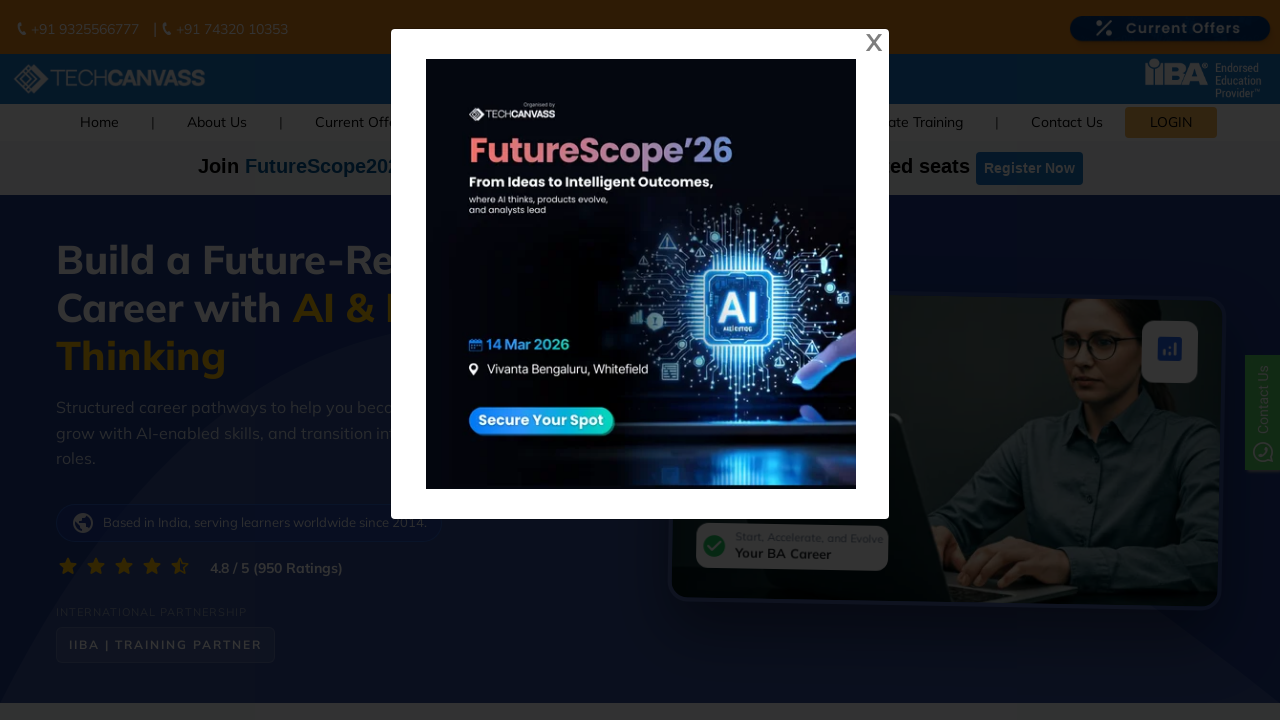

Retrieved href attribute from link: ../Courses/Business-Analyst-Capital-Market-training.aspx
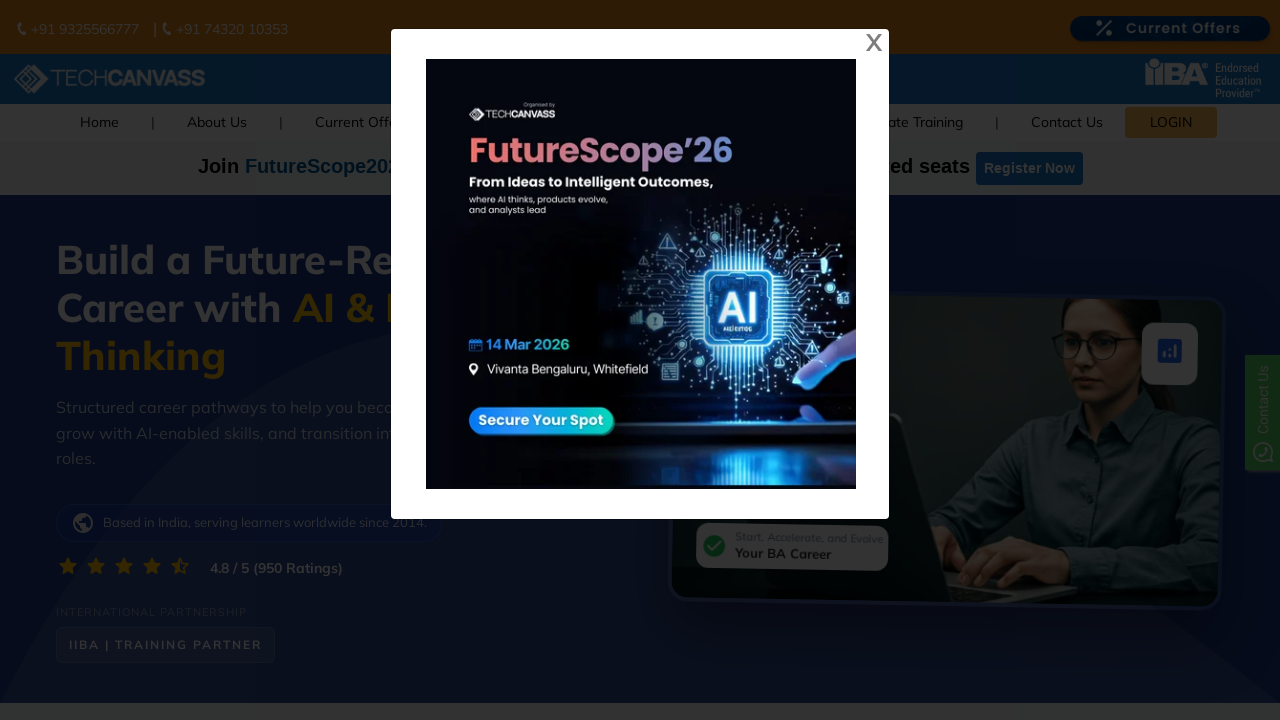

Retrieved href attribute from link: ../Courses/AI-Certification-for-Business-Analysts.aspx
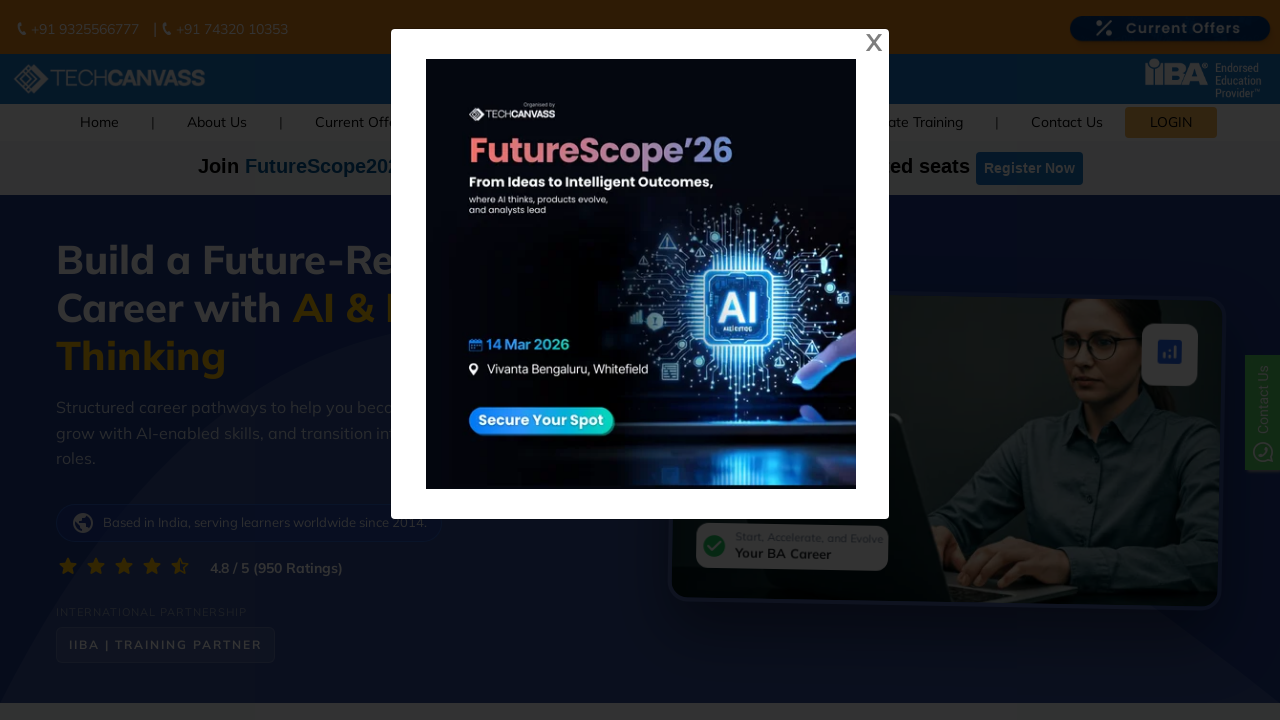

Retrieved href attribute from link: ../Courses/IIBA-CBAP-certification-training.aspx
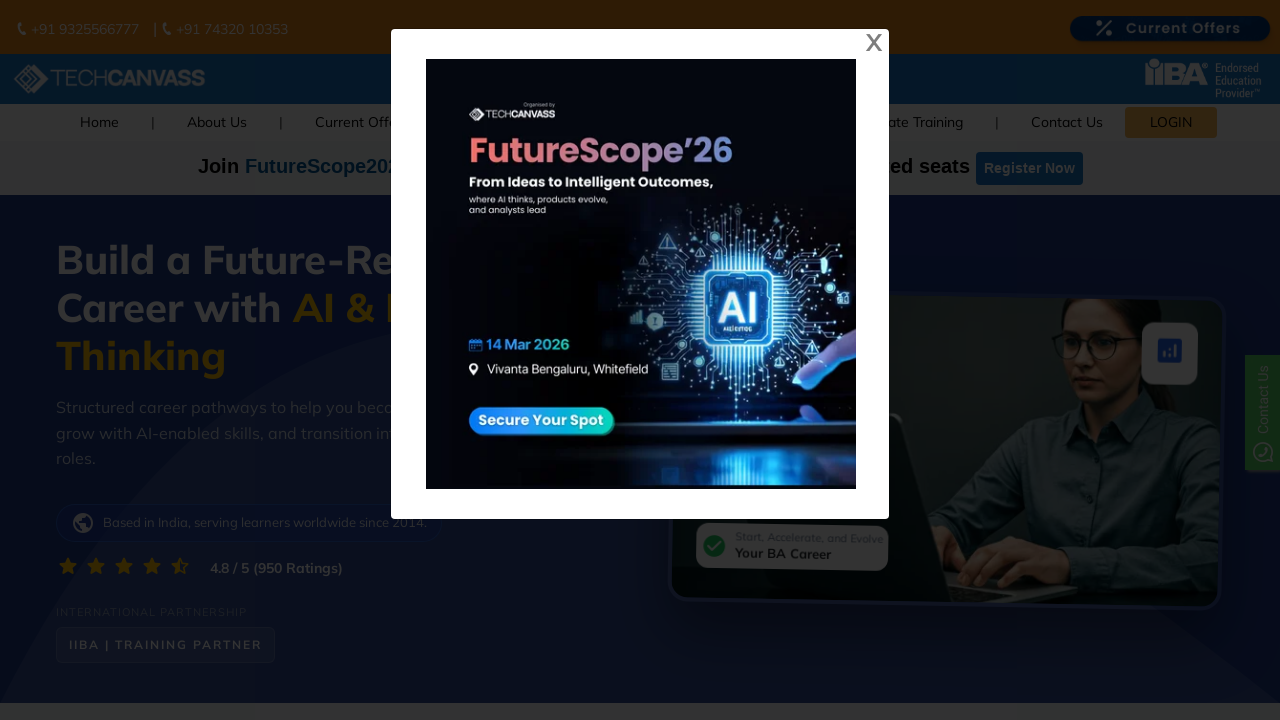

Retrieved href attribute from link: ../Courses/IIBA-CCBA-Certification-course.aspx
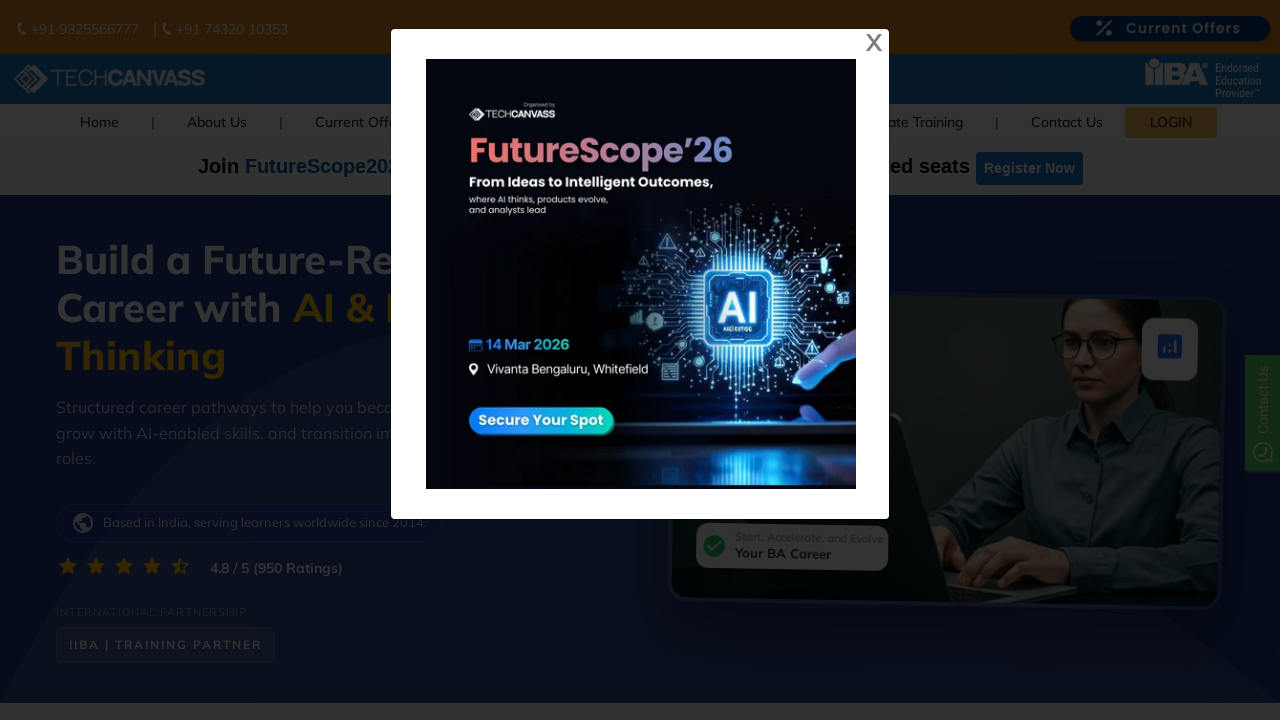

Retrieved href attribute from link: ../Courses/AI-Certification-for-Business-Analysts.aspx
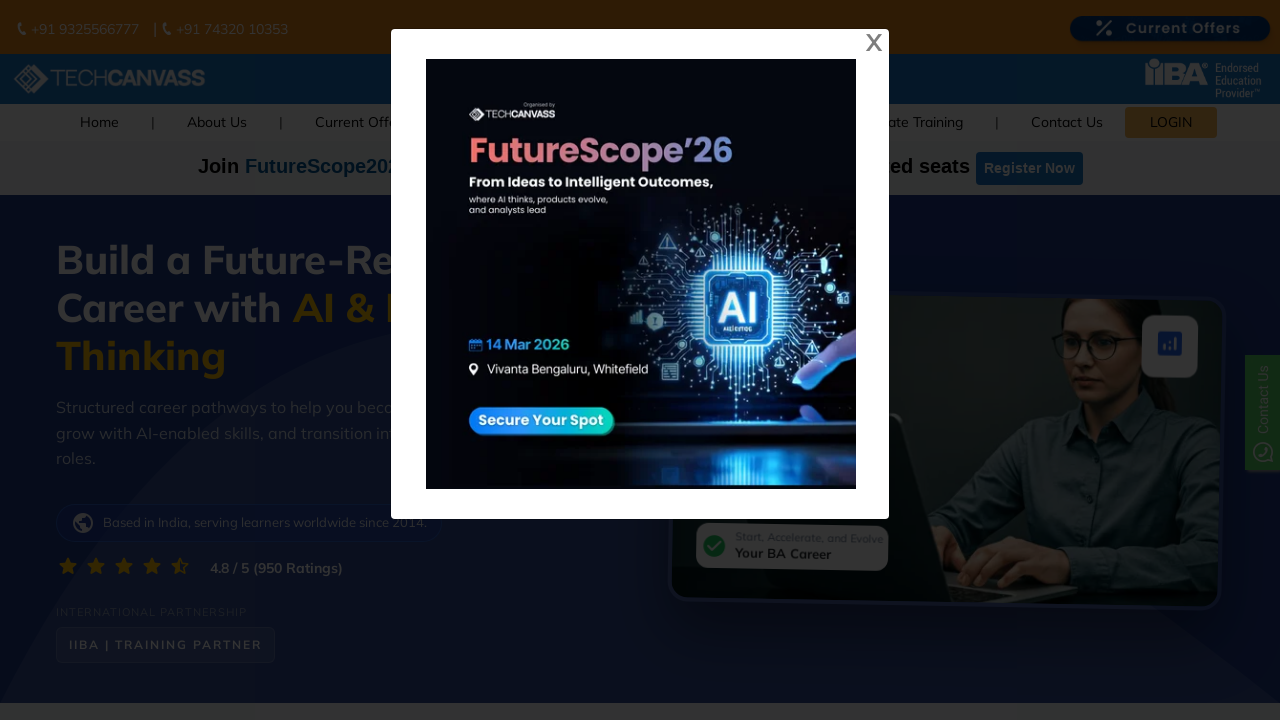

Retrieved href attribute from link: ../Courses/domain-training-courses.aspx
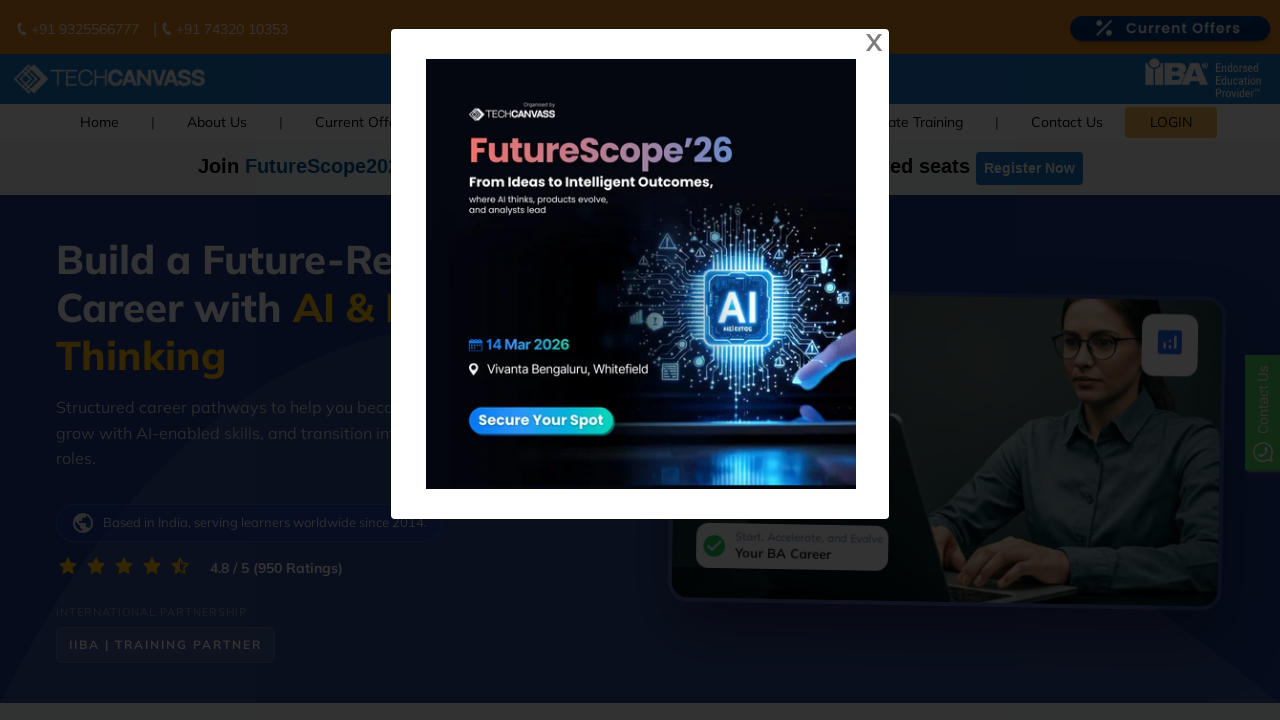

Retrieved href attribute from link: ../Courses/Agile-Analysis-Certification-Course-IIBA.aspx
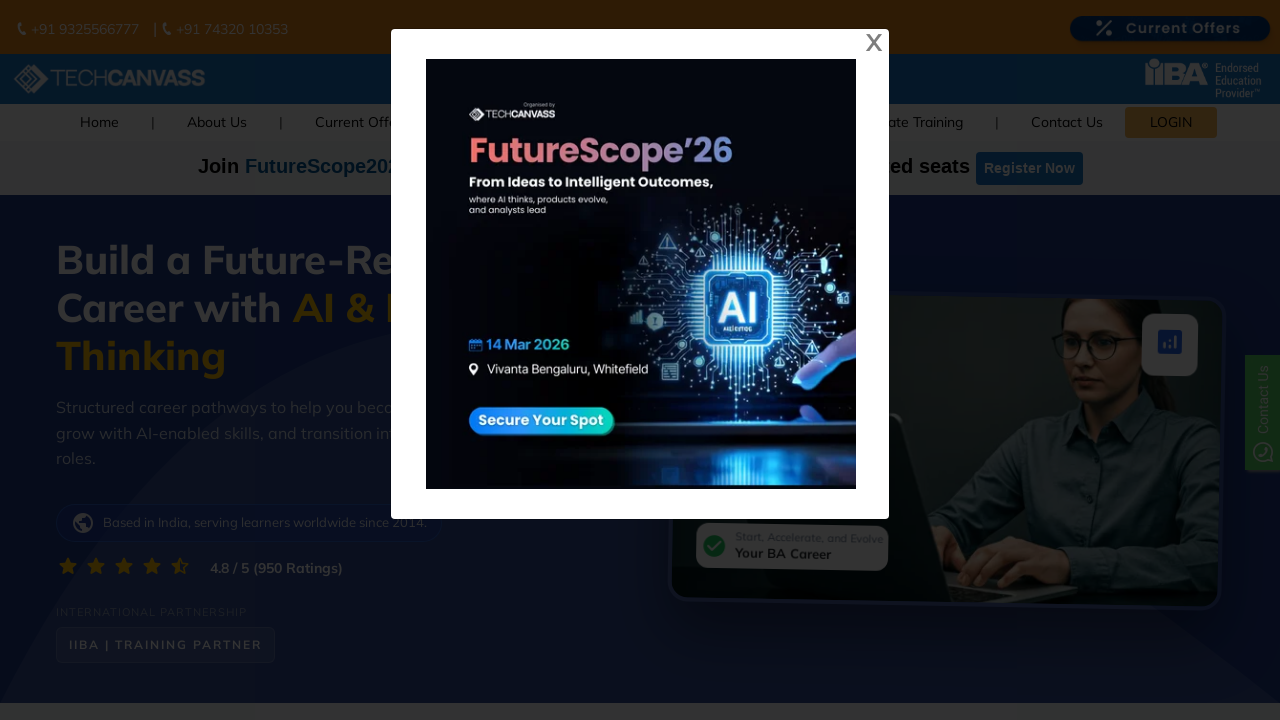

Retrieved href attribute from link: ../Courses/PowerBI-Training-Course.aspx
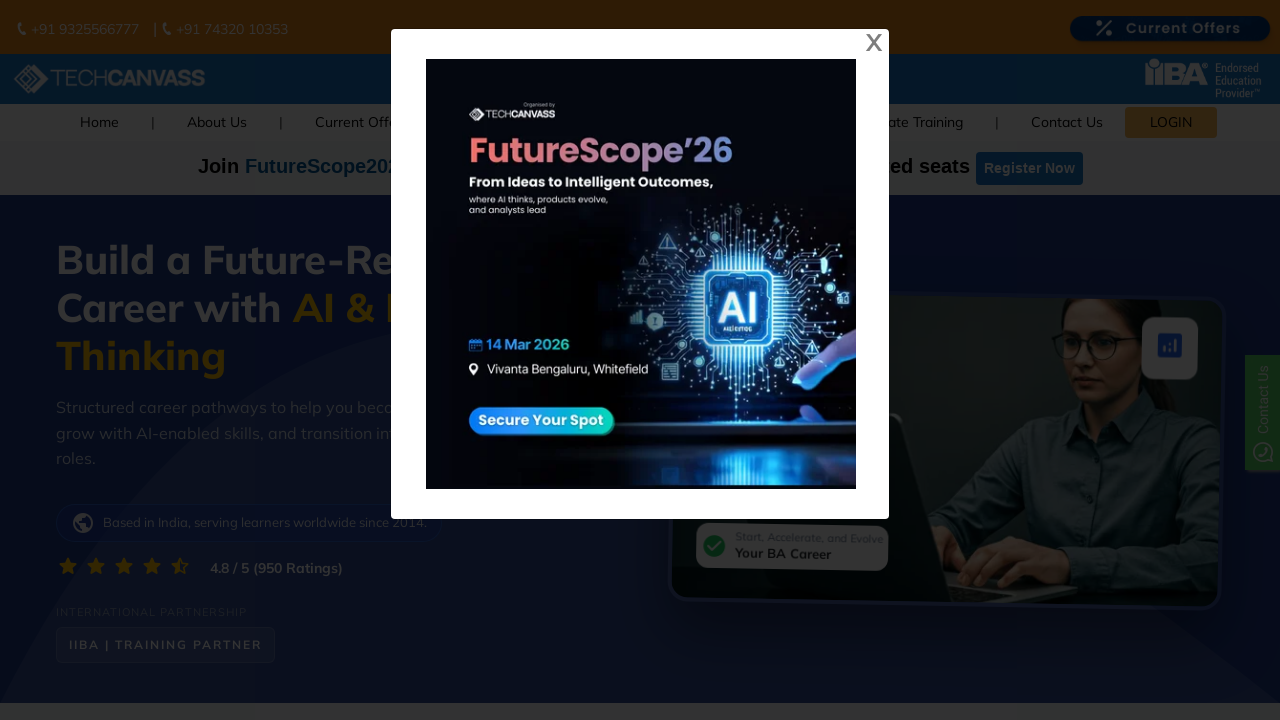

Retrieved href attribute from link: ../Courses/product-owner-course-for-business-analysts.aspx
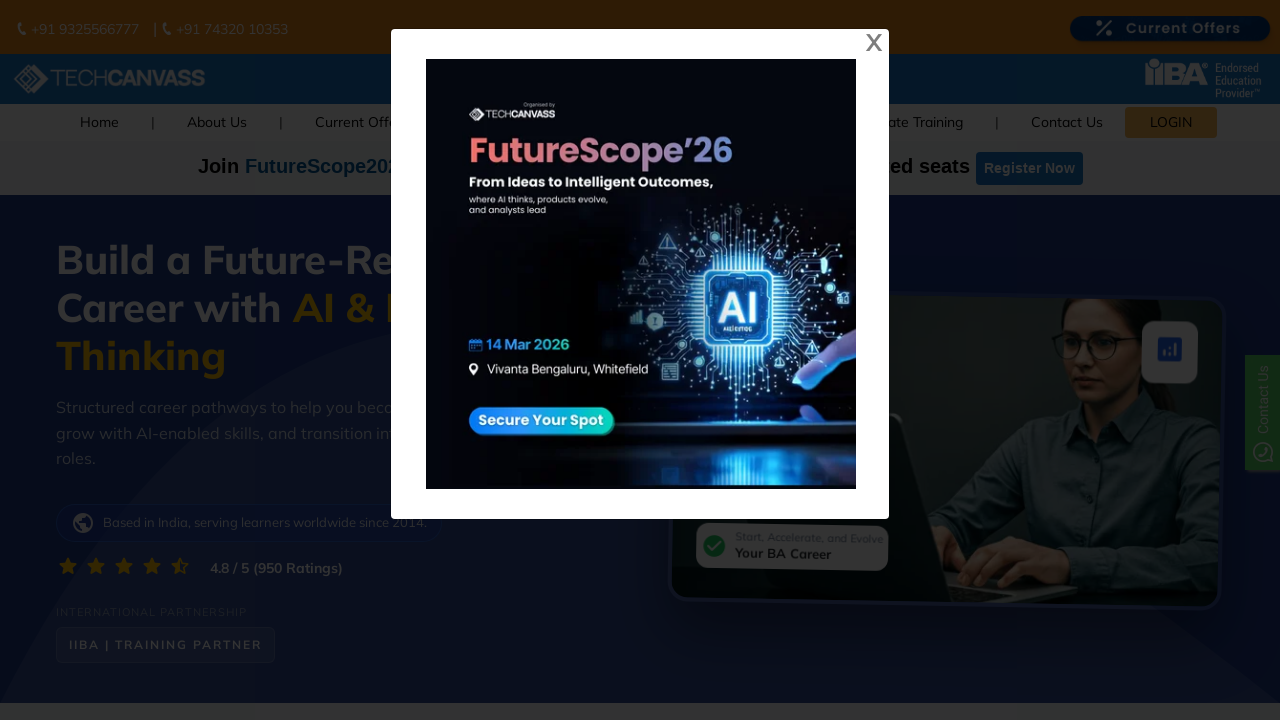

Retrieved href attribute from link: ../Courses/Product-Management-Course.aspx
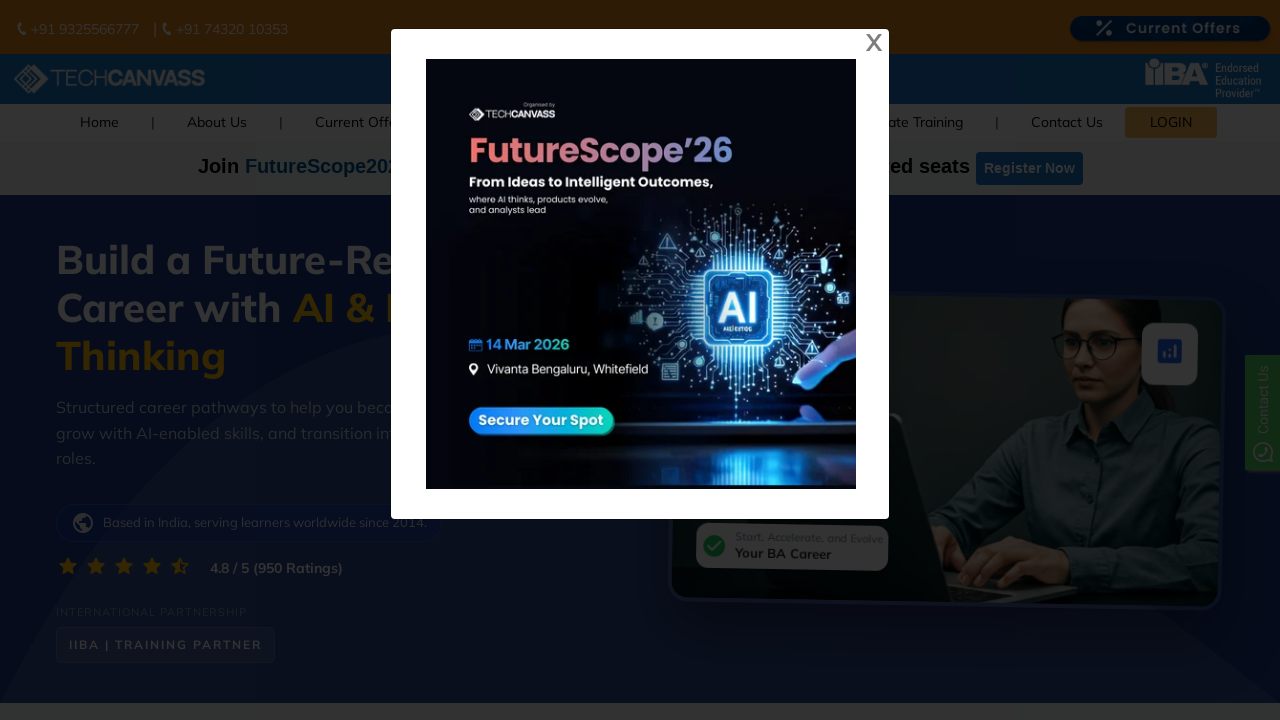

Retrieved href attribute from link: ../Ecba-testseries.aspx
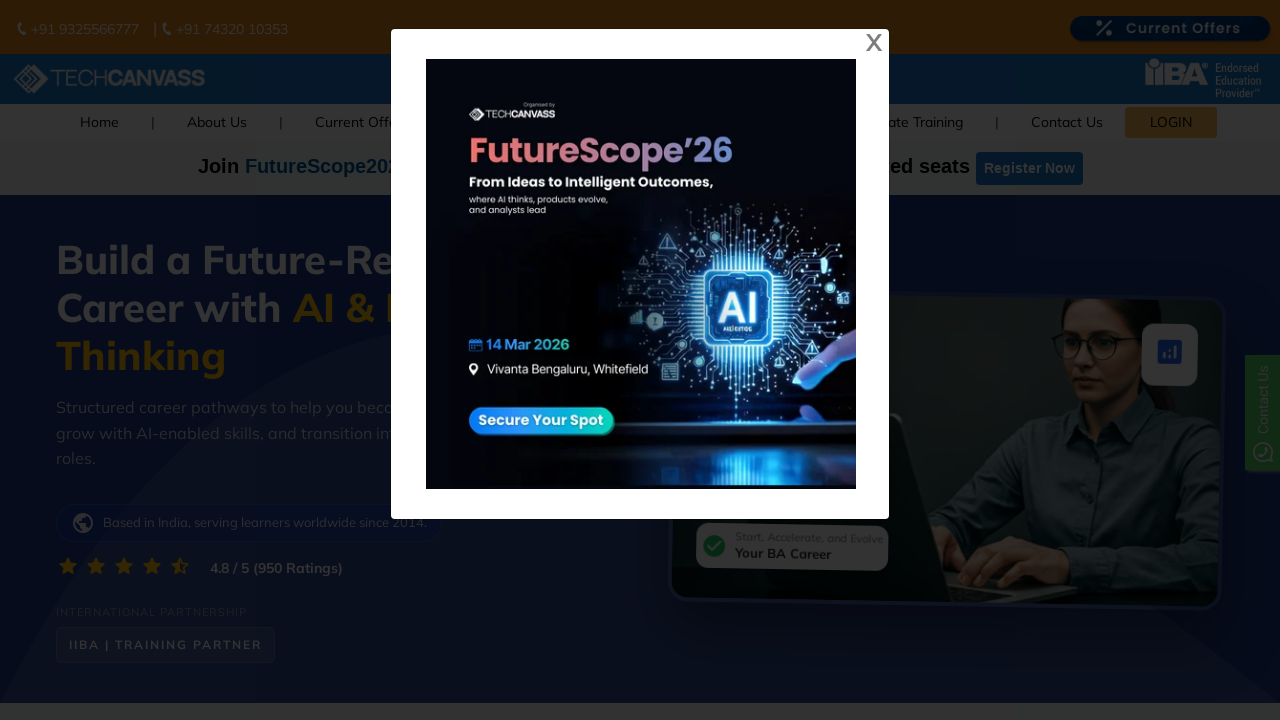

Retrieved href attribute from link: ../Courses/CCBA-testseries.aspx
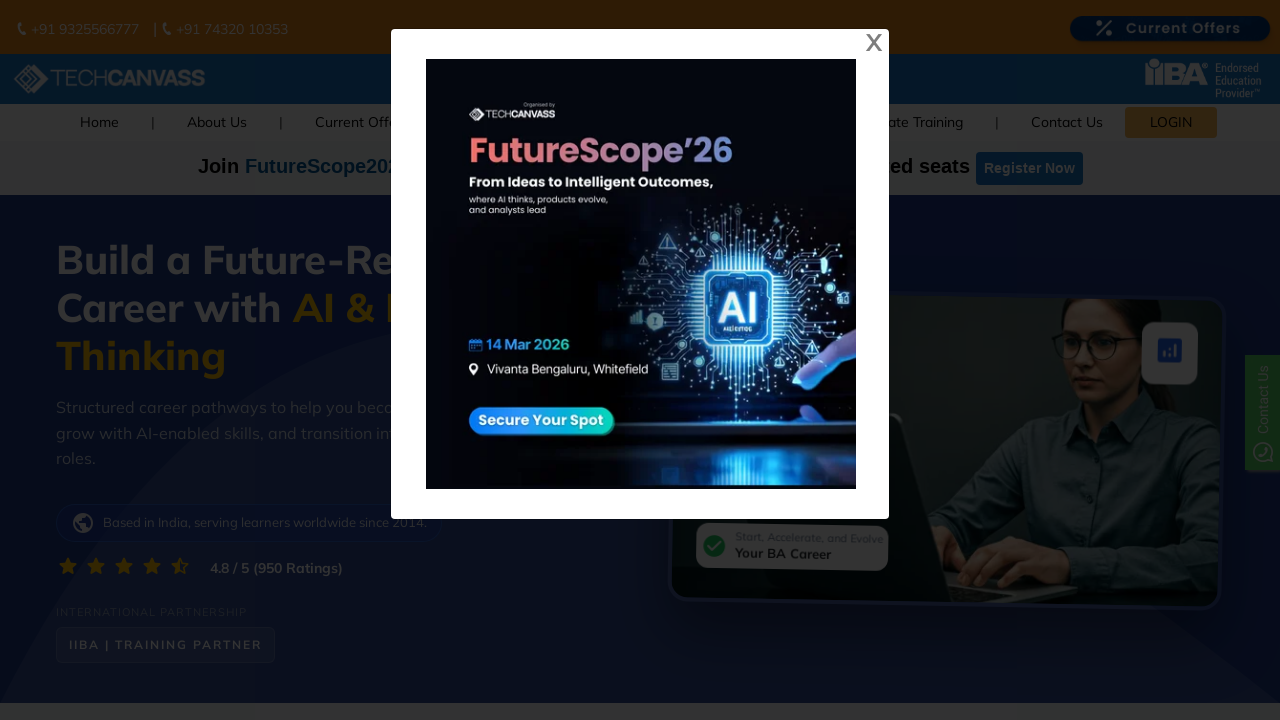

Retrieved href attribute from link: ../AAC-Workbook.aspx
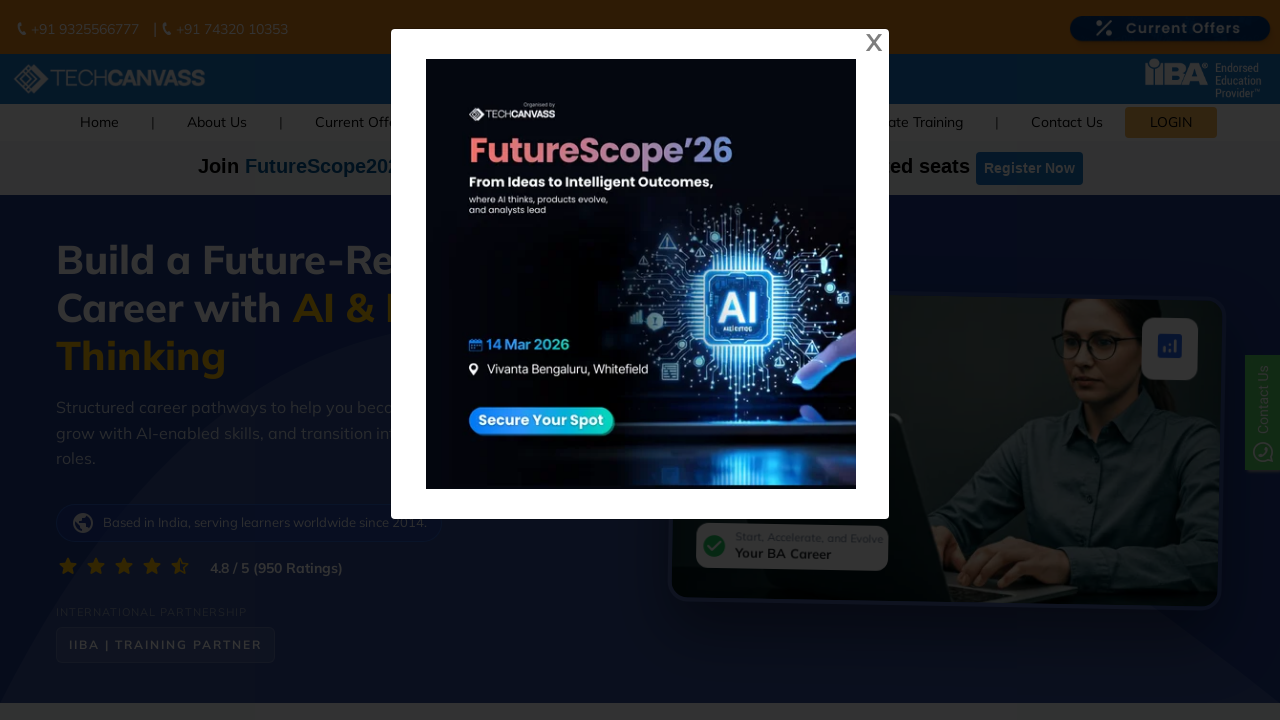

Retrieved href attribute from link: ../Courses/cbap-testseries.aspx
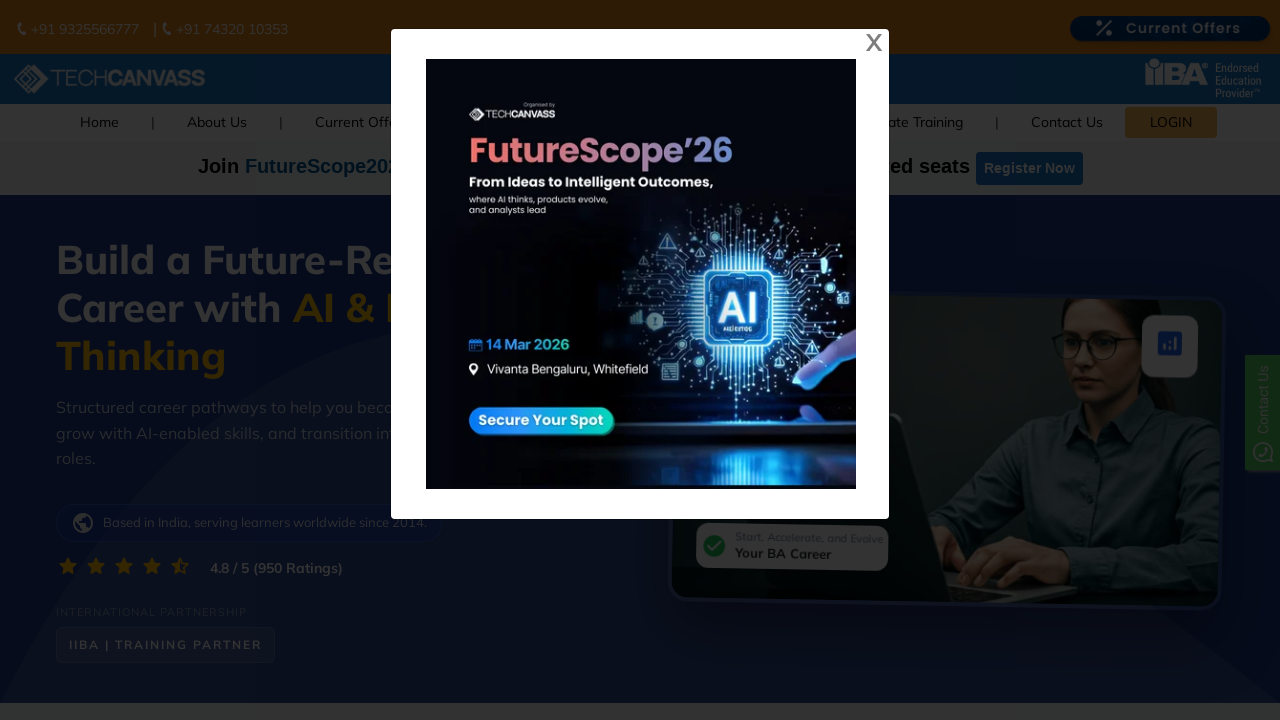

Retrieved href attribute from link: ../Free-IIBA-CBDA-Exam-Questions.aspx
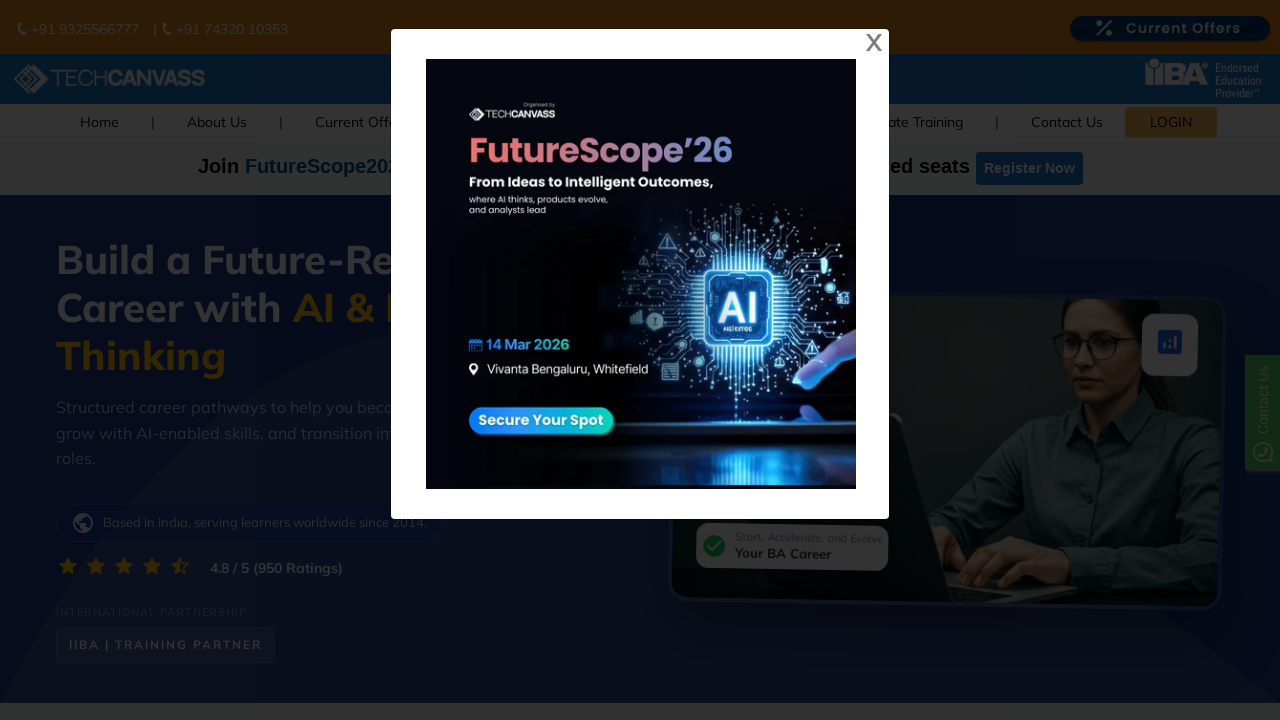

Retrieved href attribute from link: ../Product-ownership-analysis-Drillquestions.aspx
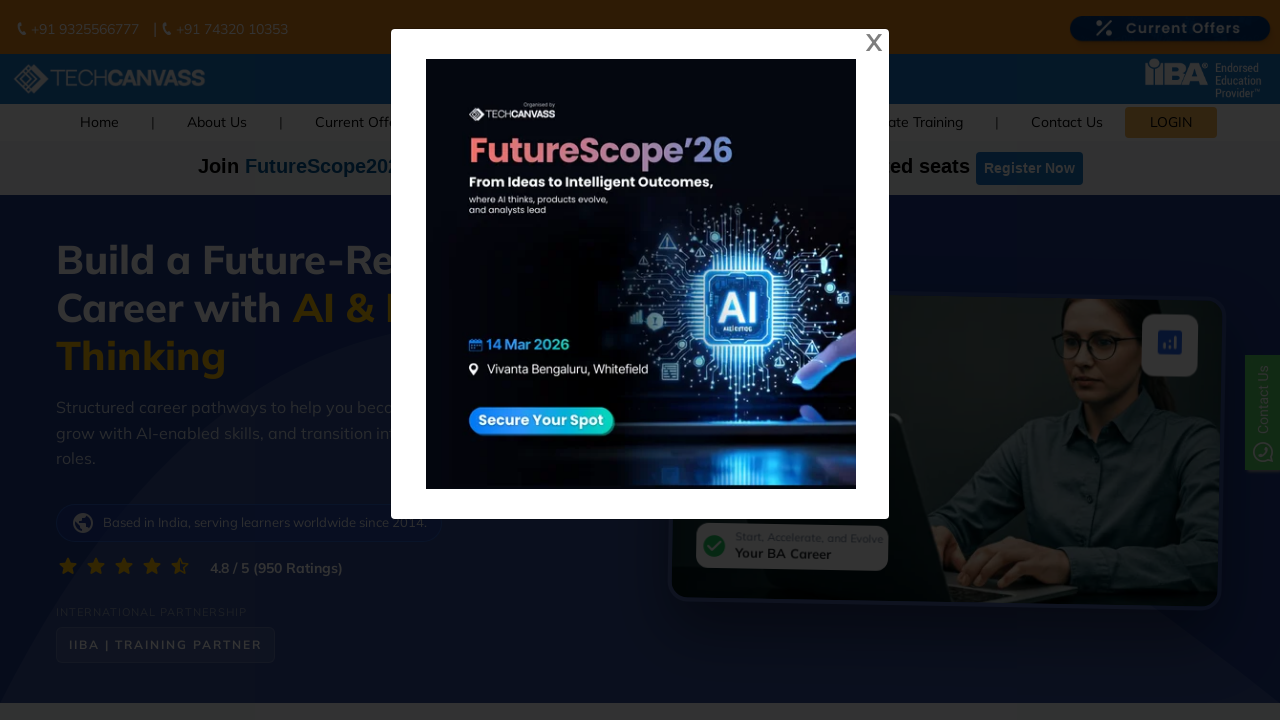

Retrieved href attribute from link: https://techcanvass.com/Courses/Projects-Business-Analyst-Data-Analyst.aspx
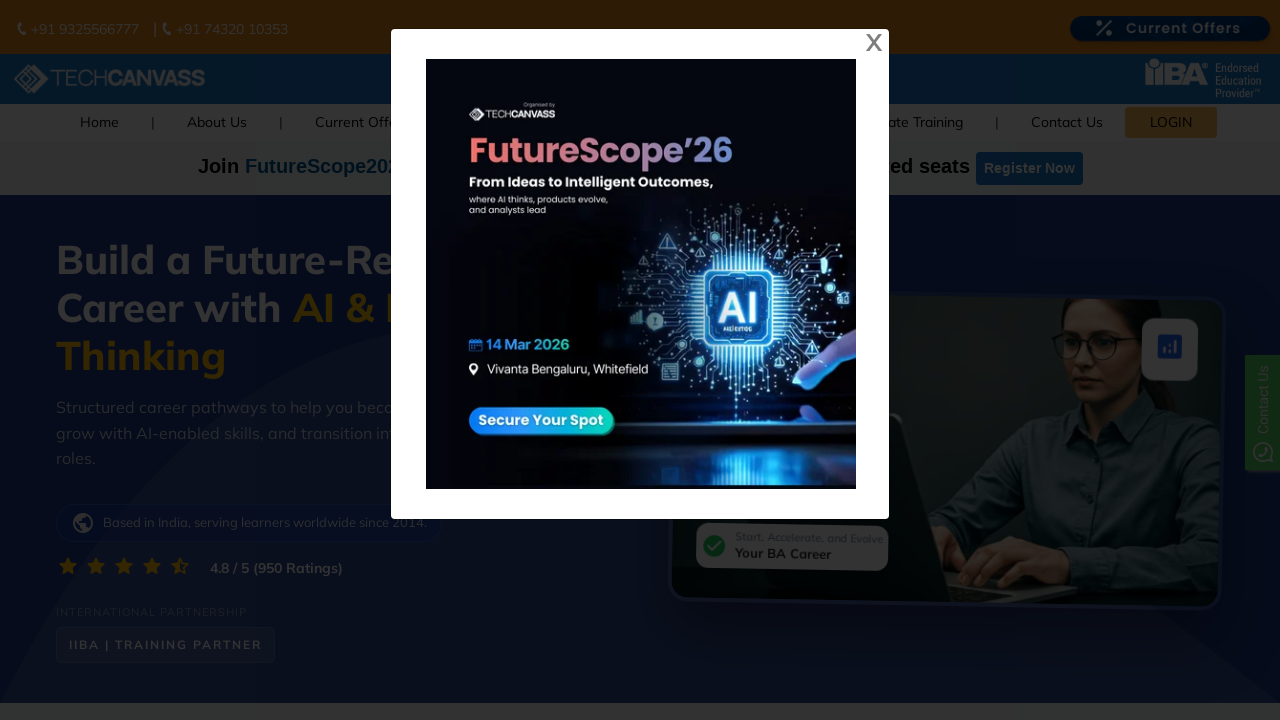

Retrieved href attribute from link: https://techcanvass.com/Courses/Projects-Business-Analyst-Data-Analyst.aspx
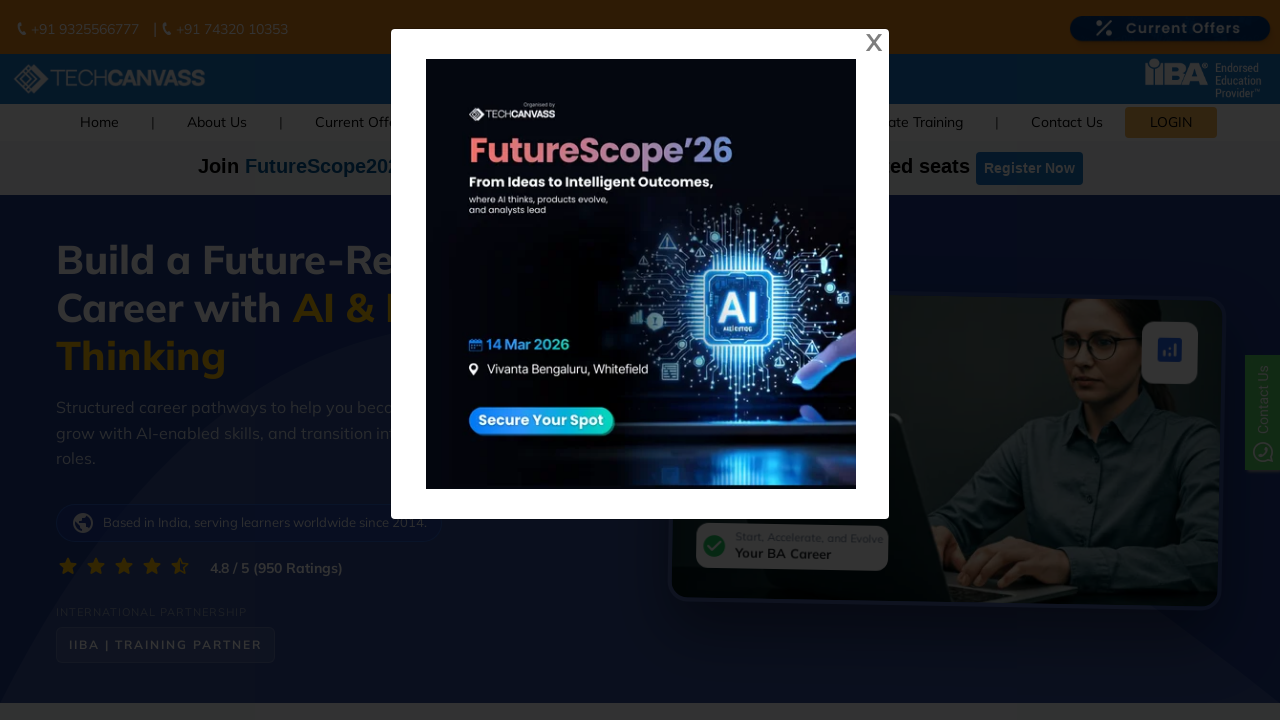

Retrieved href attribute from link: https://techcanvass.com/training-for-Enterprises.aspx
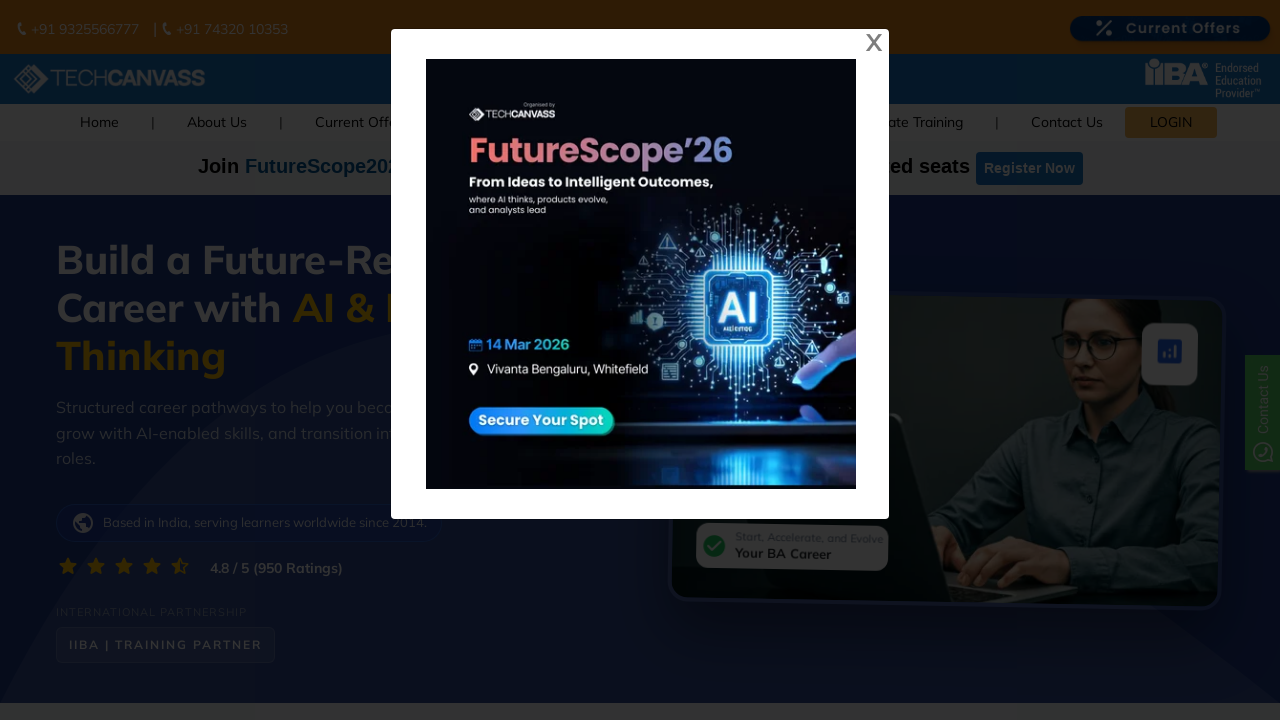

Retrieved href attribute from link: ../studygroup/OnlineEvents.aspx
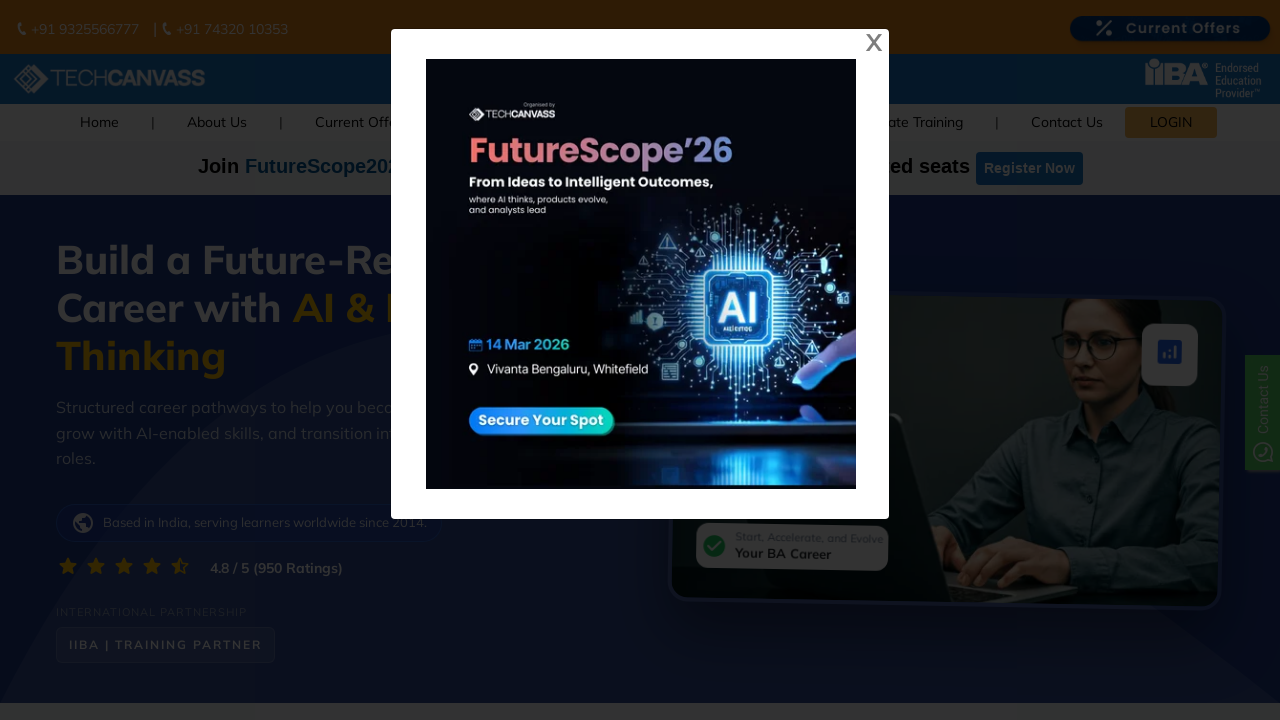

Retrieved href attribute from link: https://techcanvass.com/refer-a-friend.aspx
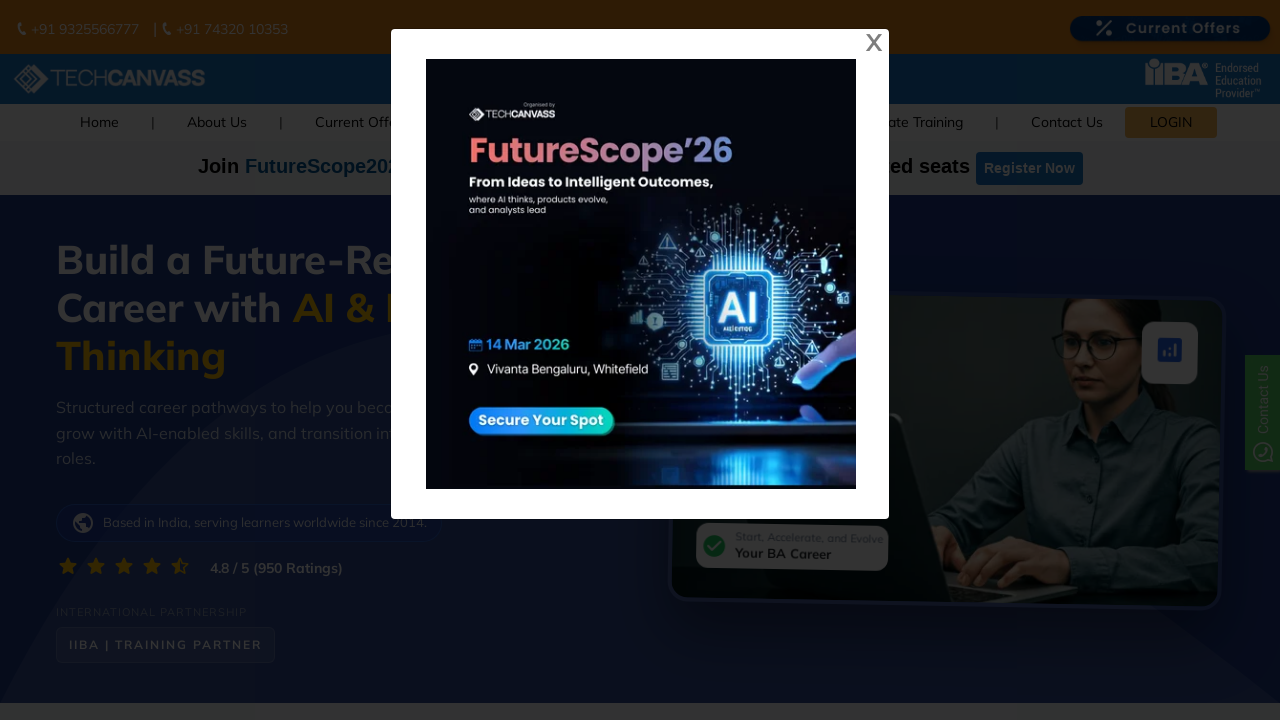

Retrieved href attribute from link: https://techedge.techcanvass.co/
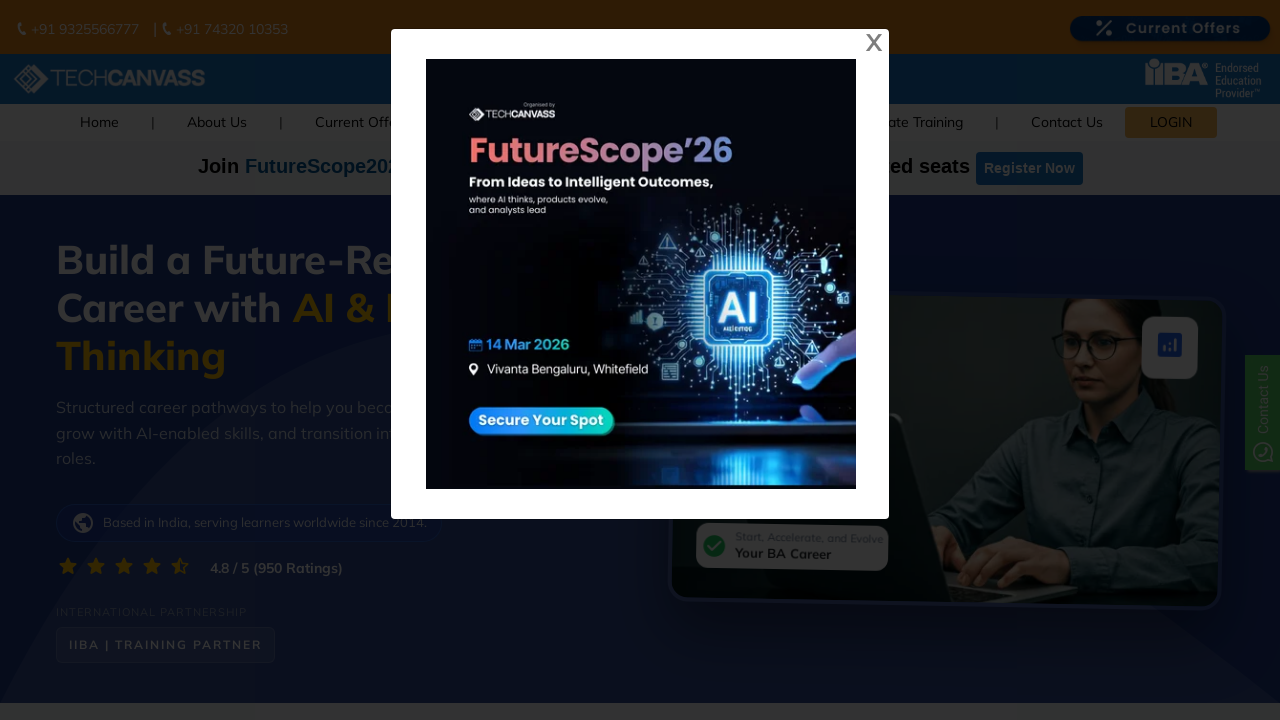

Retrieved href attribute from link: https://techcanvass.com/Contact-Techcanvass.aspx
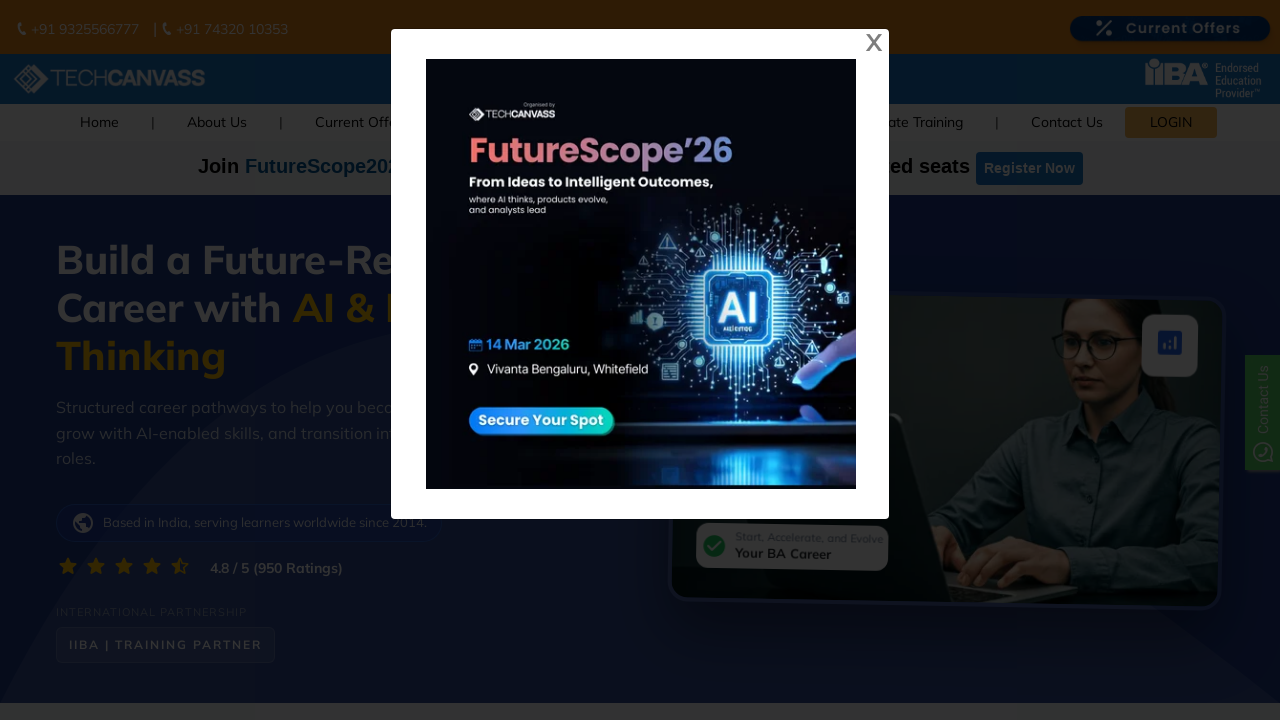

Retrieved href attribute from link: Techcanvass-company-profile.aspx
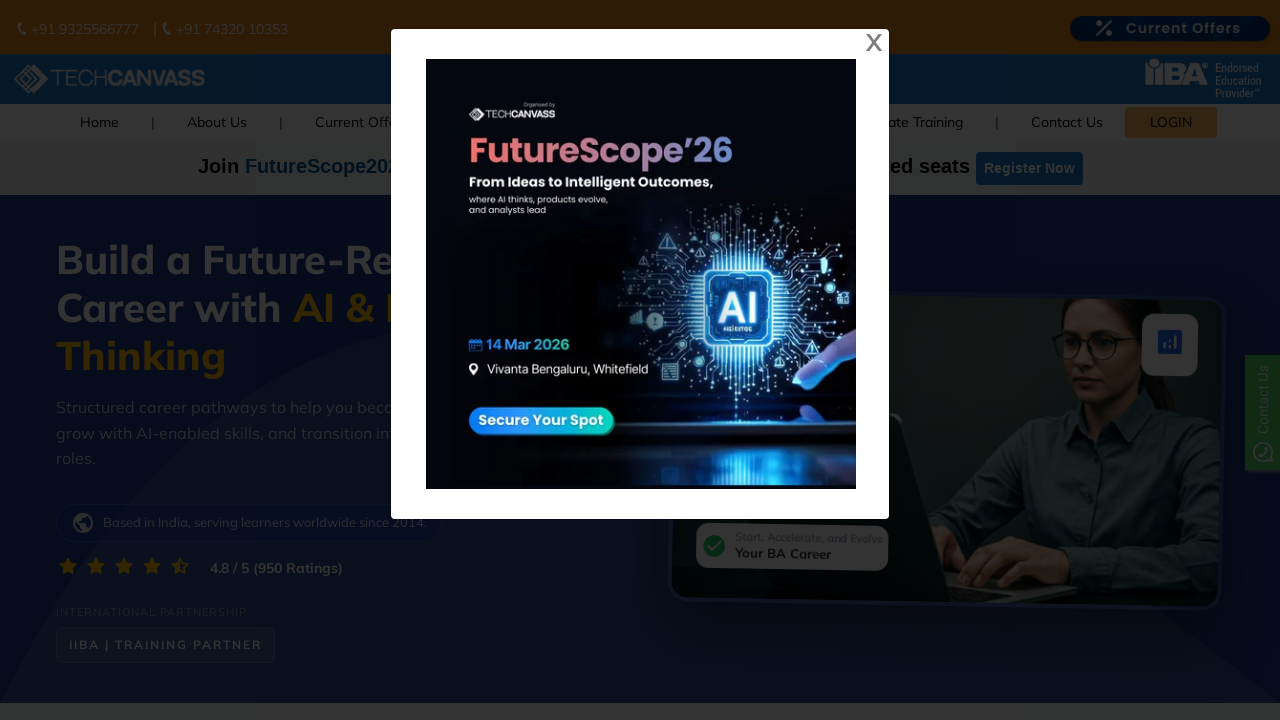

Retrieved href attribute from link: ../Courses/business-analyst-training.aspx
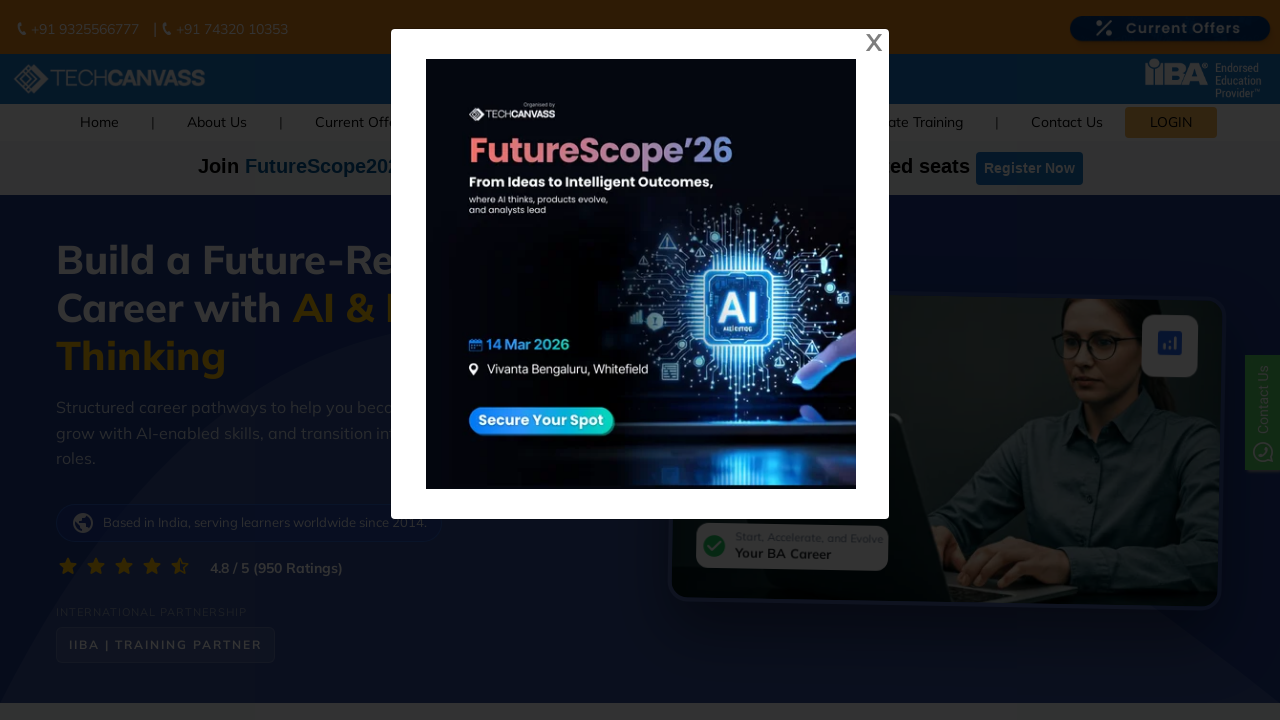

Retrieved href attribute from link: ../Courses/Business-Analyst-Banking-Domain-Training.aspx
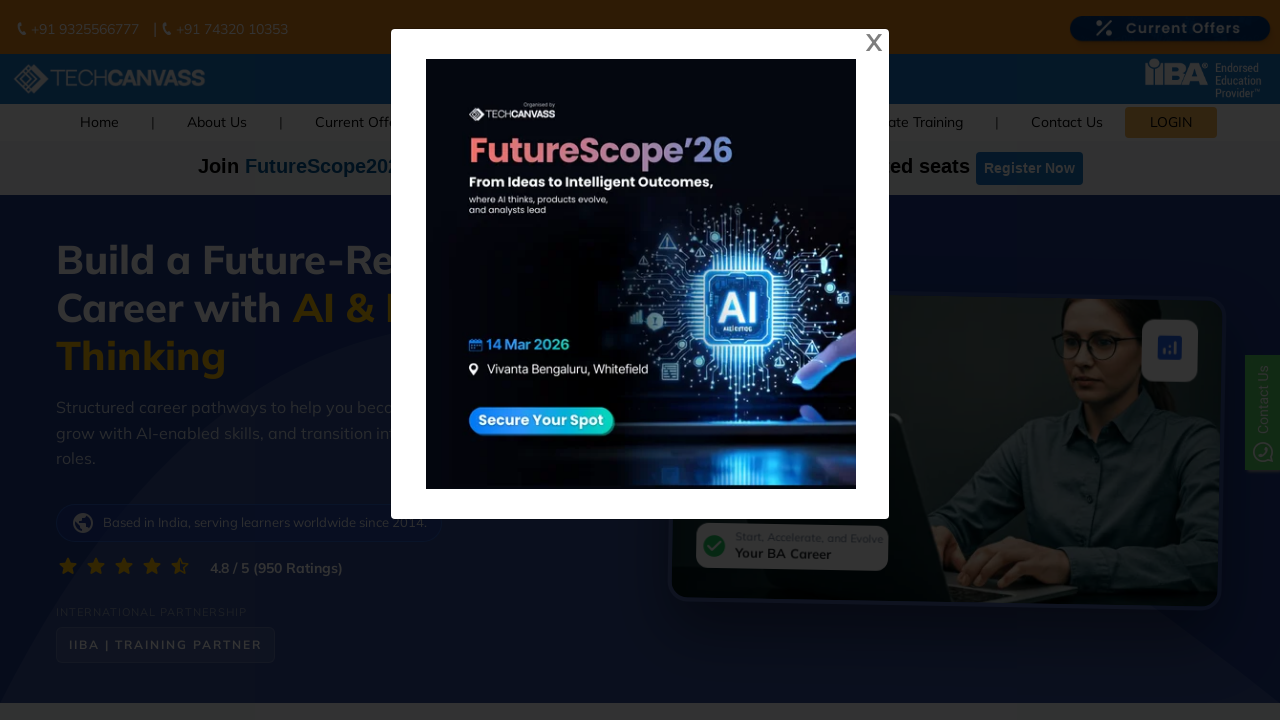

Retrieved href attribute from link: ../Courses/Business-Analyst-Healthcare-training.aspx
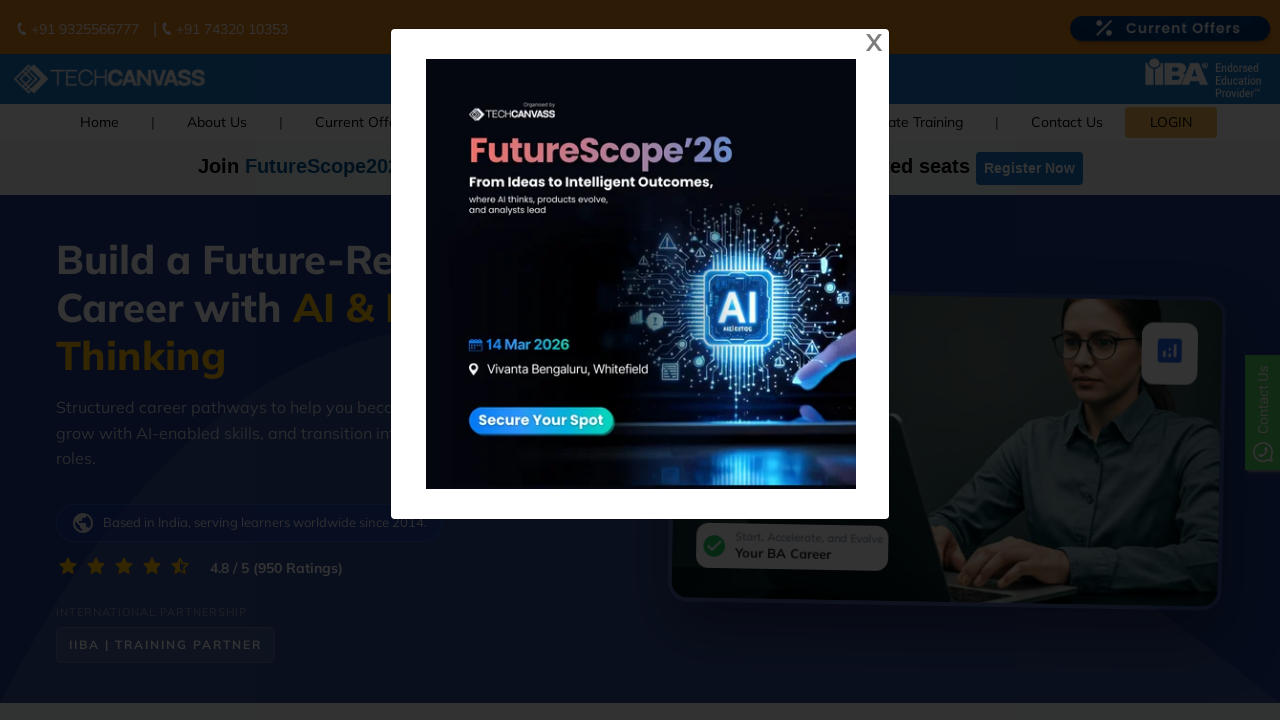

Retrieved href attribute from link: ../Courses/Business-Analyst-Capital-Market-training.aspx
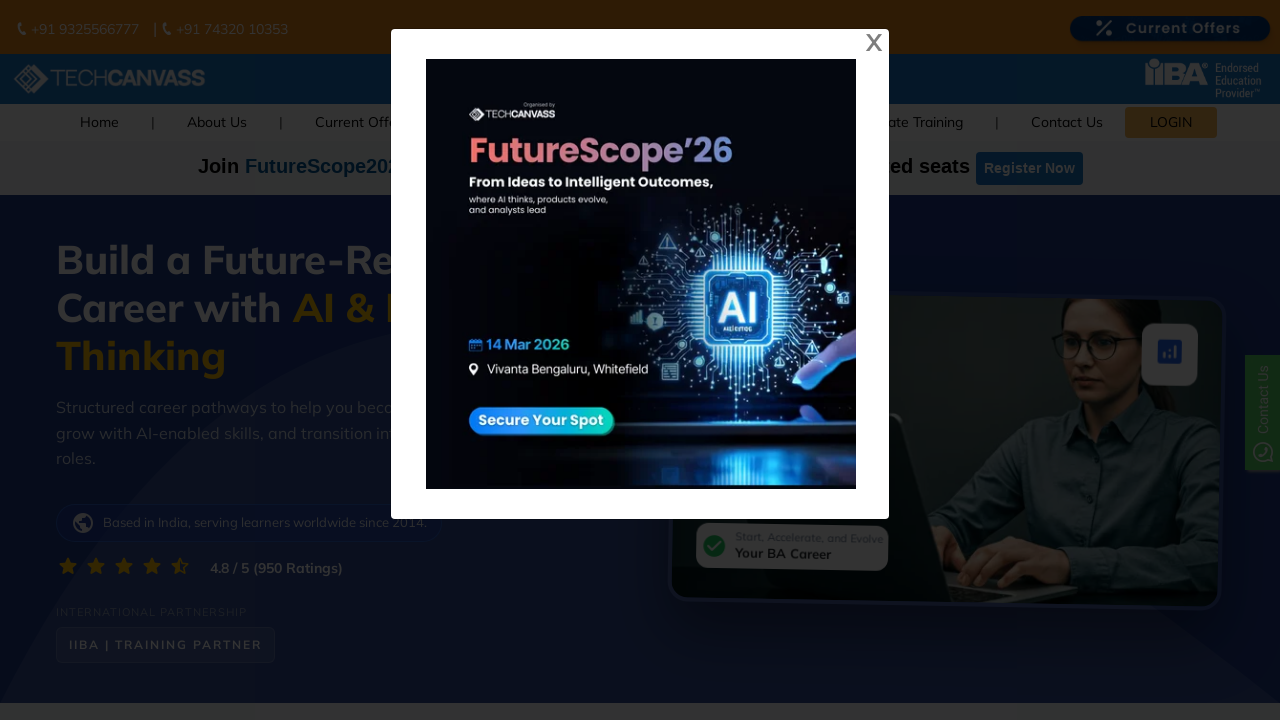

Retrieved href attribute from link: ../Courses/AI-Certification-for-Business-Analysts.aspx
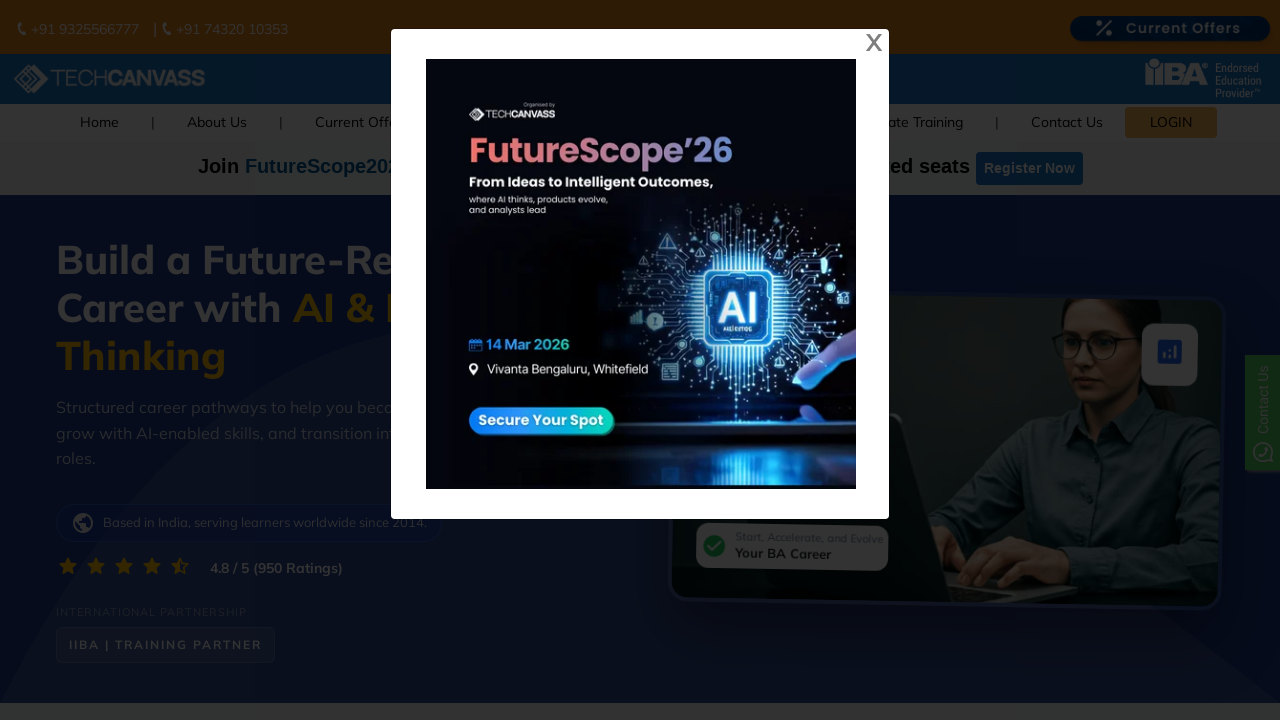

Retrieved href attribute from link: ../Courses/product-owner-course-for-business-analysts.aspx
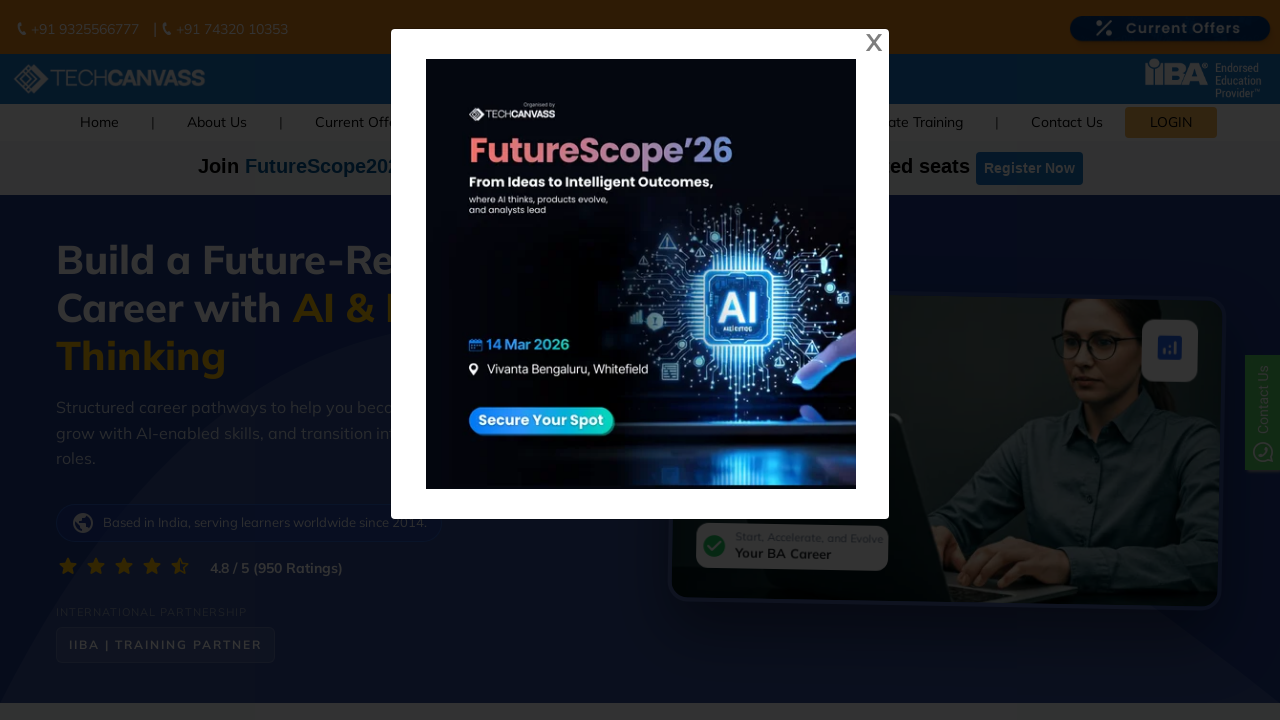

Retrieved href attribute from link: ../Courses/Product-Management-Course.aspx
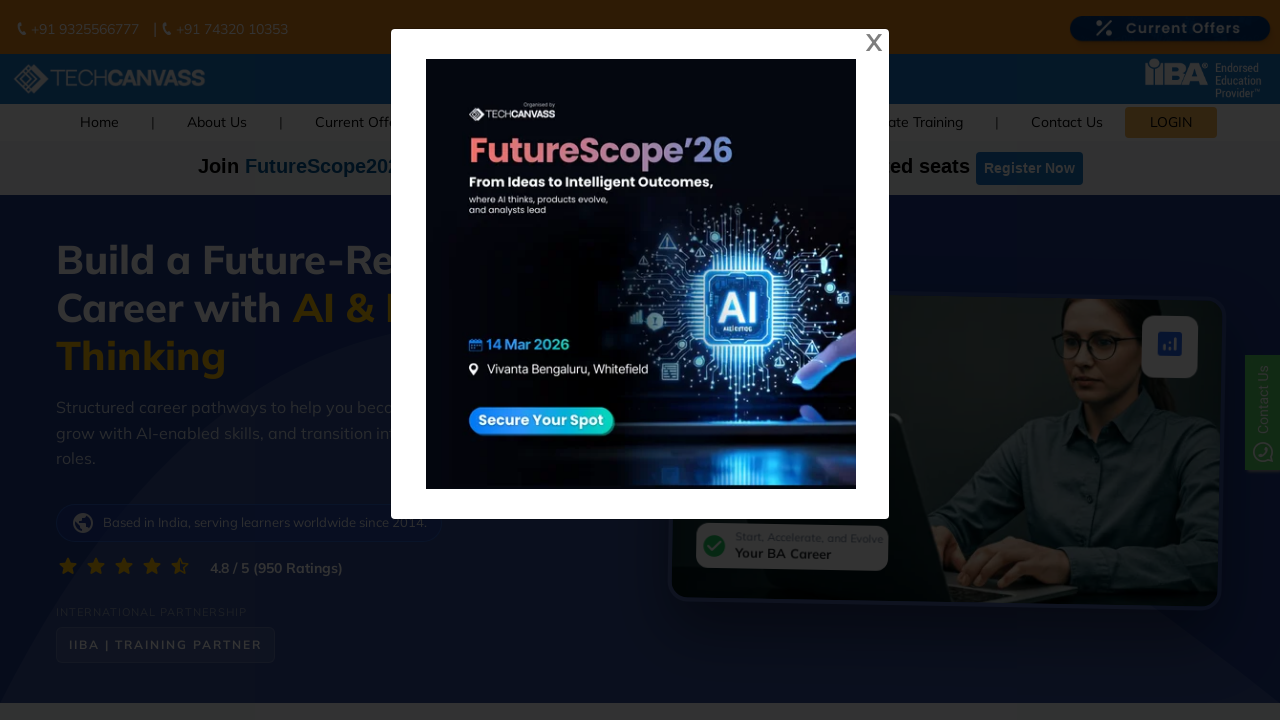

Retrieved href attribute from link: ../Courses/IIBA-CBAP-certification-training.aspx
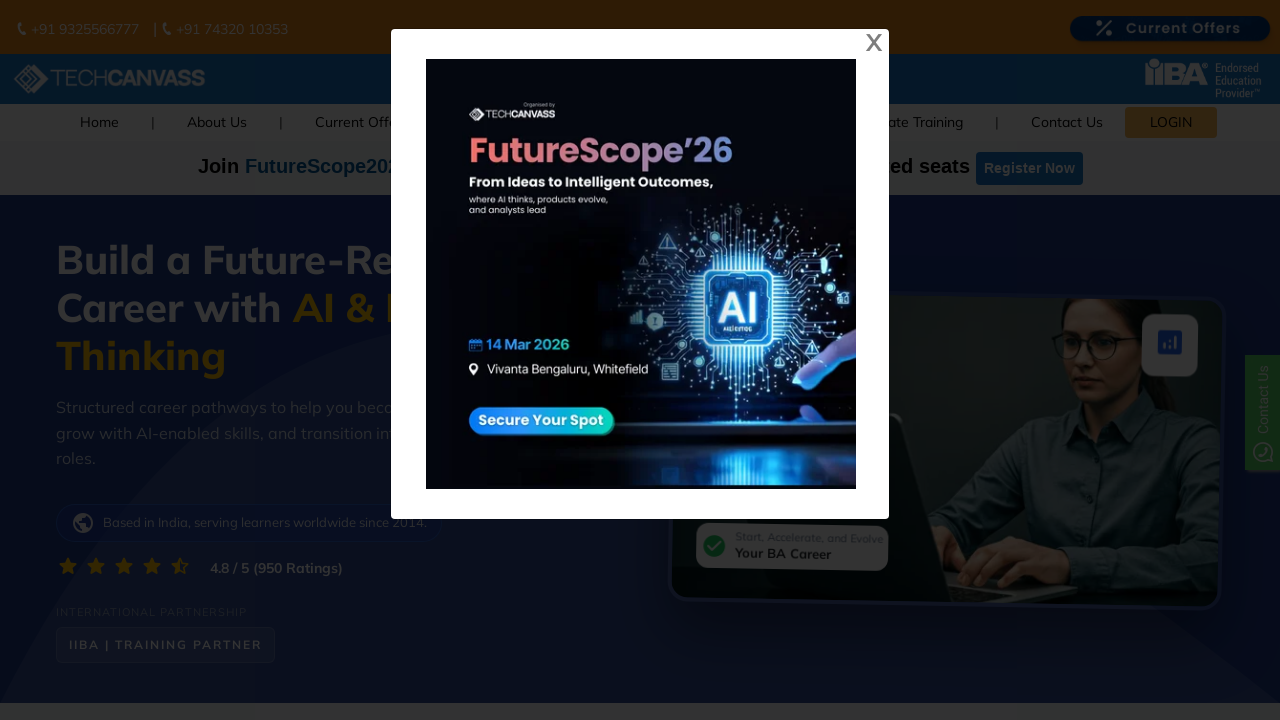

Retrieved href attribute from link: ../Courses/IIBA-CCBA-Certification-course.aspx
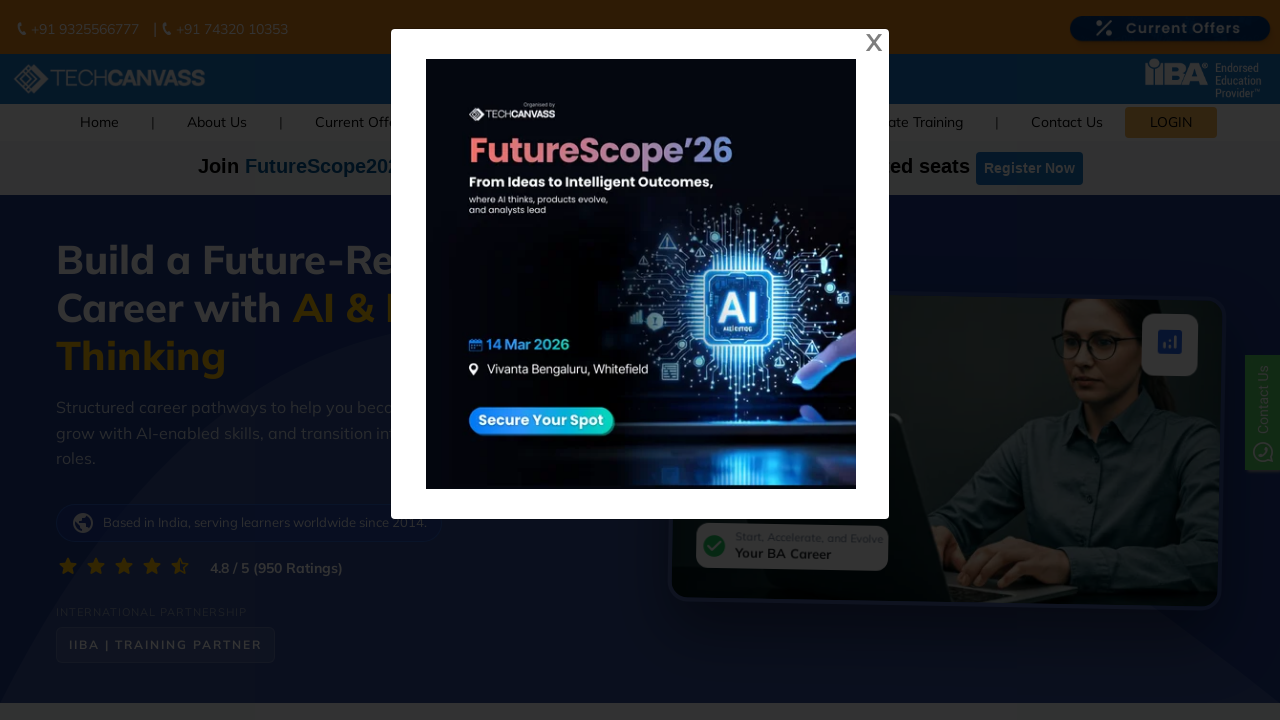

Retrieved href attribute from link: ../Courses/domain-training-courses.aspx
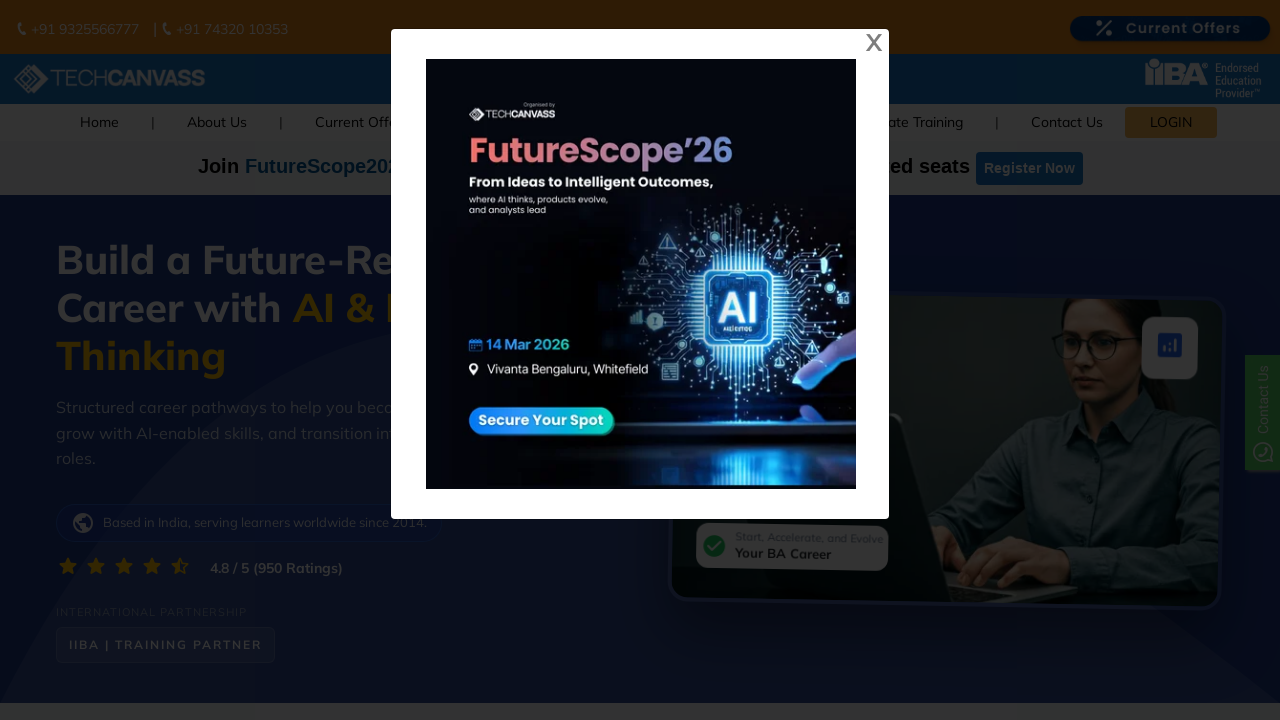

Retrieved href attribute from link: ../Courses/AI-Certification-for-Business-Analysts.aspx
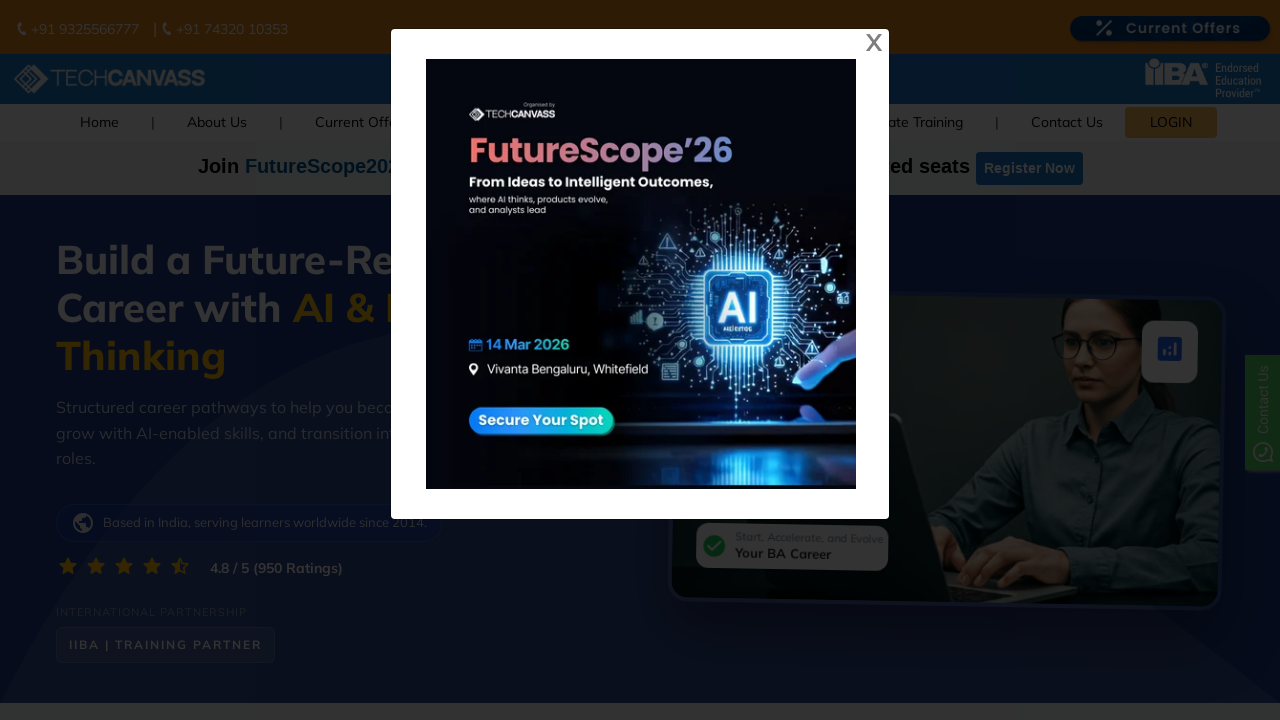

Retrieved href attribute from link: ../Courses/PowerBI-Training-Course.aspx
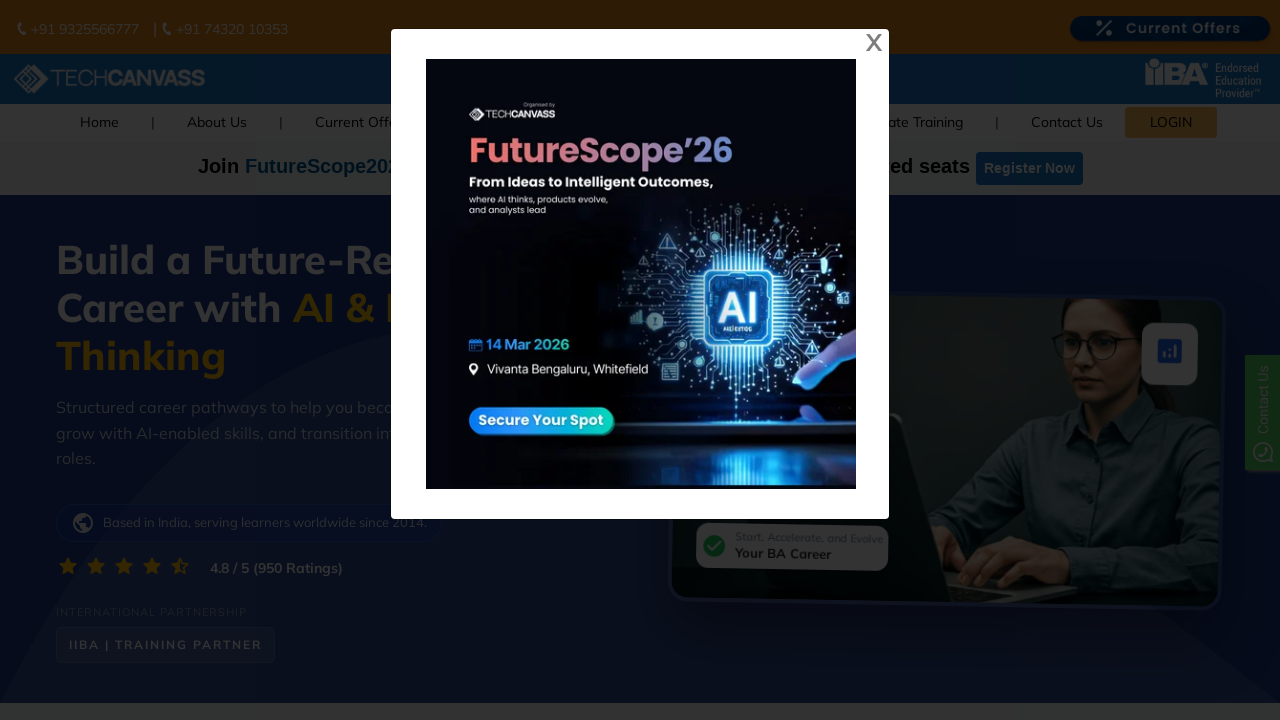

Retrieved href attribute from link: ../Courses/Agile-Analysis-Certification-Course-IIBA.aspx
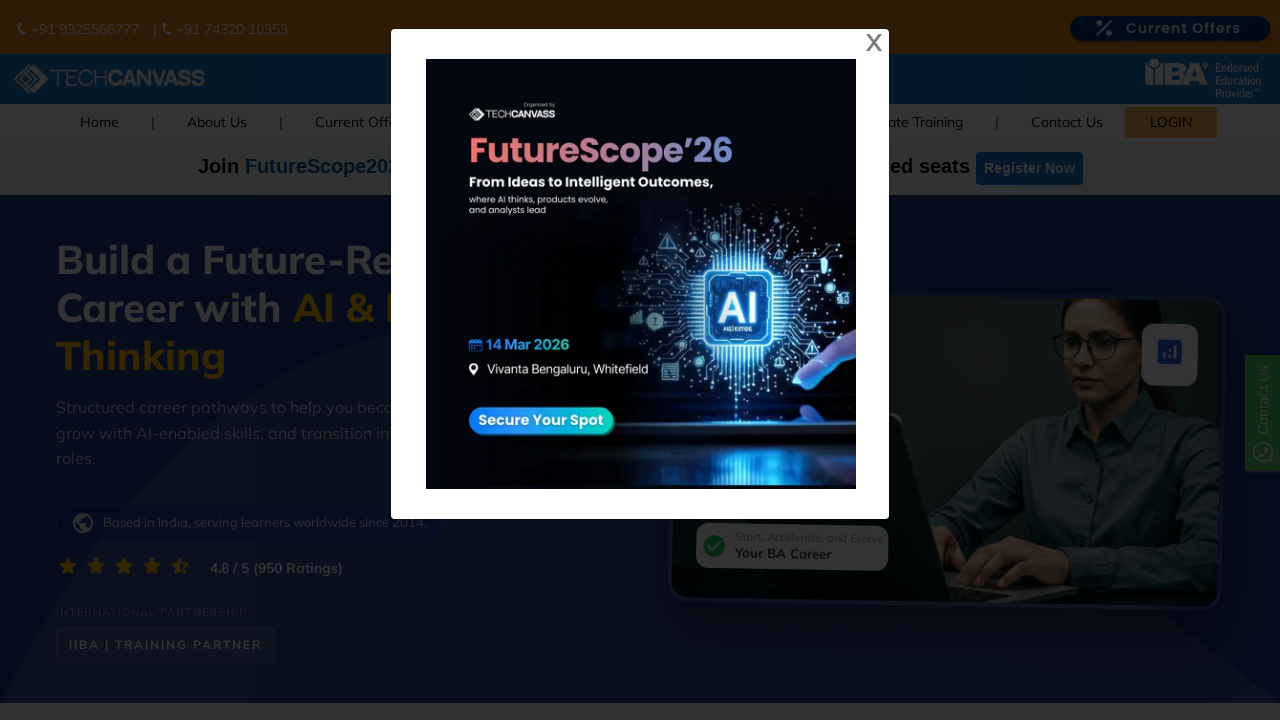

Retrieved href attribute from link: ../Ecba-testseries.aspx
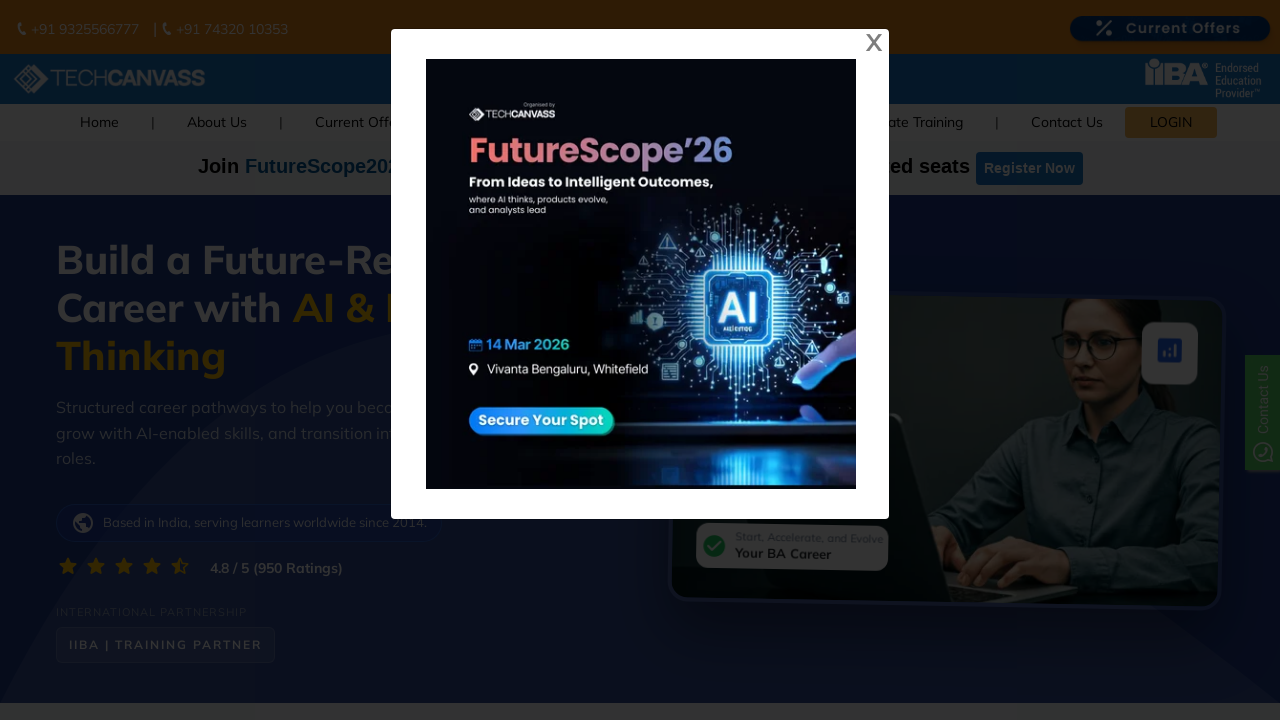

Retrieved href attribute from link: ../Courses/CCBA-testseries.aspx
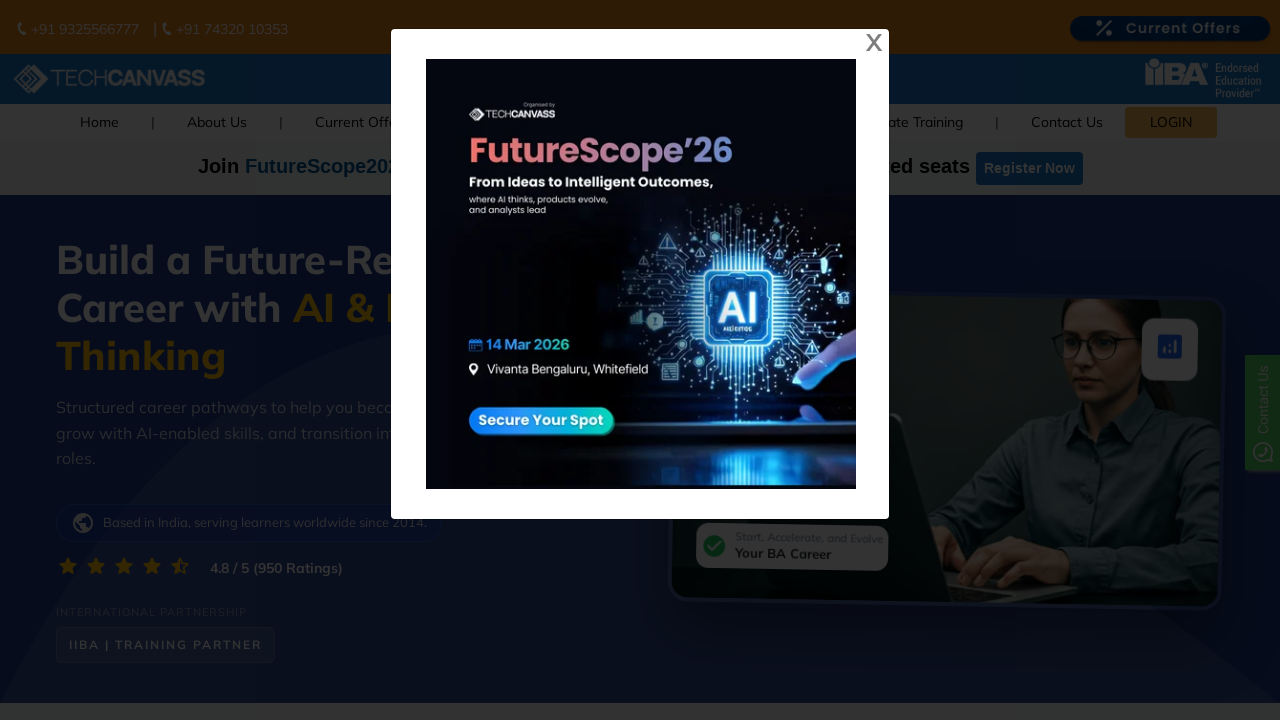

Retrieved href attribute from link: ../AAC-Workbook.aspx
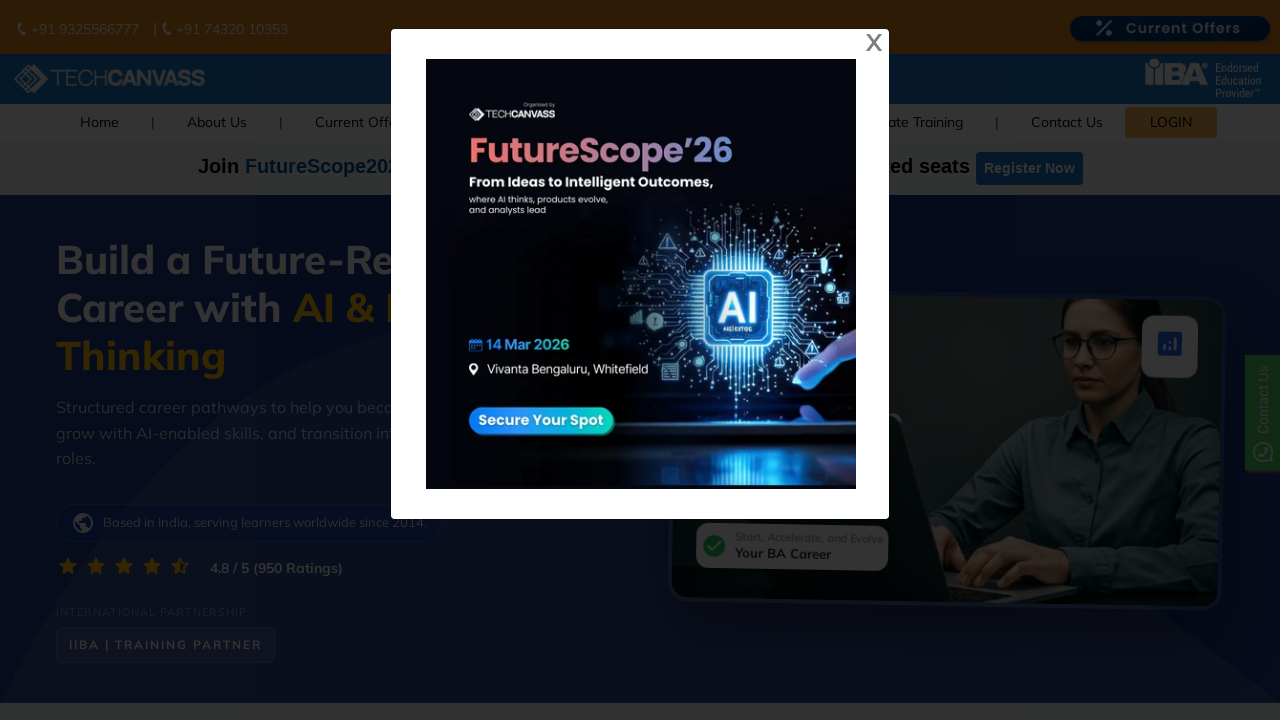

Retrieved href attribute from link: ../Courses/cbap-testseries.aspx
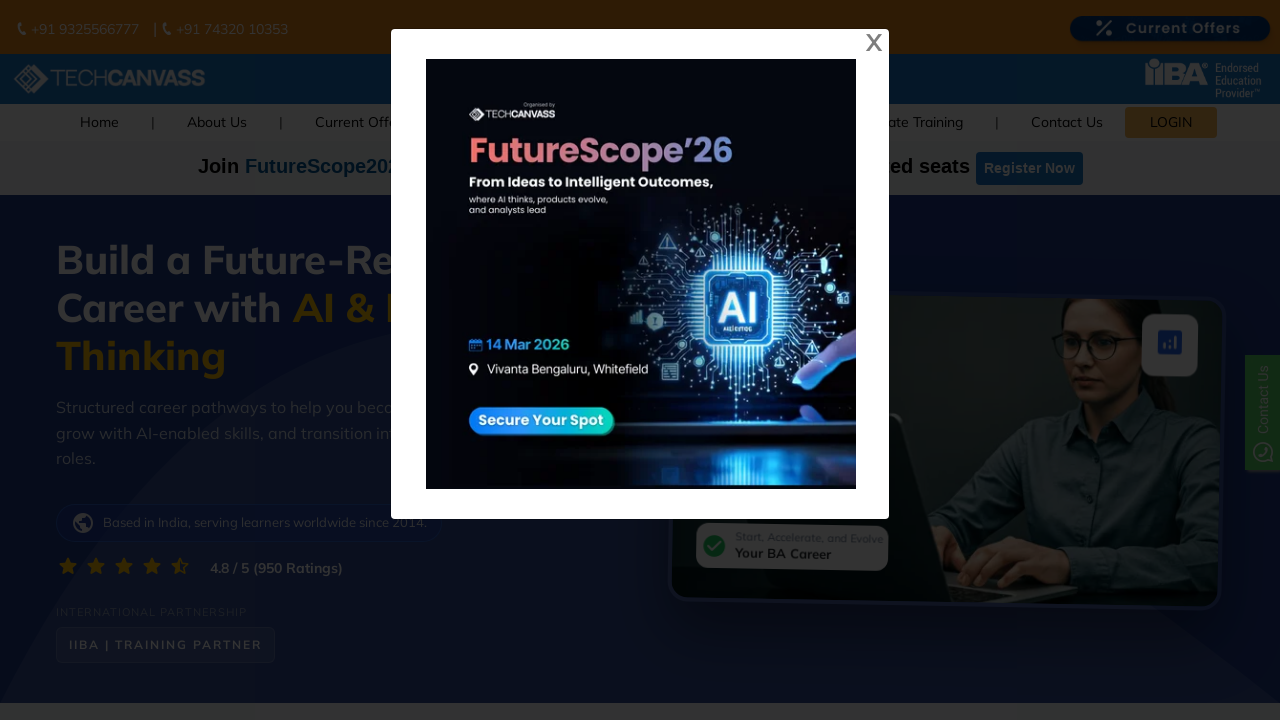

Retrieved href attribute from link: ../Free-IIBA-CBDA-Exam-Questions.aspx
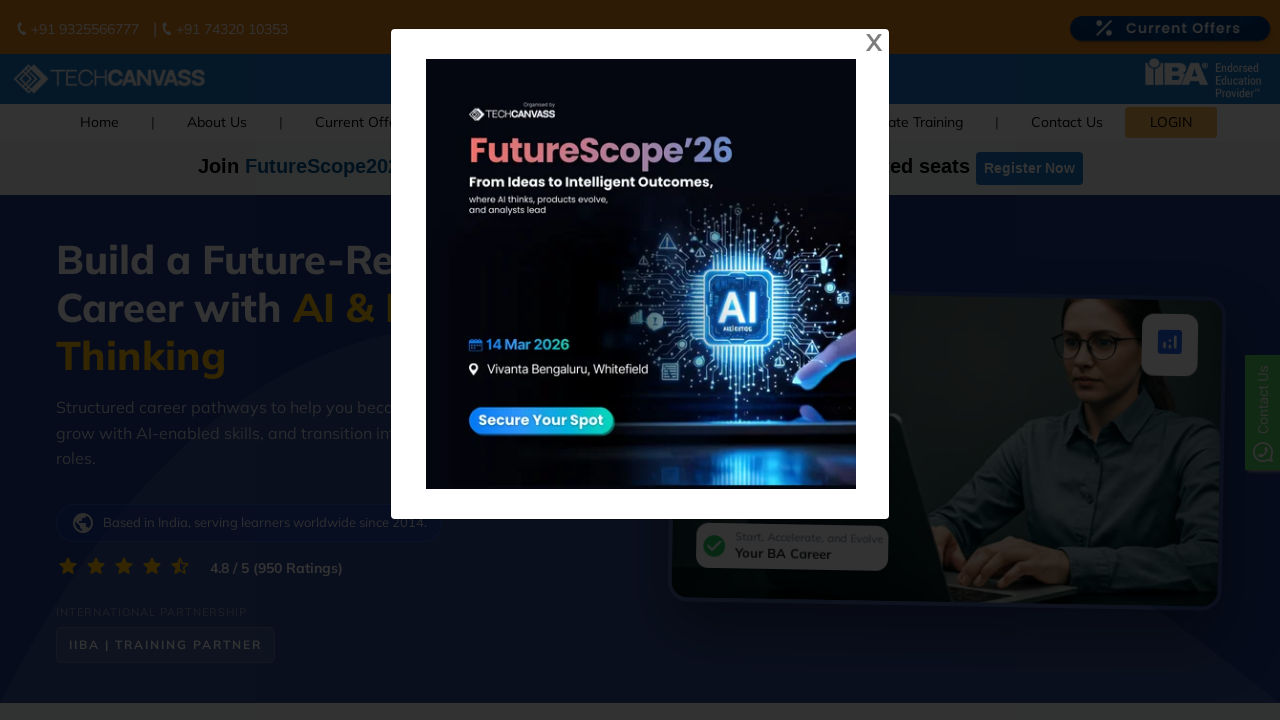

Retrieved href attribute from link: ../Product-ownership-analysis-Drillquestions.aspx
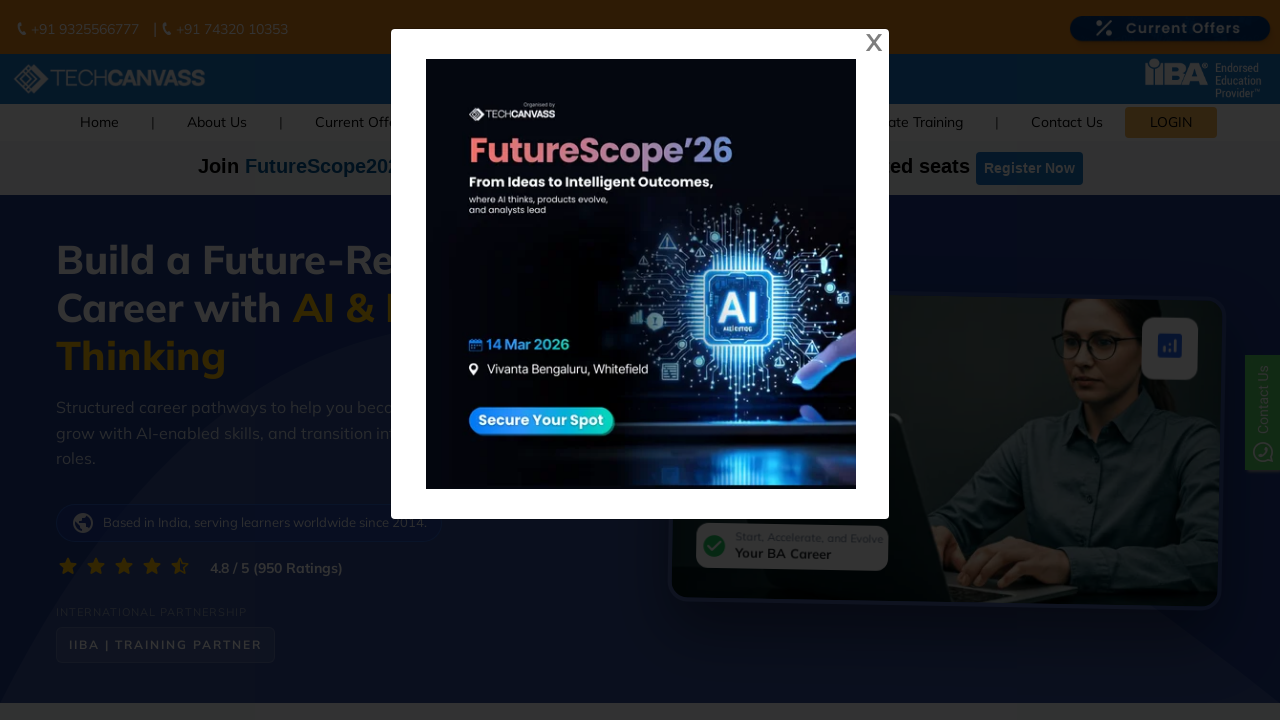

Retrieved href attribute from link: https://techcanvass.com/Courses/Projects-Business-Analyst-Data-Analyst.aspx
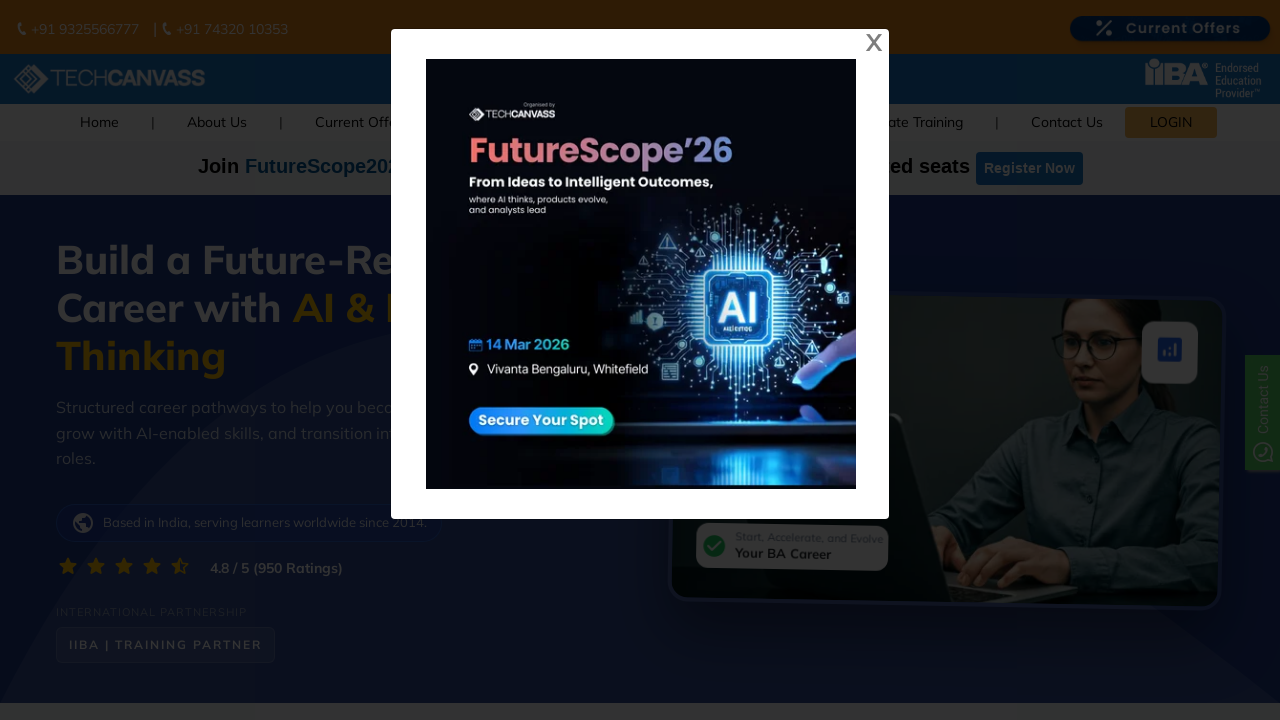

Retrieved href attribute from link: https://techcanvass.com/Courses/Projects-Business-Analyst-Data-Analyst.aspx
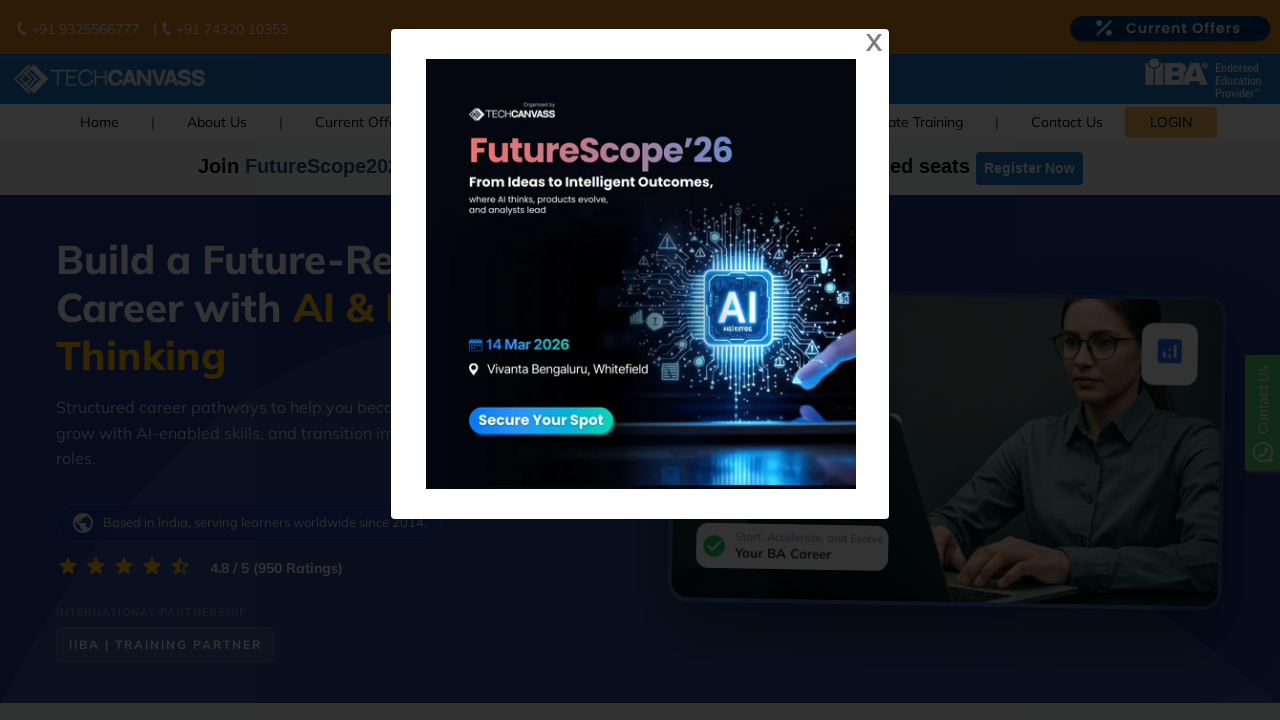

Retrieved href attribute from link: https://techcanvass.com/Courses/Agile-testing-certification-Course.aspx
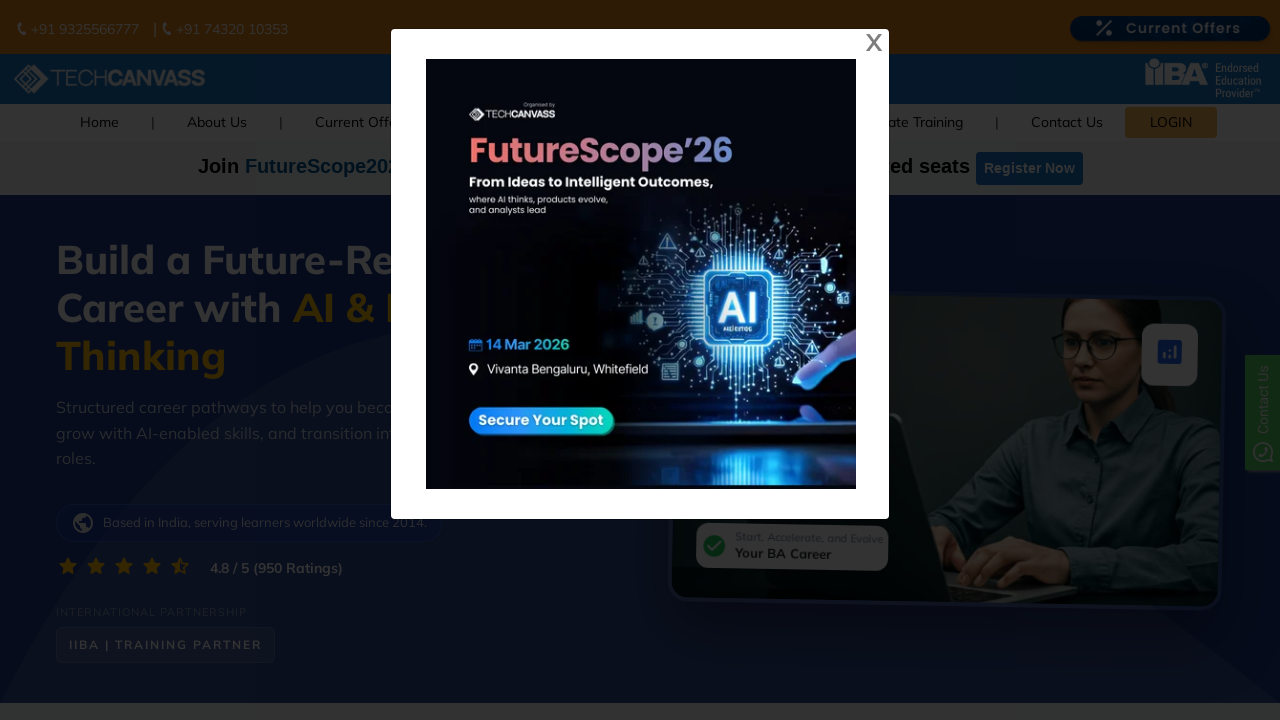

Retrieved href attribute from link: https://techcanvass.com/Courses/Project-Management-fundamentals-Course.aspx
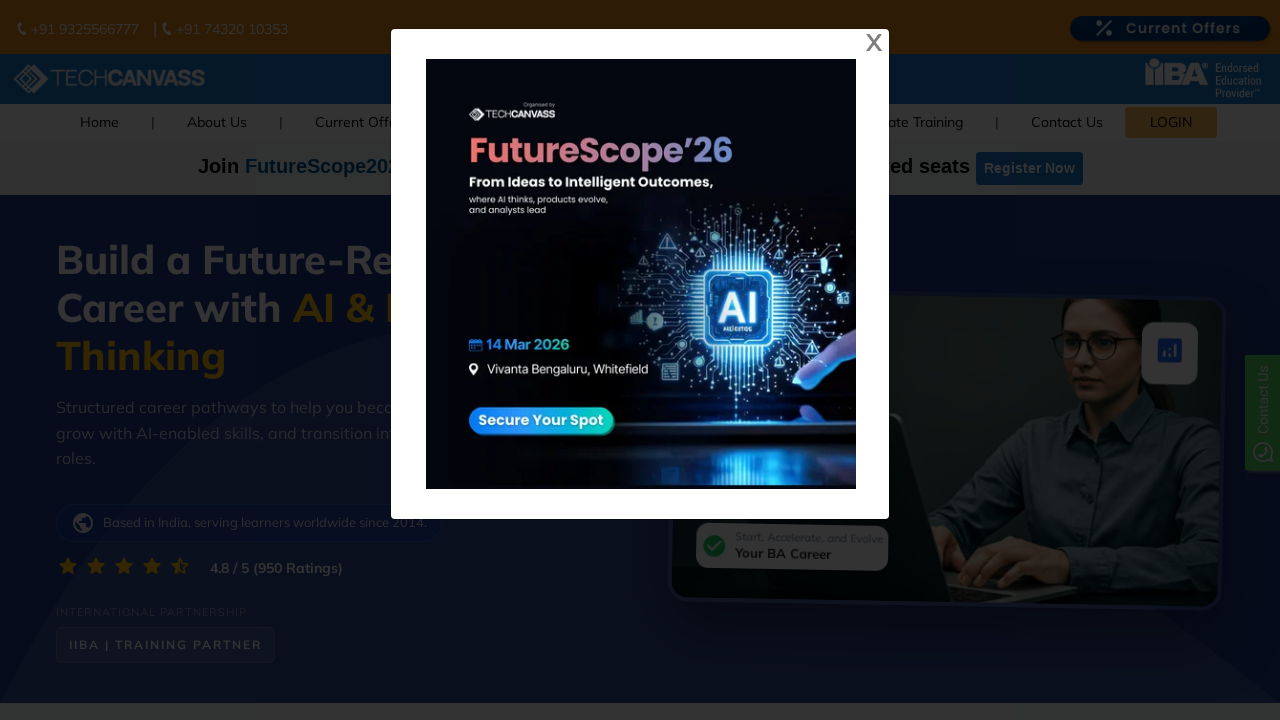

Retrieved href attribute from link: https://techcanvass.com/Courses/agile-essentials-training.aspx
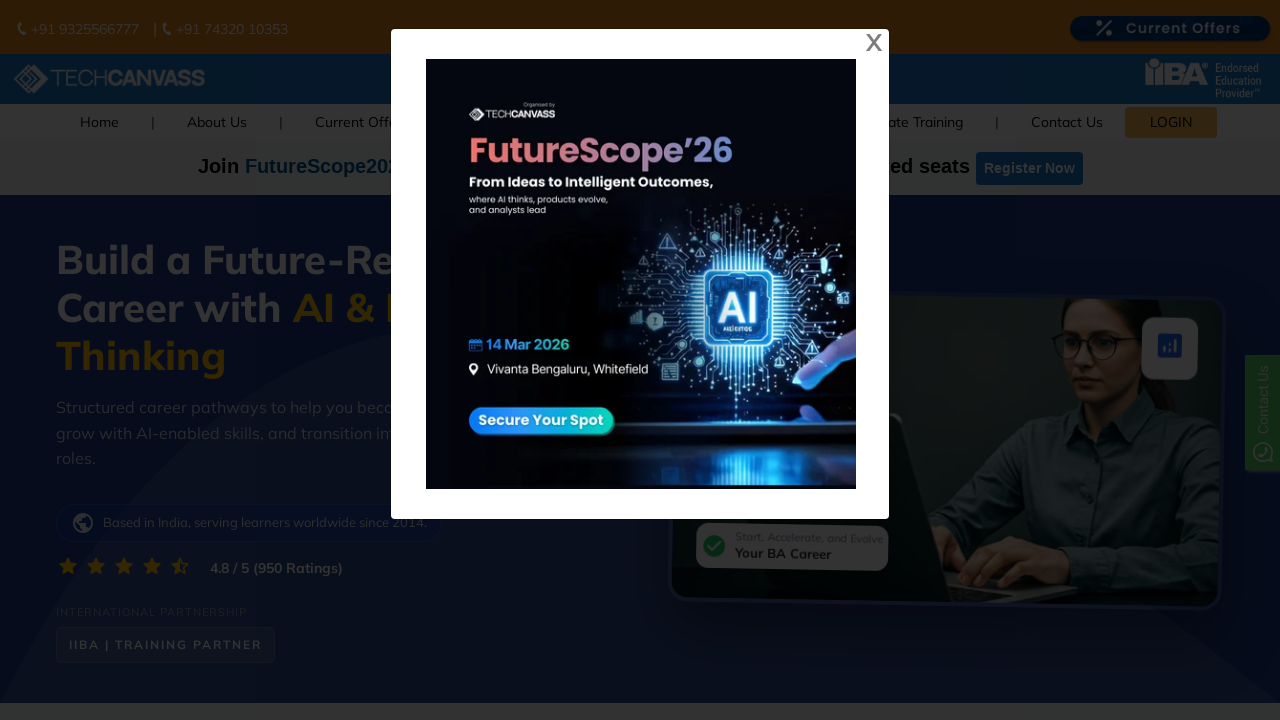

Retrieved href attribute from link: https://techcanvass.com/Courses/DevOps-training.aspx
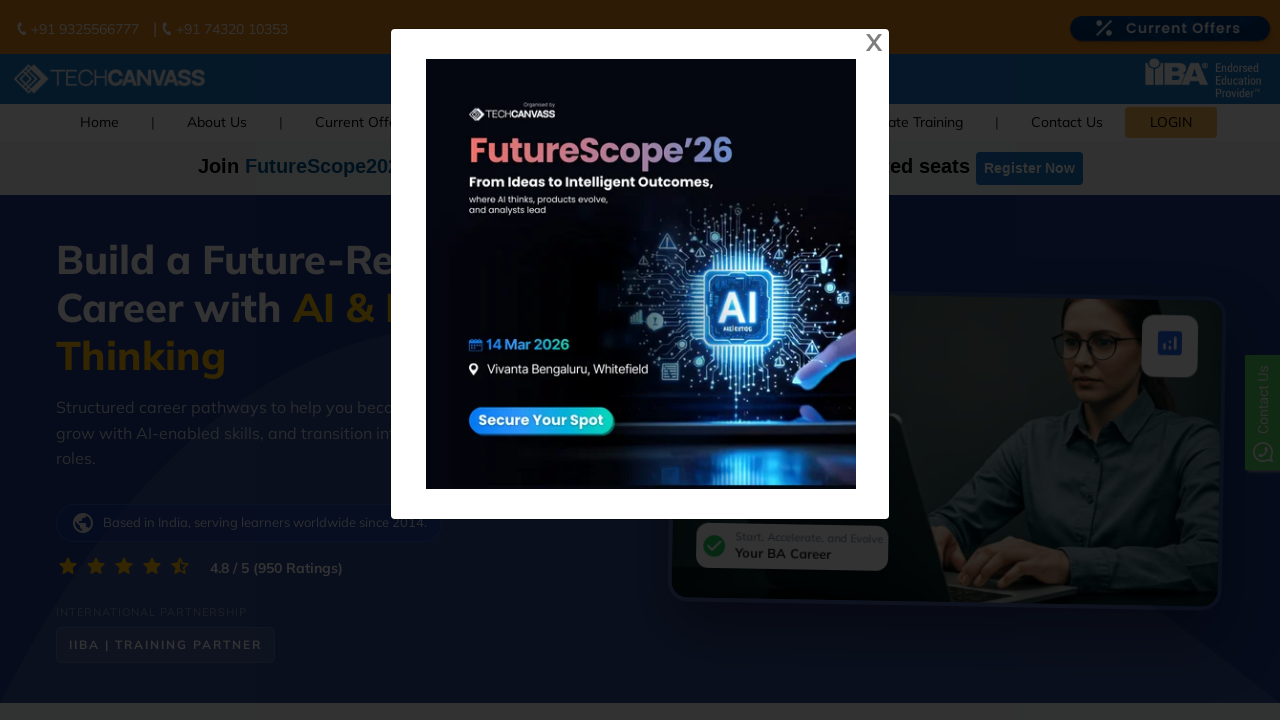

Retrieved href attribute from link: ../FutureScope.aspx
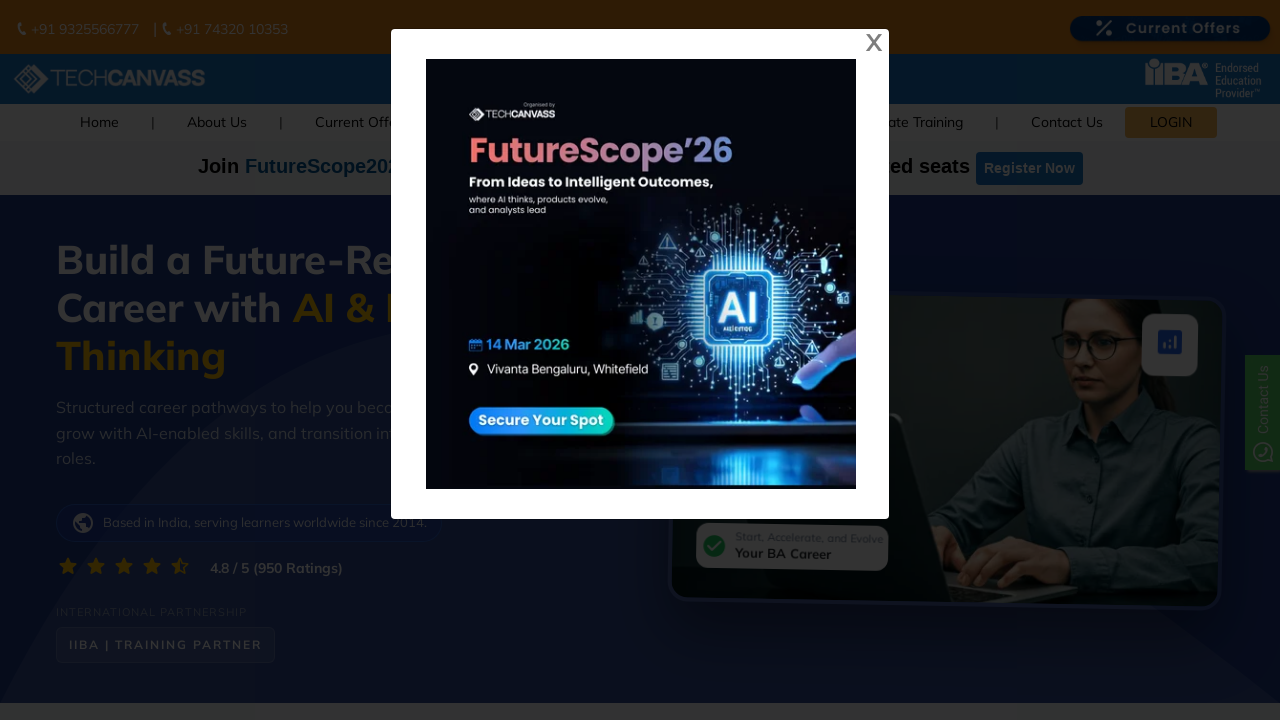

Retrieved href attribute from link: https://techcanvass.com/FutureScope.aspx
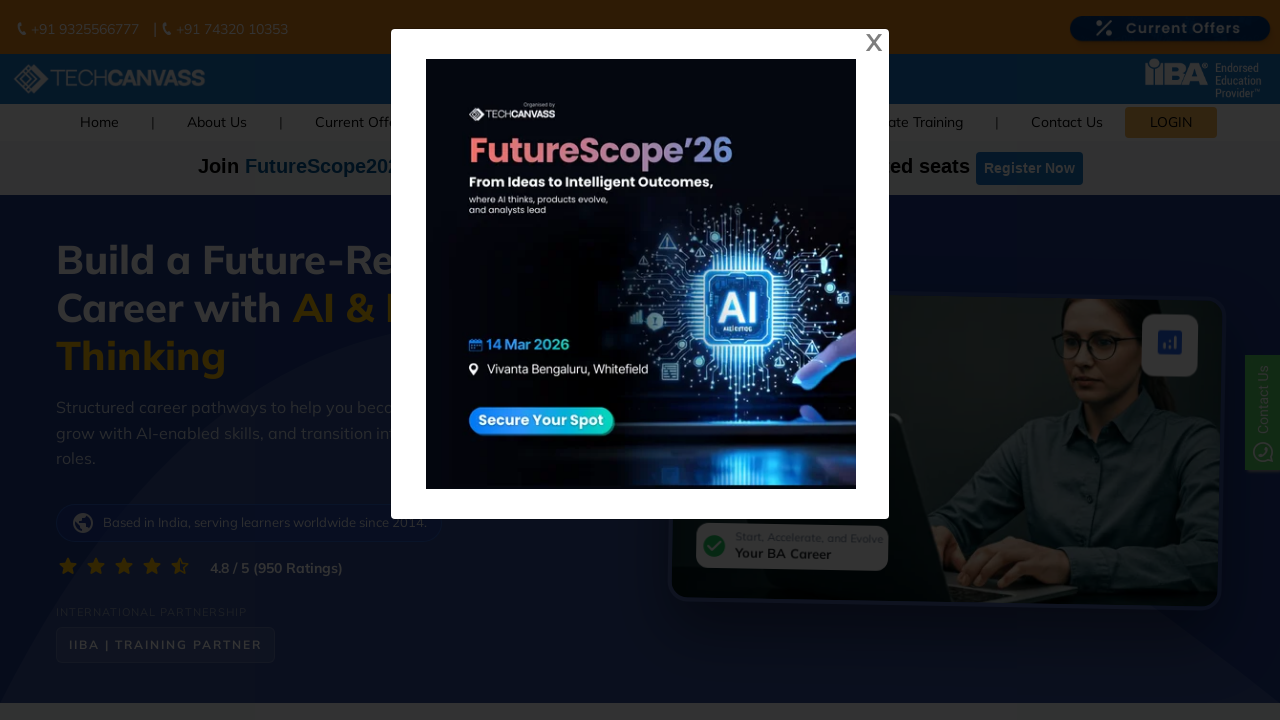

Retrieved href attribute from link: ../Courses/business-analyst-training.aspx#track
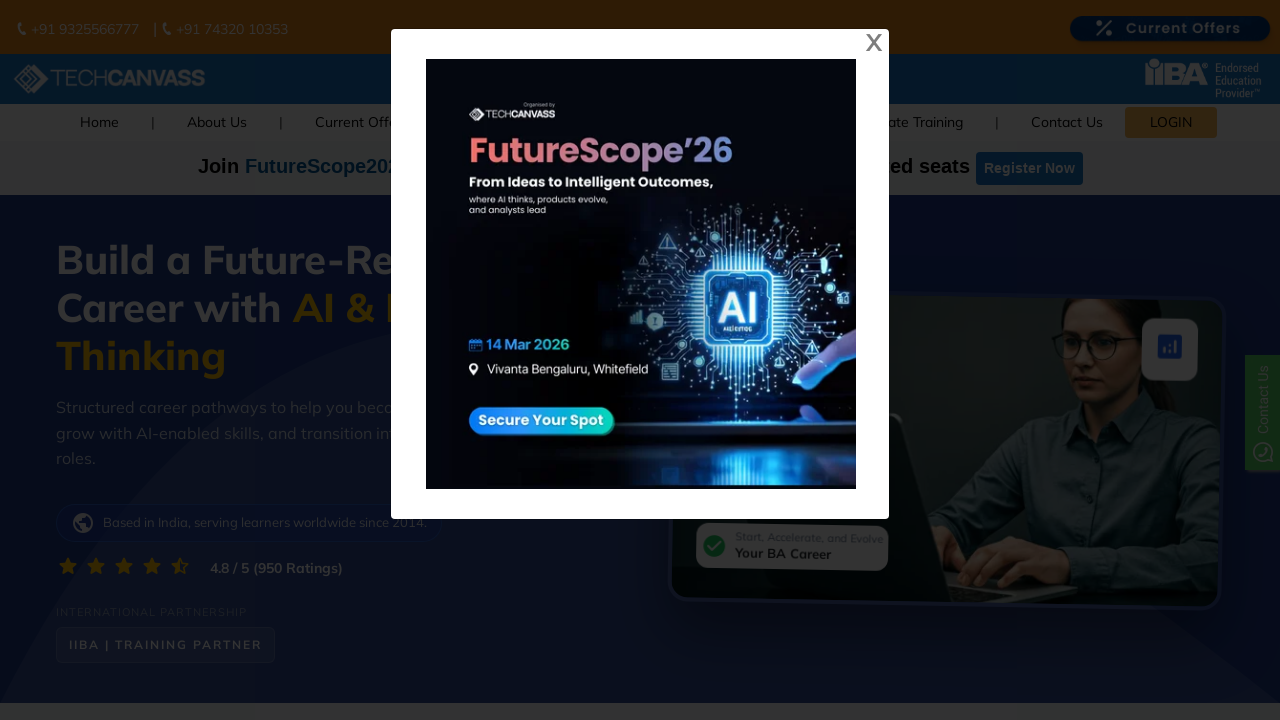

Retrieved href attribute from link: ../Courses/Business-Analyst-Banking-Domain-Training.aspx#track
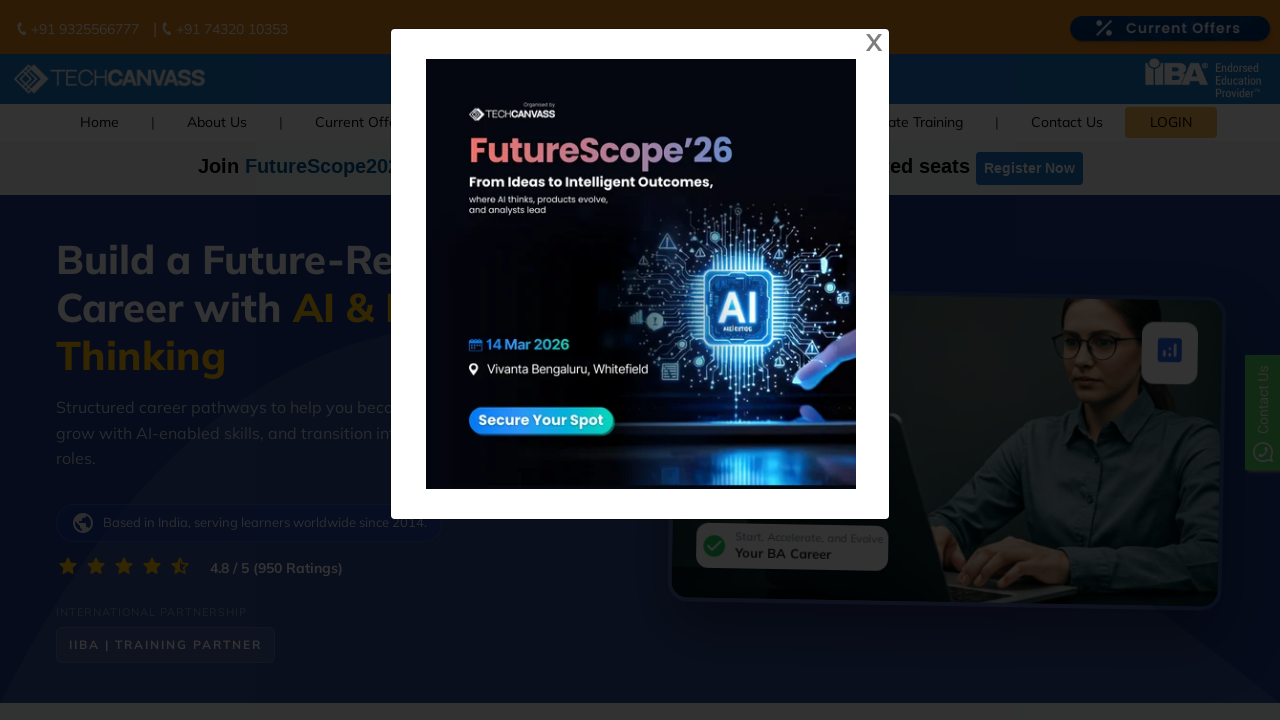

Retrieved href attribute from link: ../Courses/Business-Analyst-Healthcare-training.aspx#track
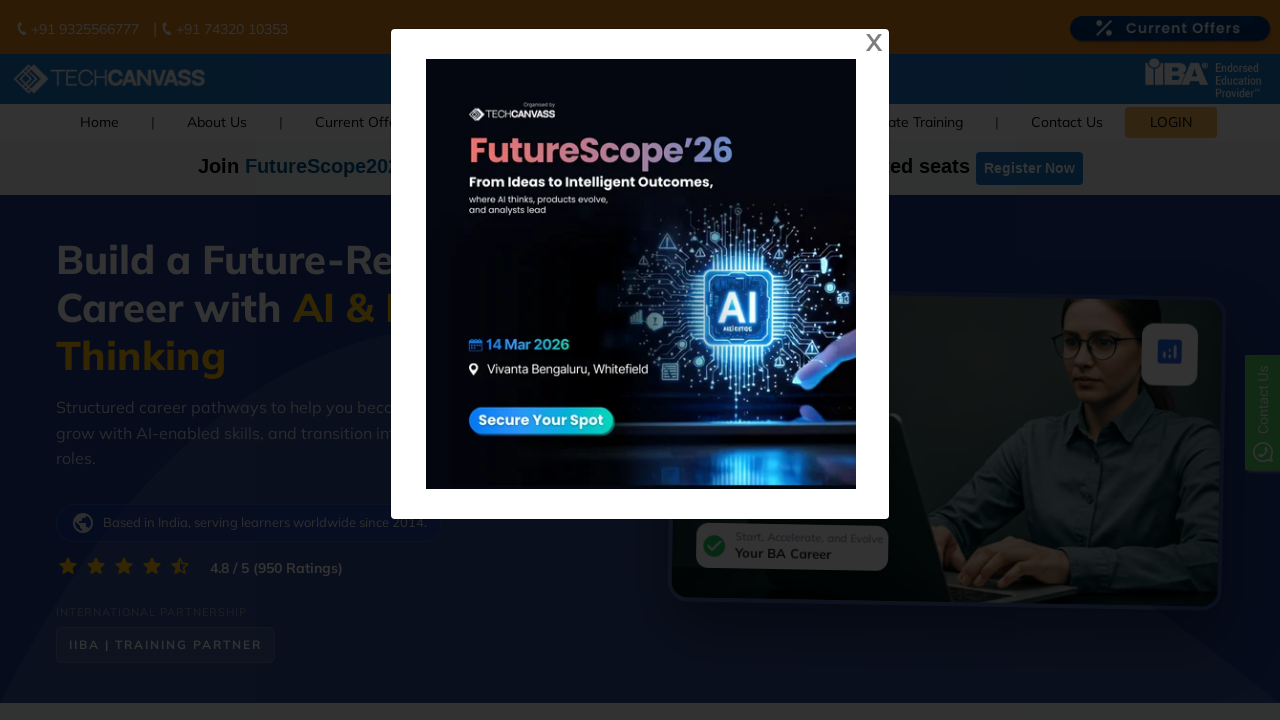

Retrieved href attribute from link: ../Courses/Business-Analyst-Capital-Market-training.aspx#track
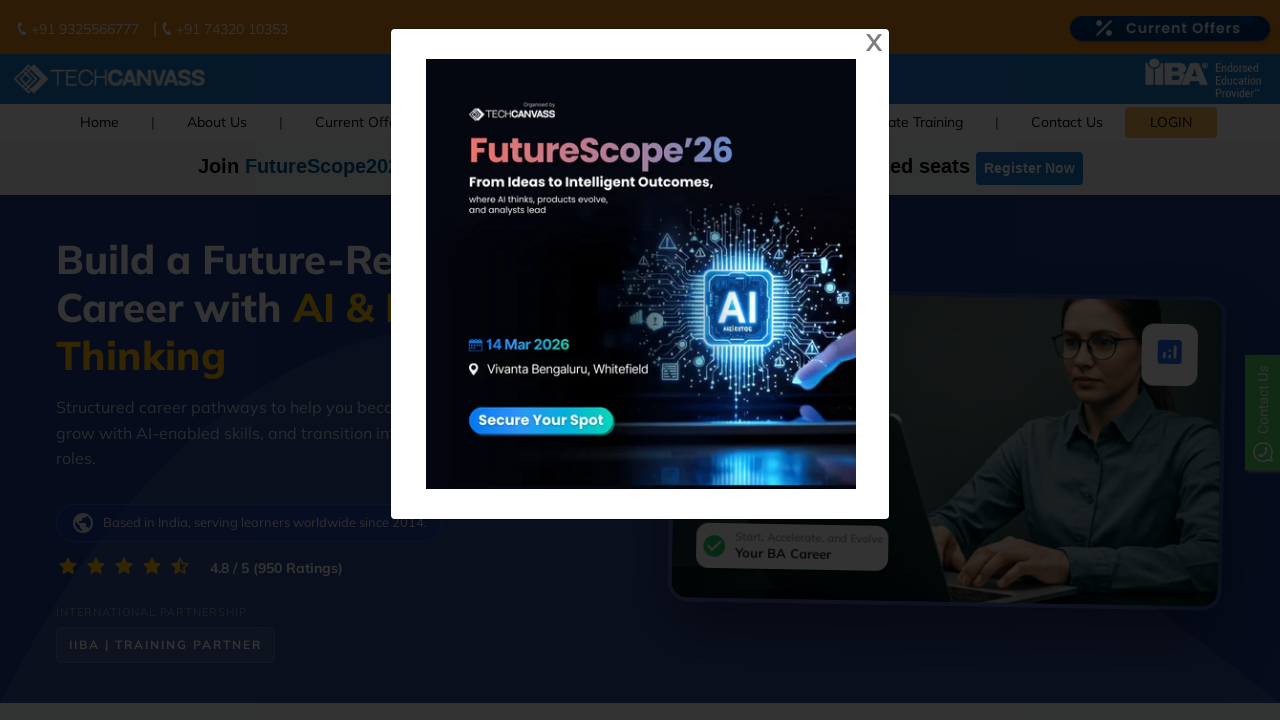

Retrieved href attribute from link: ../Courses/AI-Certification-for-Business-Analysts.aspx#track
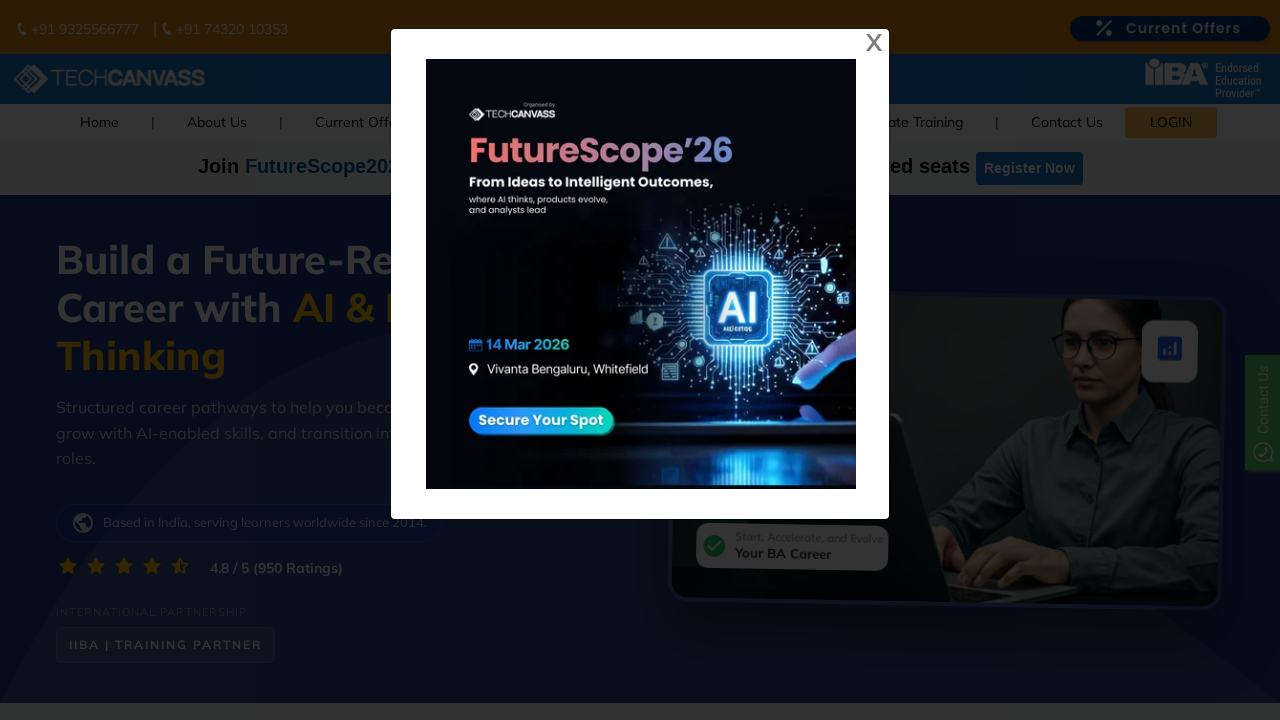

Retrieved href attribute from link: ../Courses/IIBA-CBAP-certification-training.aspx#track
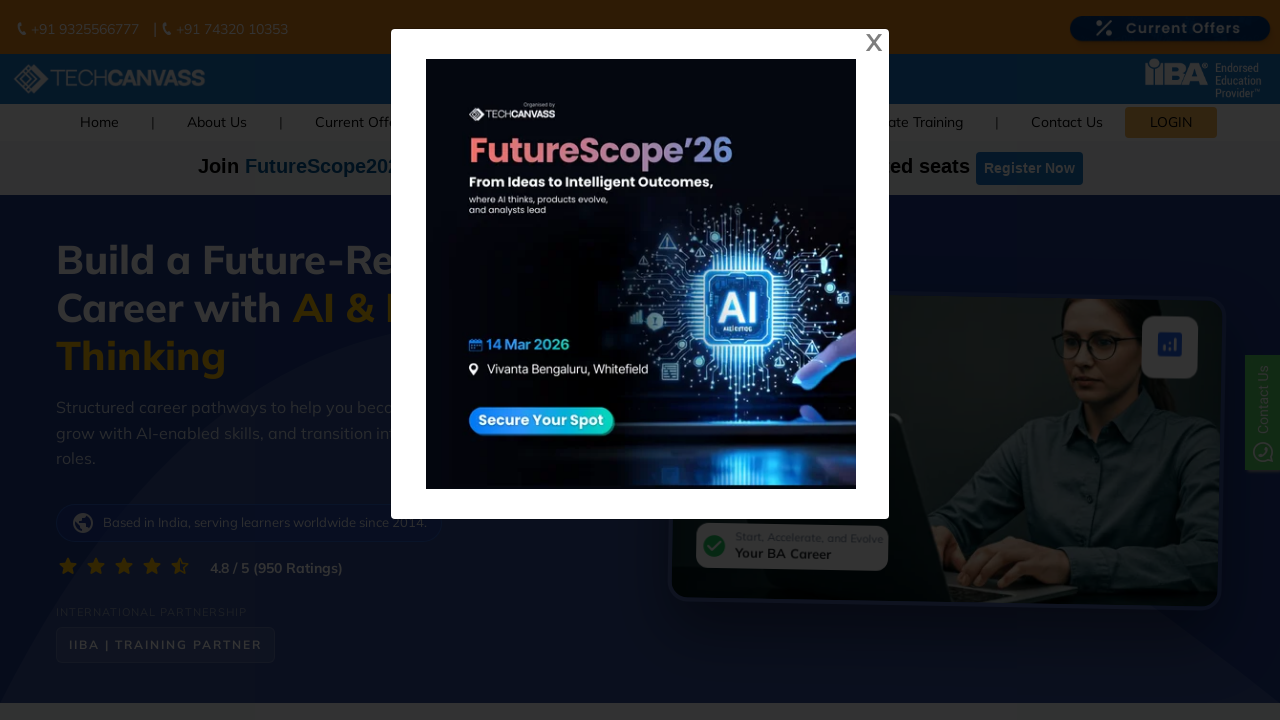

Retrieved href attribute from link: ../Courses/IIBA-CCBA-Certification-course.aspx#track
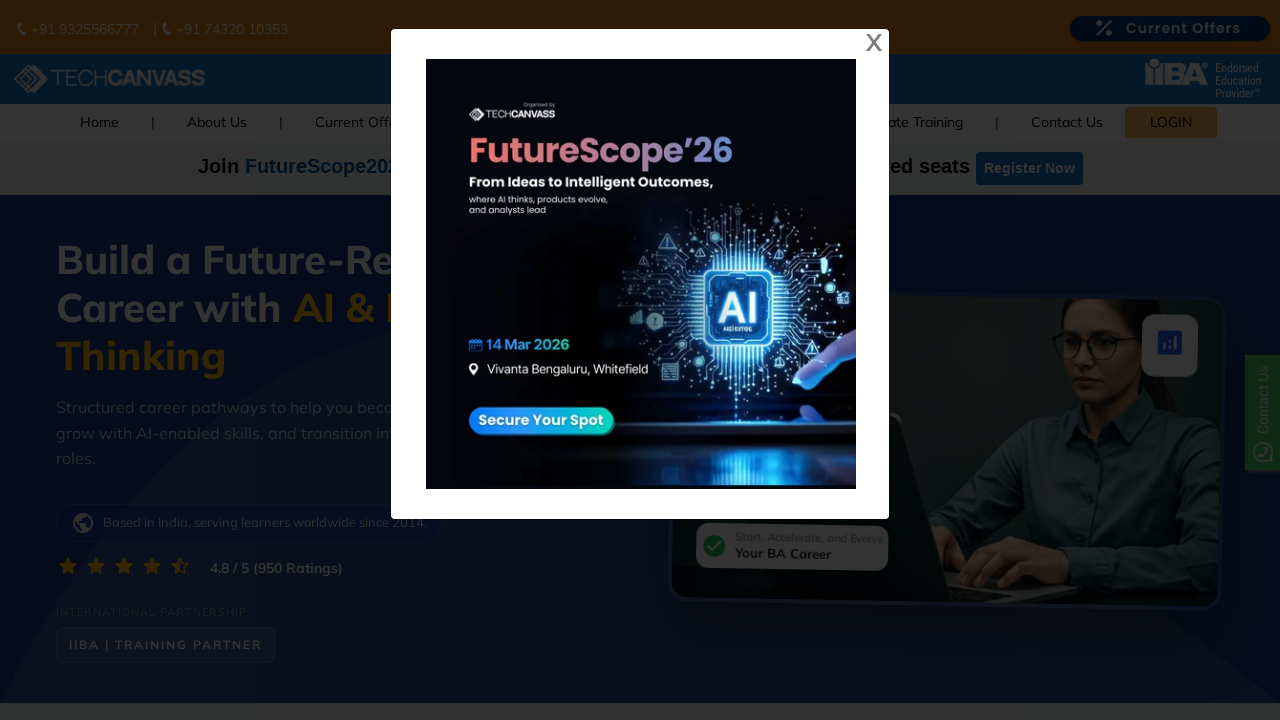

Retrieved href attribute from link: ../Courses/AI-Certification-for-Business-Analysts.aspx#track
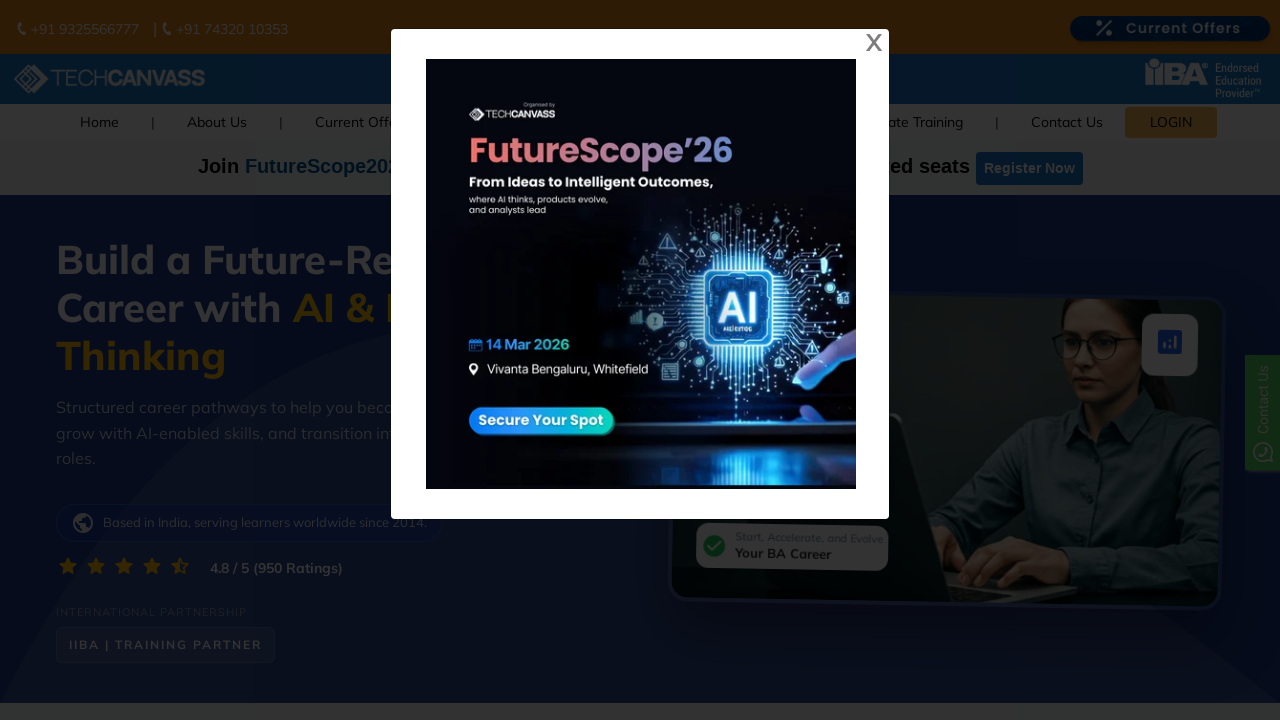

Retrieved href attribute from link: ../Courses/domain-training-courses.aspx#track
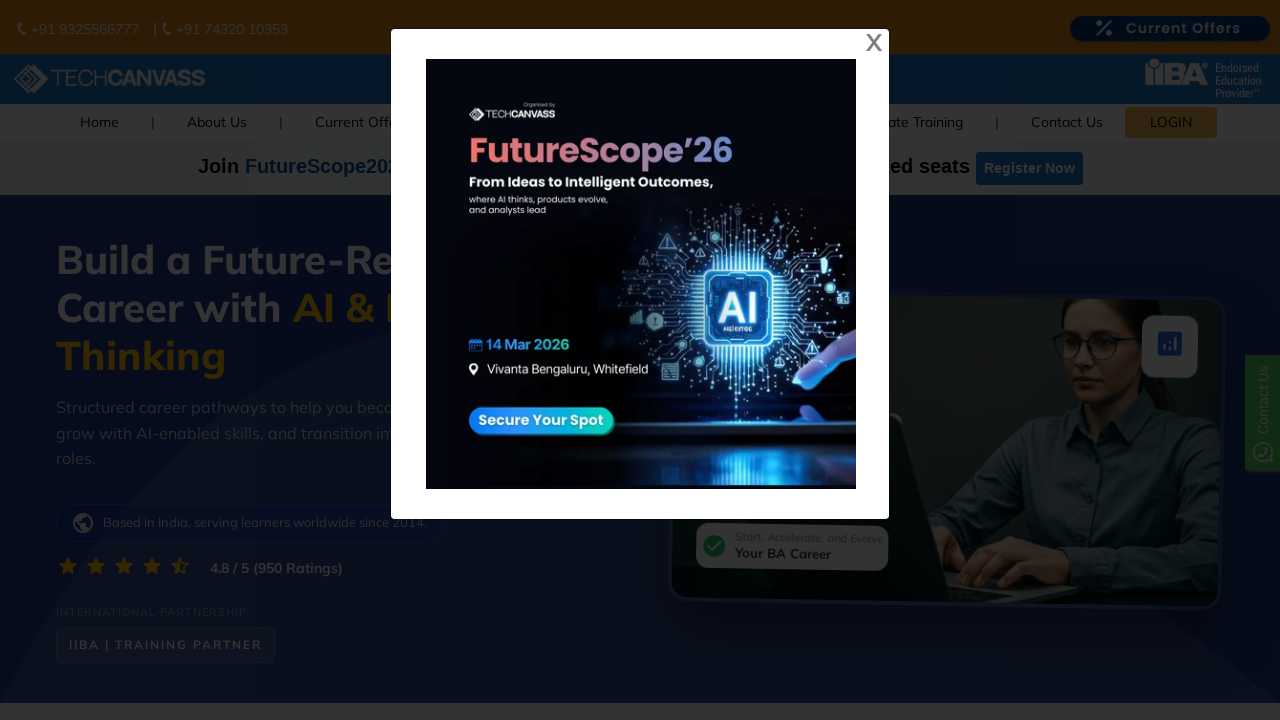

Retrieved href attribute from link: ../Courses/Agile-Analysis-Certification-Course-IIBA.aspx#track
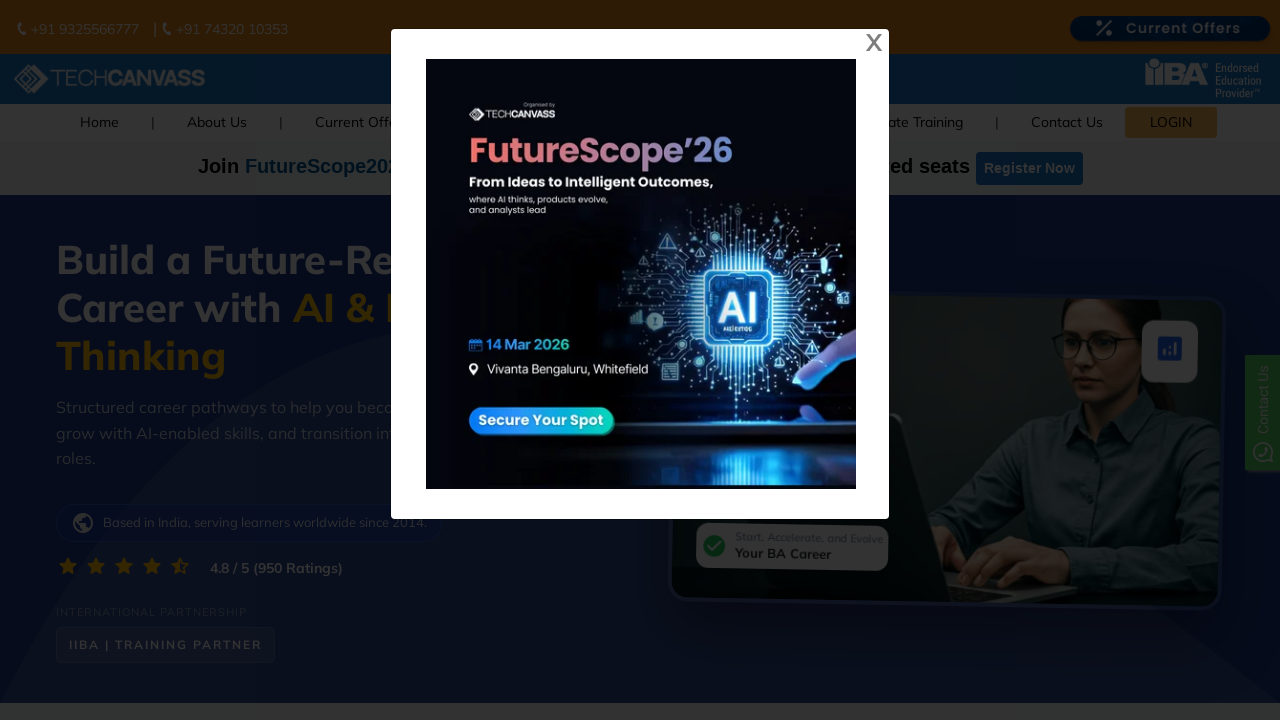

Retrieved href attribute from link: ../Courses/PowerBI-Training-Course.aspx#track
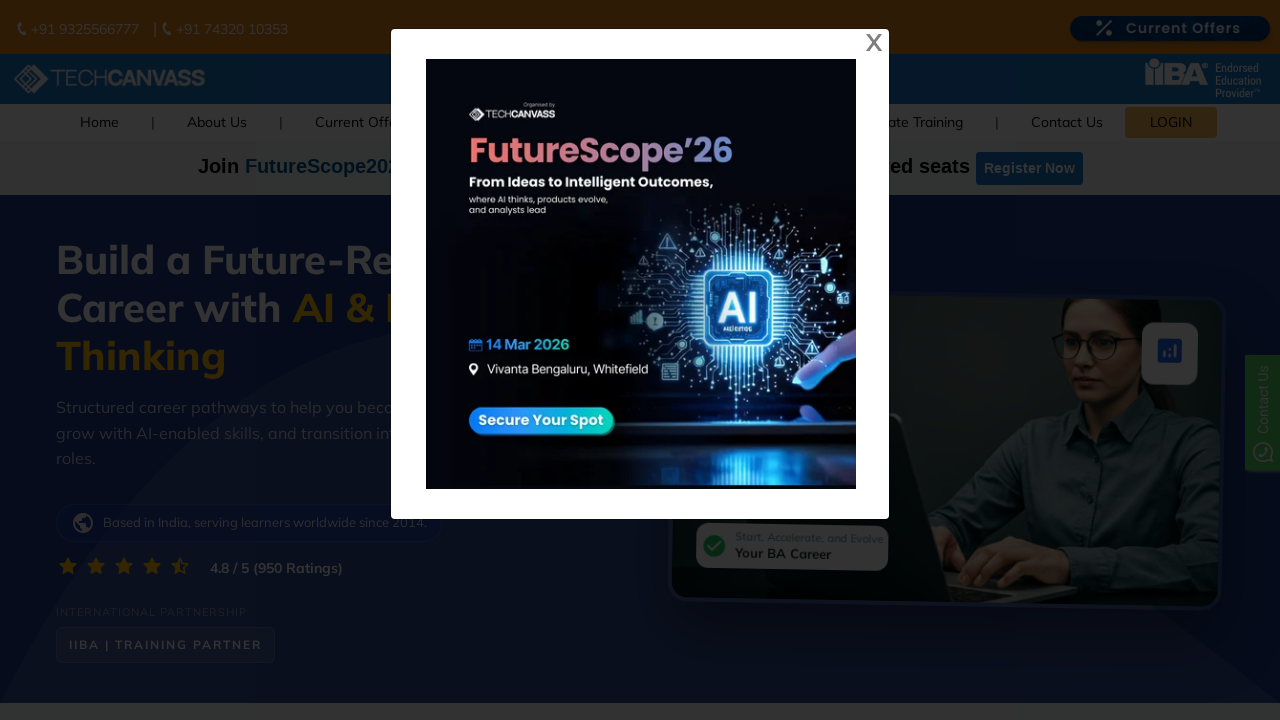

Retrieved href attribute from link: ../Courses/product-owner-course-for-business-analysts.aspx#track
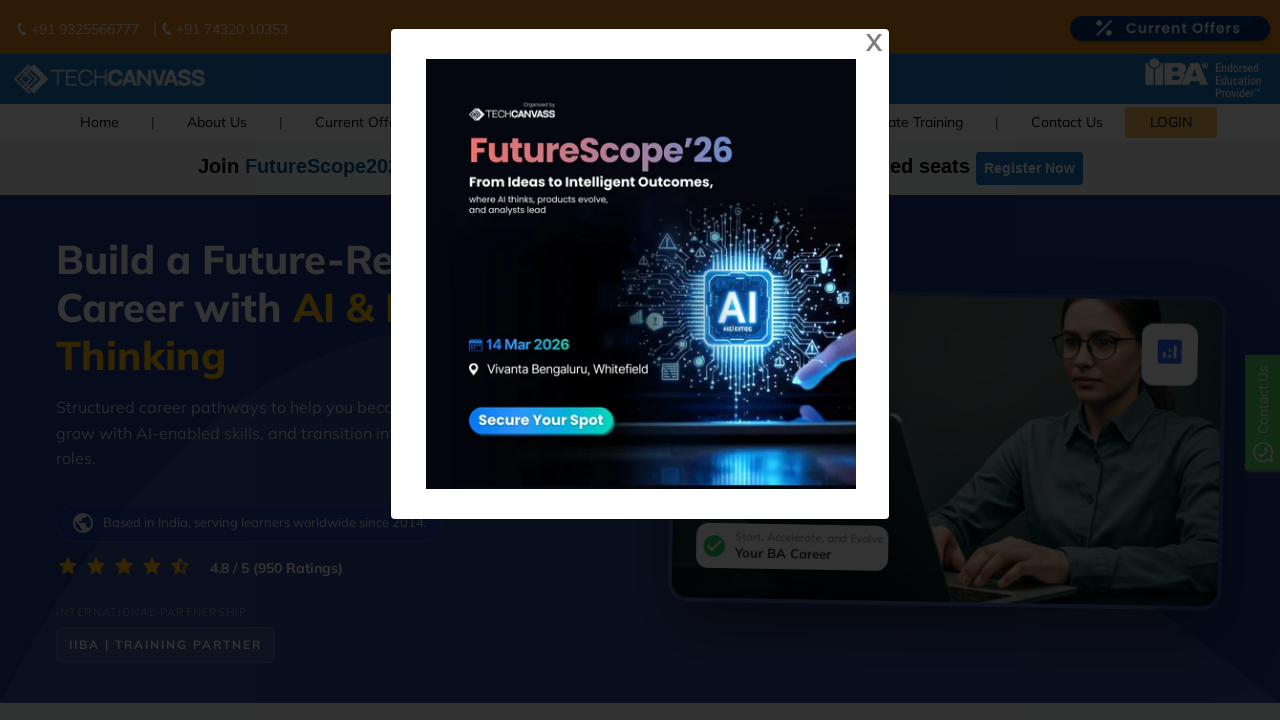

Retrieved href attribute from link: ../Courses/Product-Management-Course.aspx#track
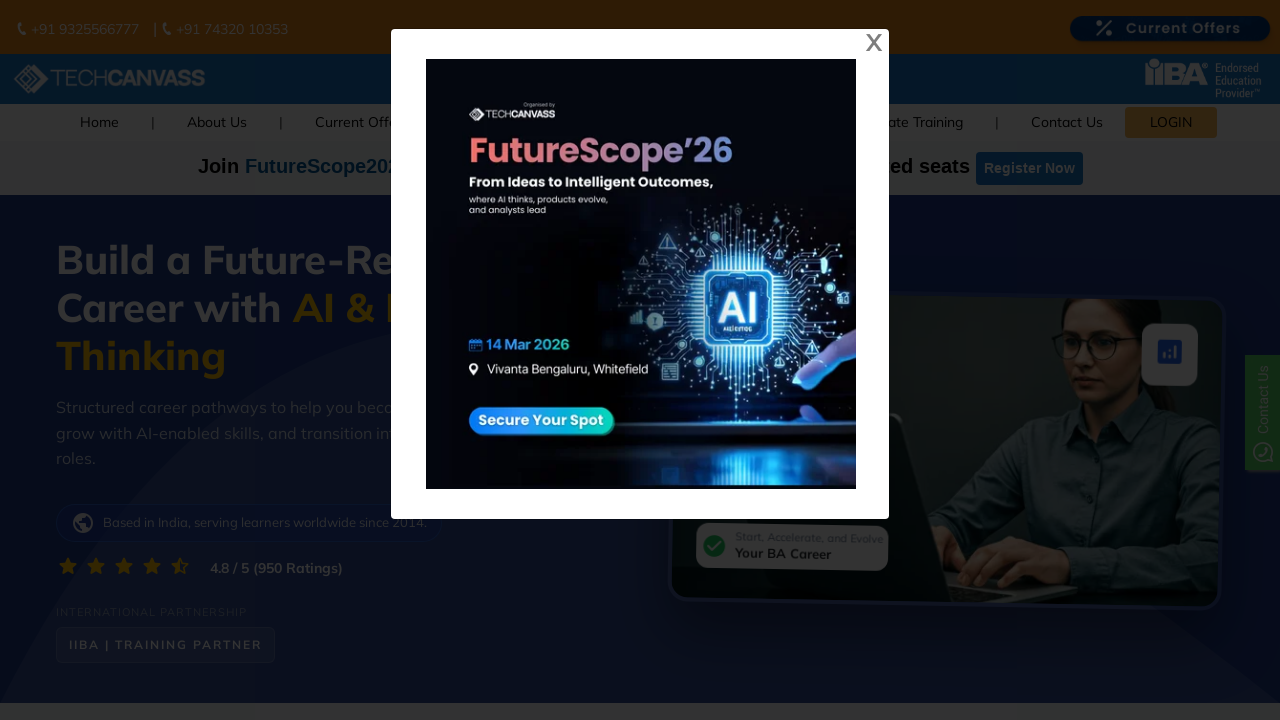

Retrieved href attribute from link: https://api.whatsapp.com/send/?phone=917432010353&text&app_absent=0
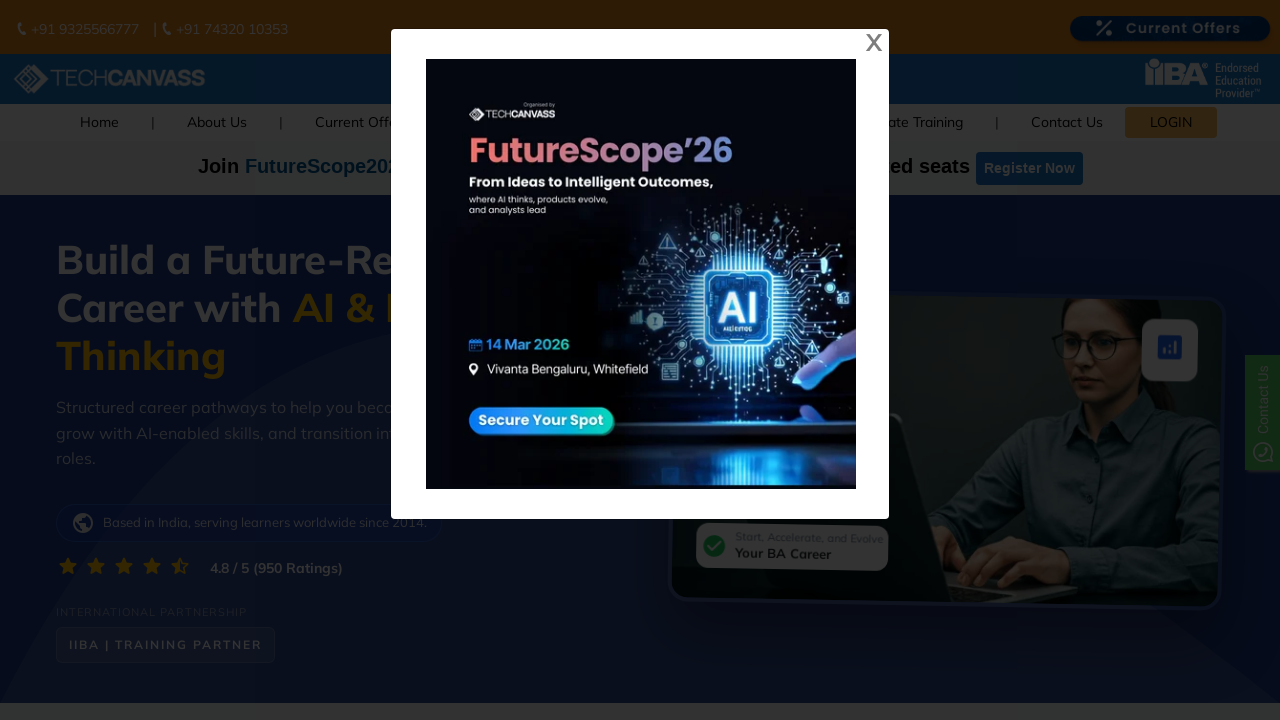

Retrieved href attribute from link: https://twitter.com/techcanvass
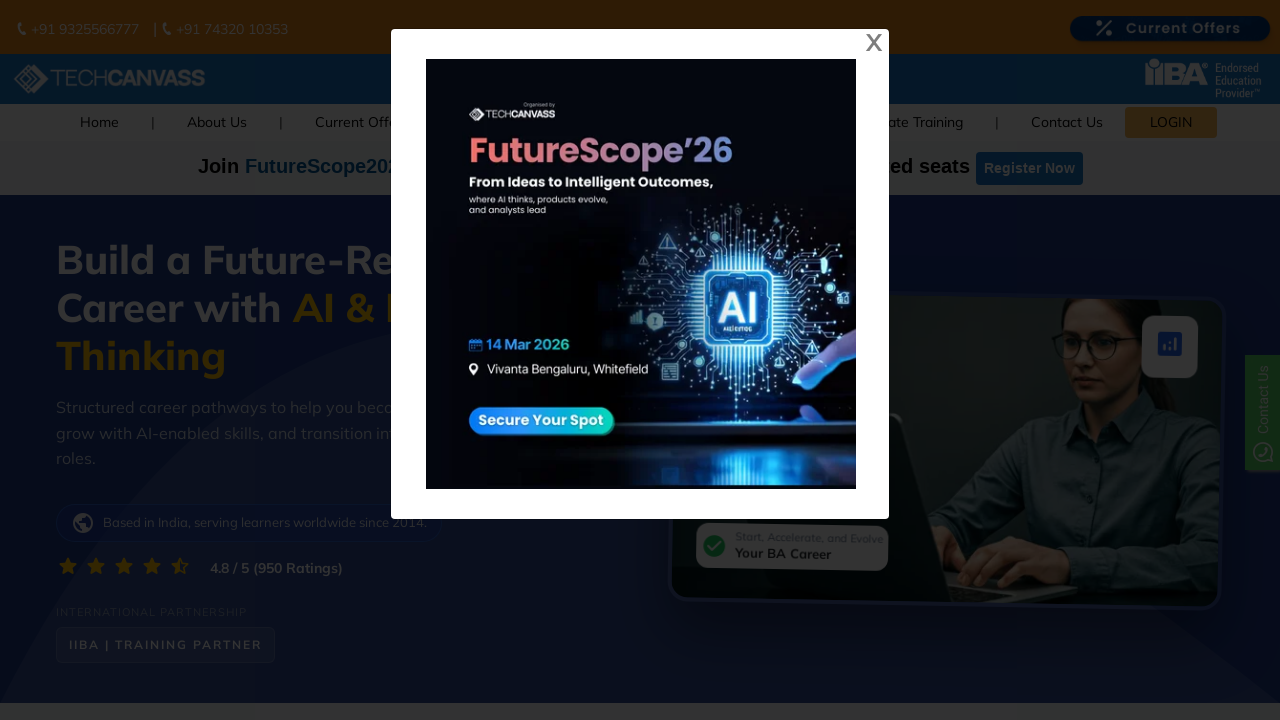

Retrieved href attribute from link: https://www.youtube.com/TechcanvassAcademy
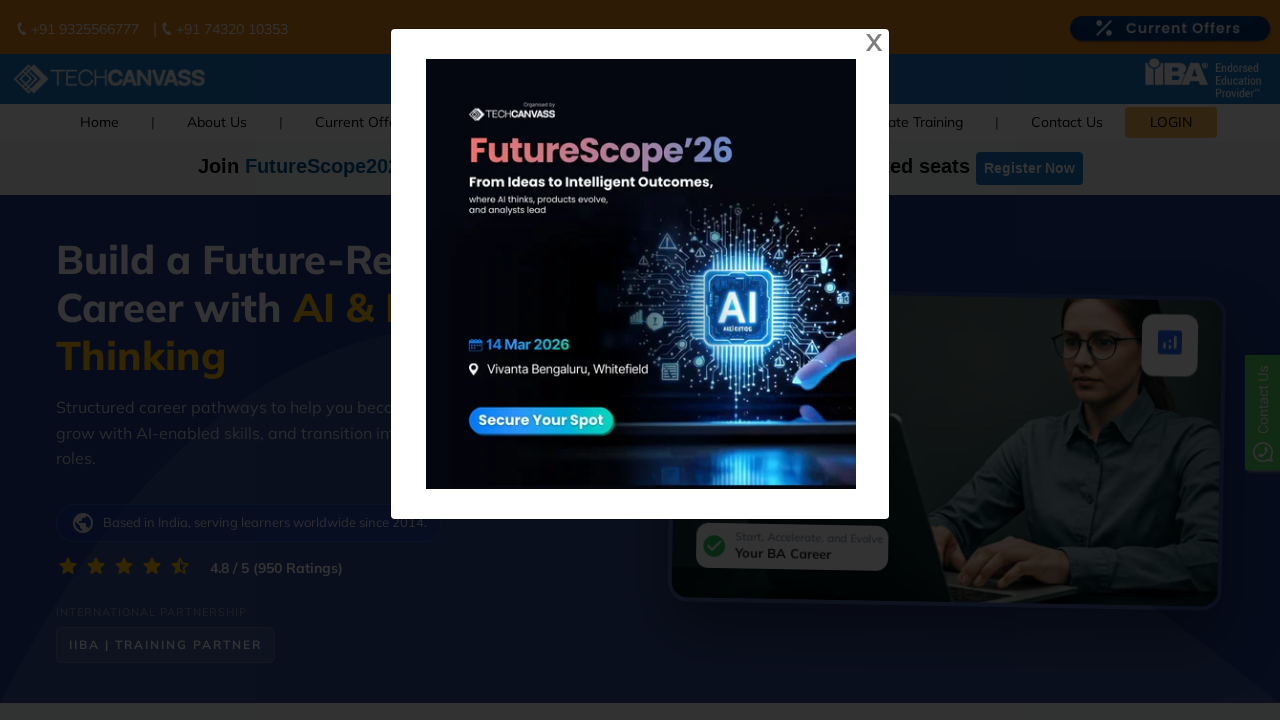

Retrieved href attribute from link: https://www.facebook.com/Techcanvass/
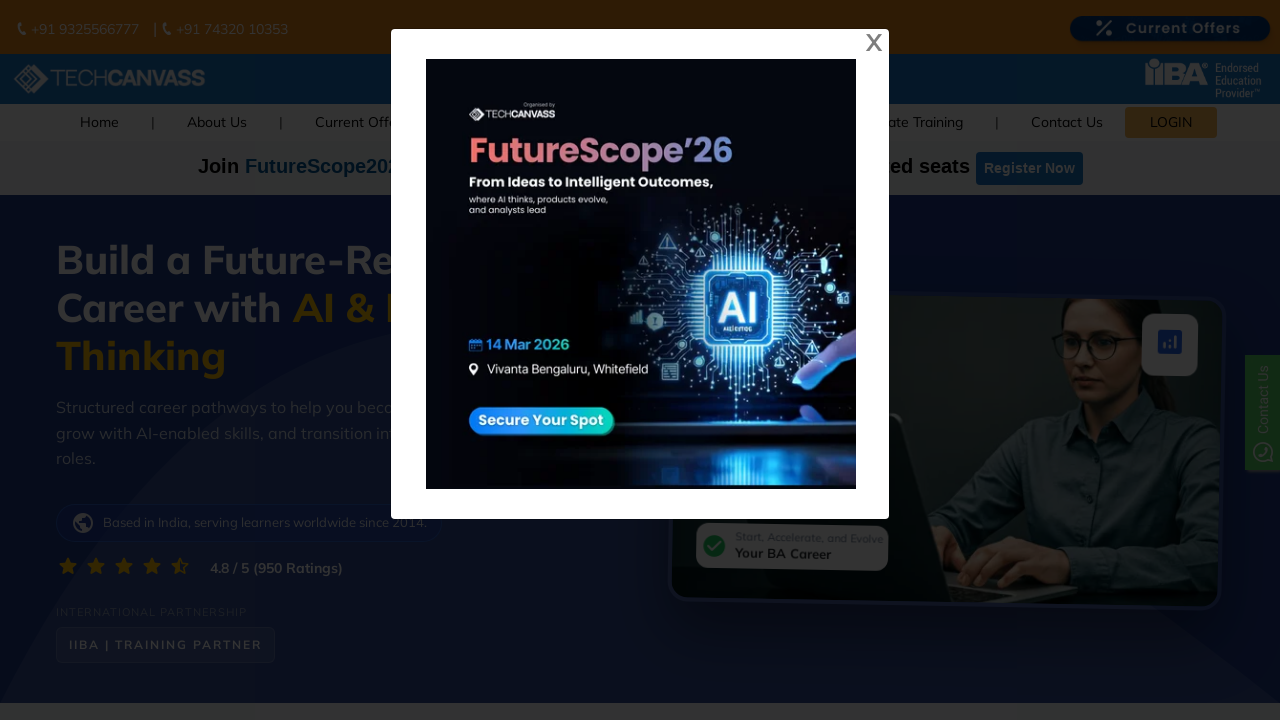

Retrieved href attribute from link: https://www.linkedin.com/company/techcanvass/
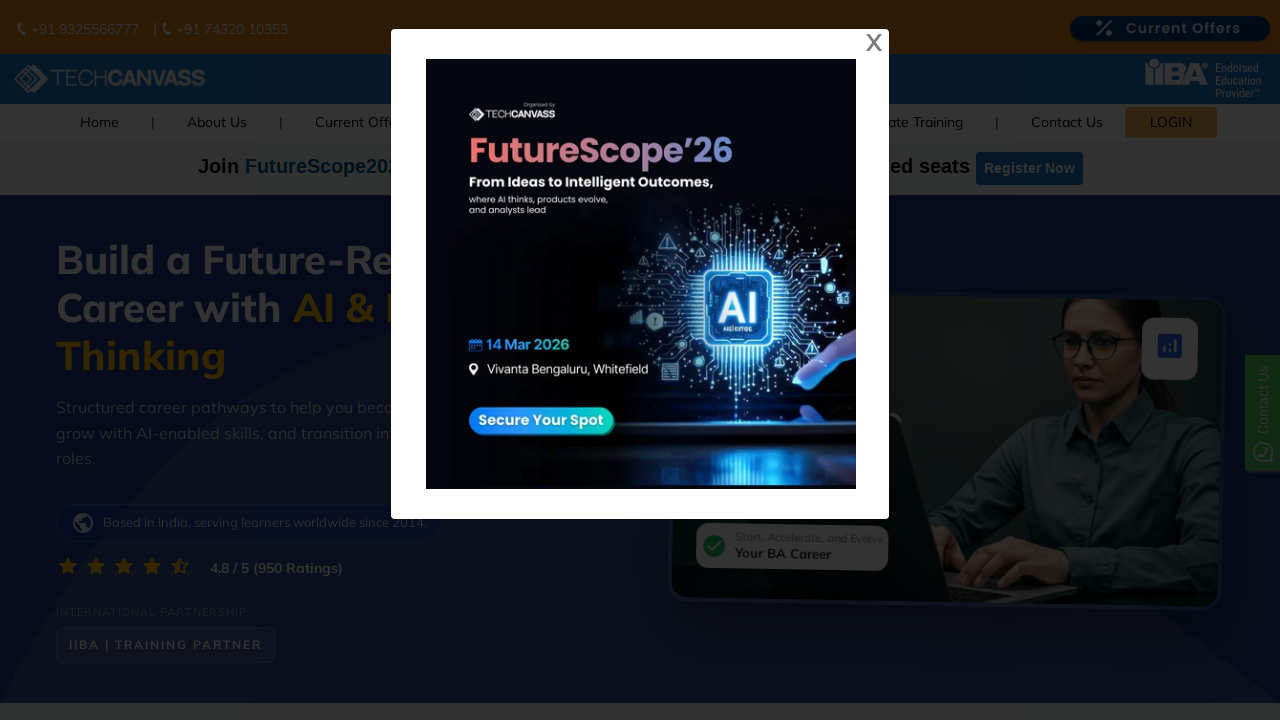

Retrieved href attribute from link: https://techcanvass.com/skillster-play-and-learn.aspx
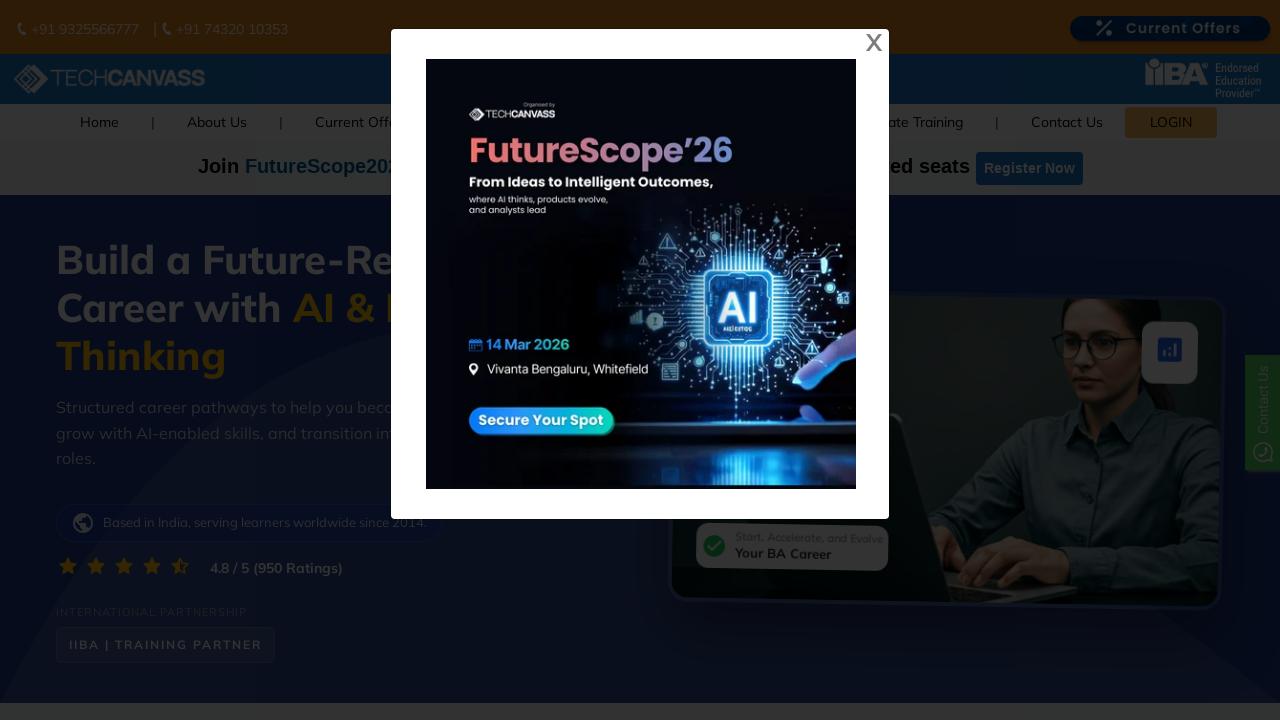

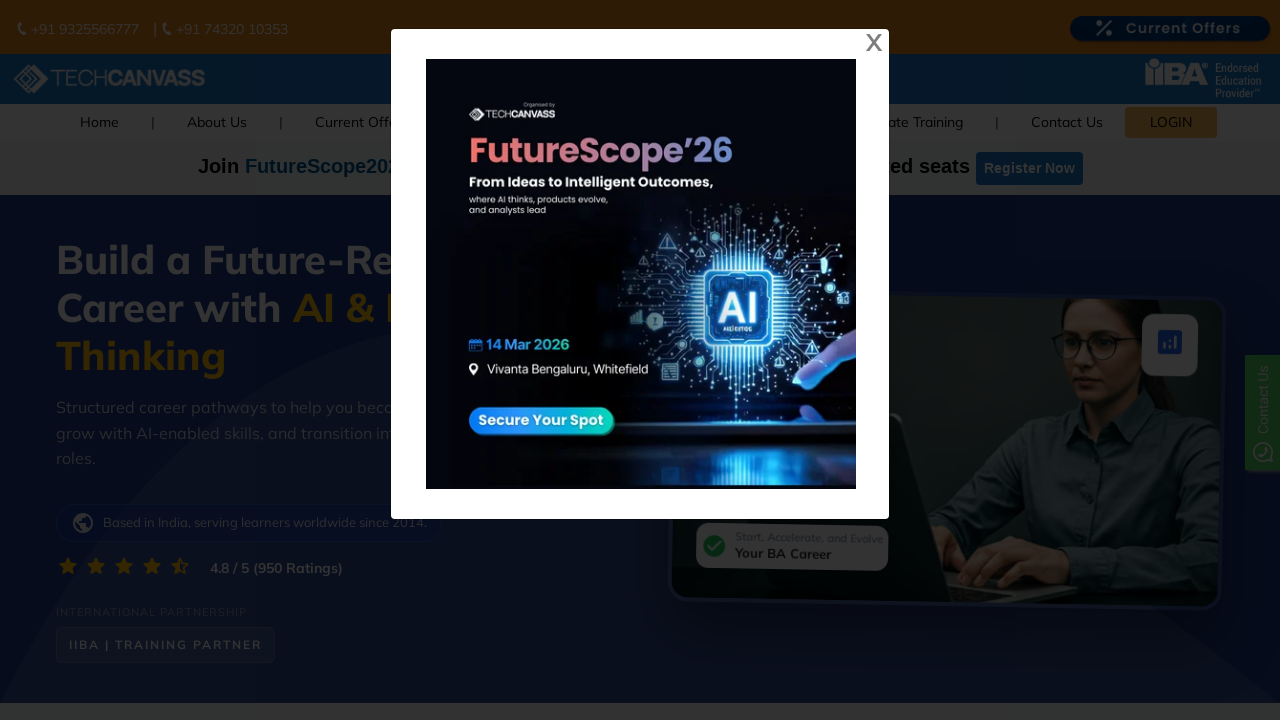